Tests filling a large form by entering text into all text input fields and clicking the submit button

Starting URL: http://suninjuly.github.io/huge_form.html

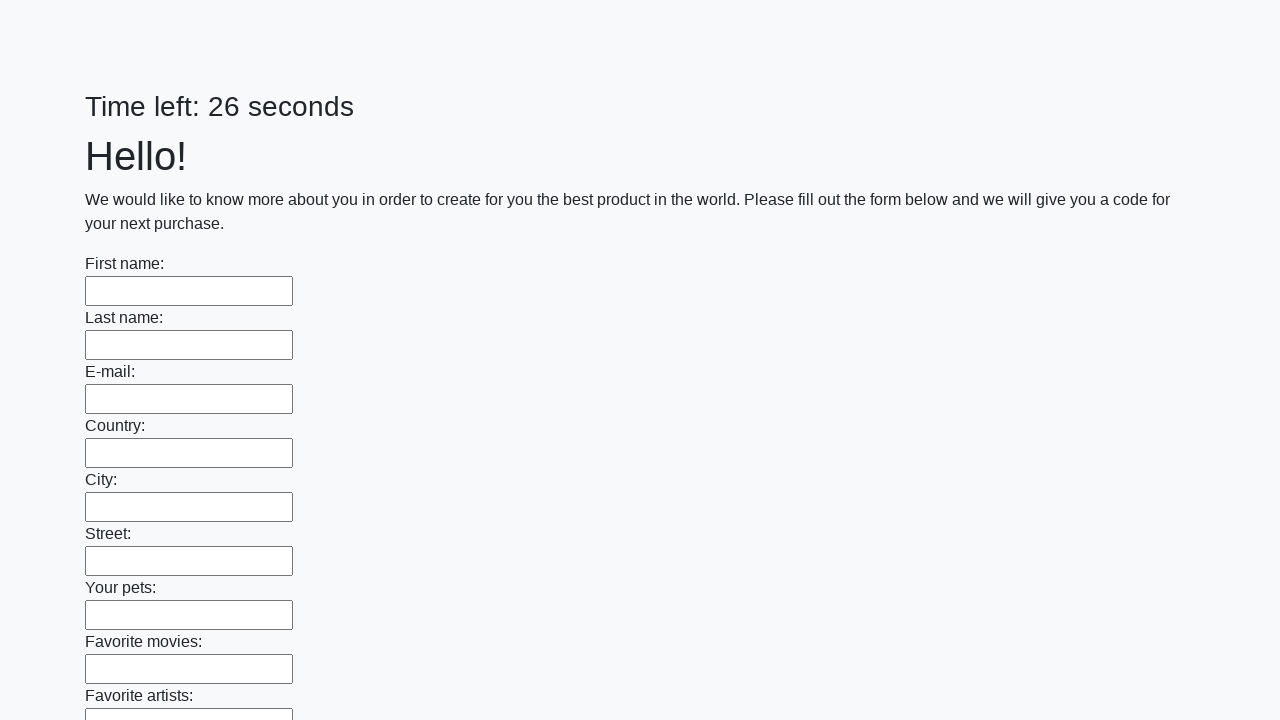

Filled text input field 1 of 100 with 'TestValue' on input[type='text'] >> nth=0
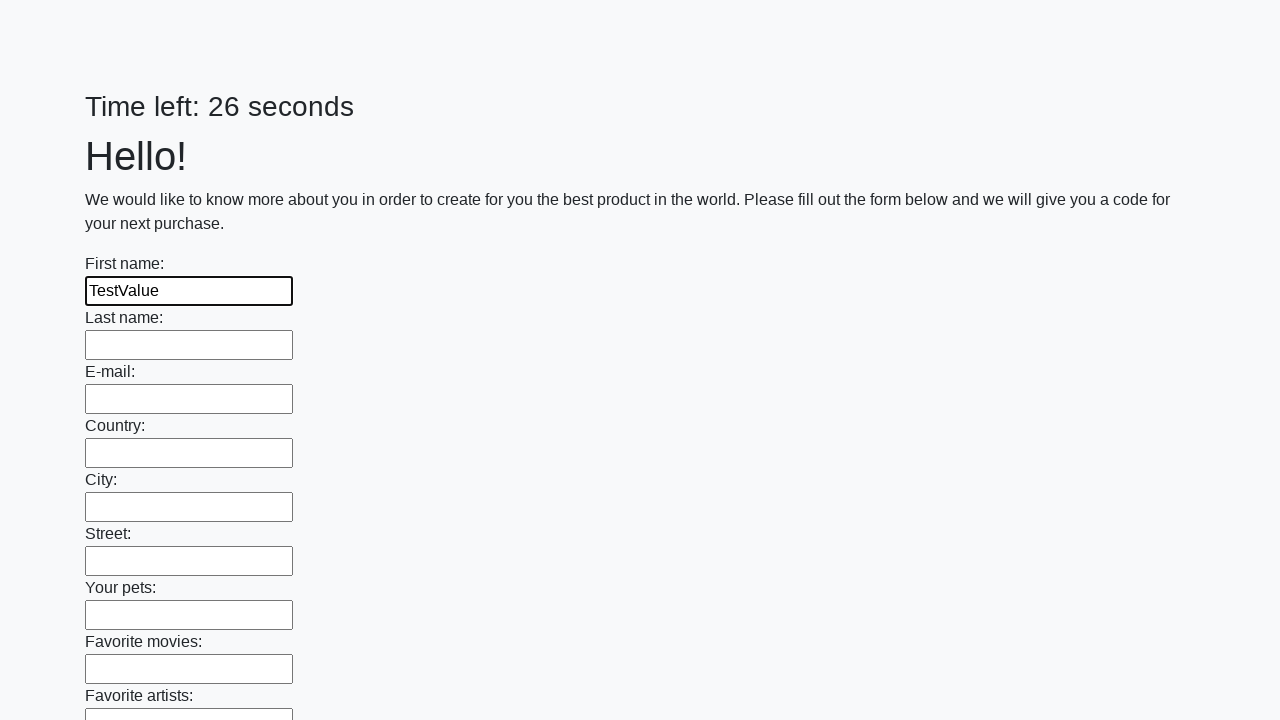

Filled text input field 2 of 100 with 'TestValue' on input[type='text'] >> nth=1
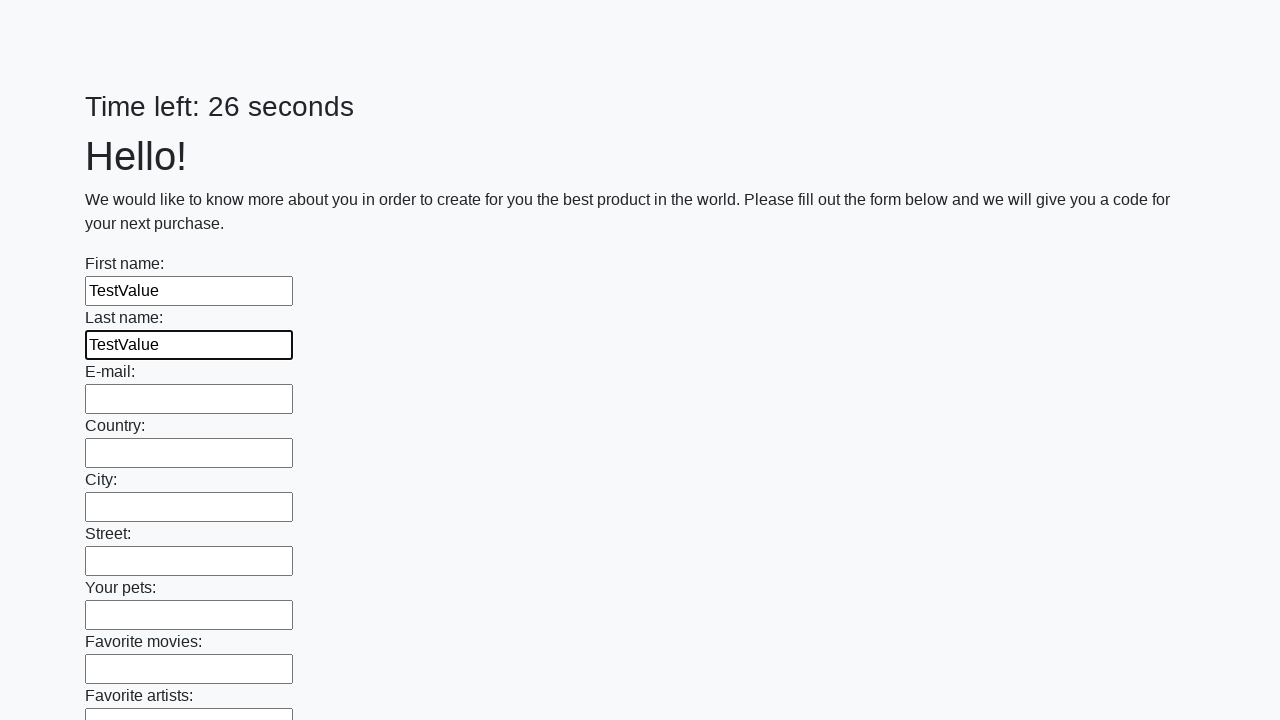

Filled text input field 3 of 100 with 'TestValue' on input[type='text'] >> nth=2
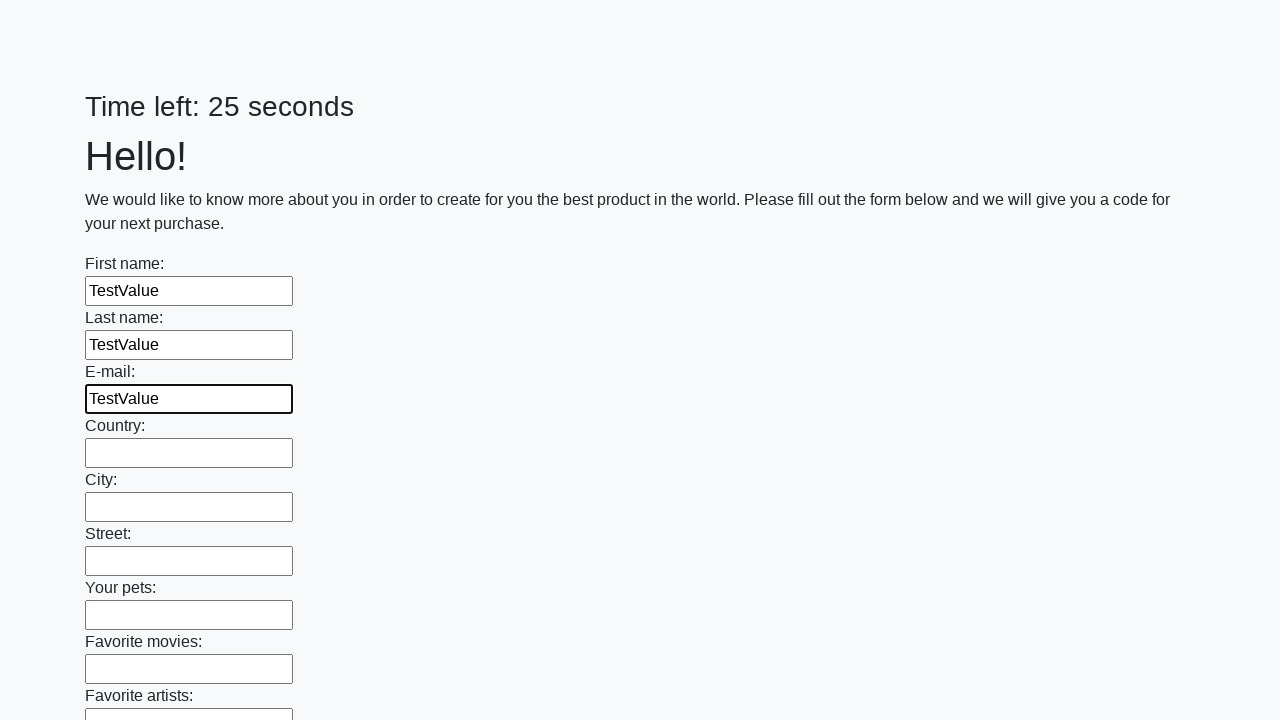

Filled text input field 4 of 100 with 'TestValue' on input[type='text'] >> nth=3
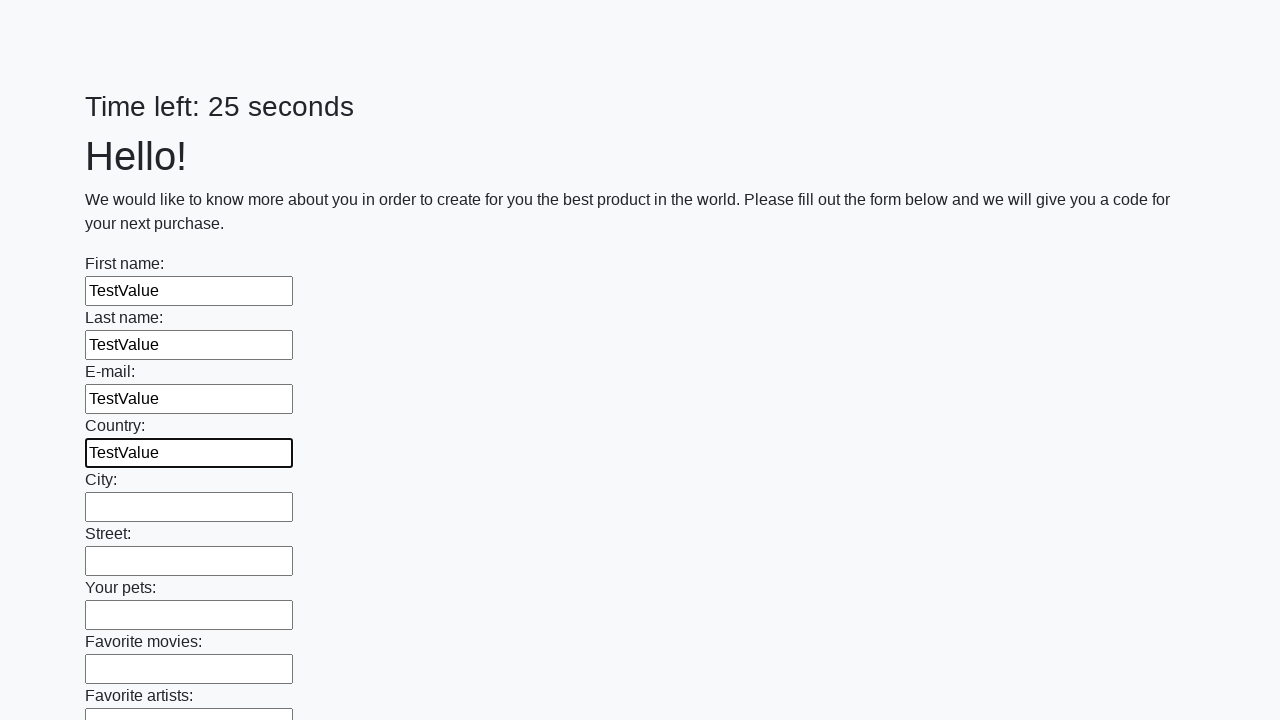

Filled text input field 5 of 100 with 'TestValue' on input[type='text'] >> nth=4
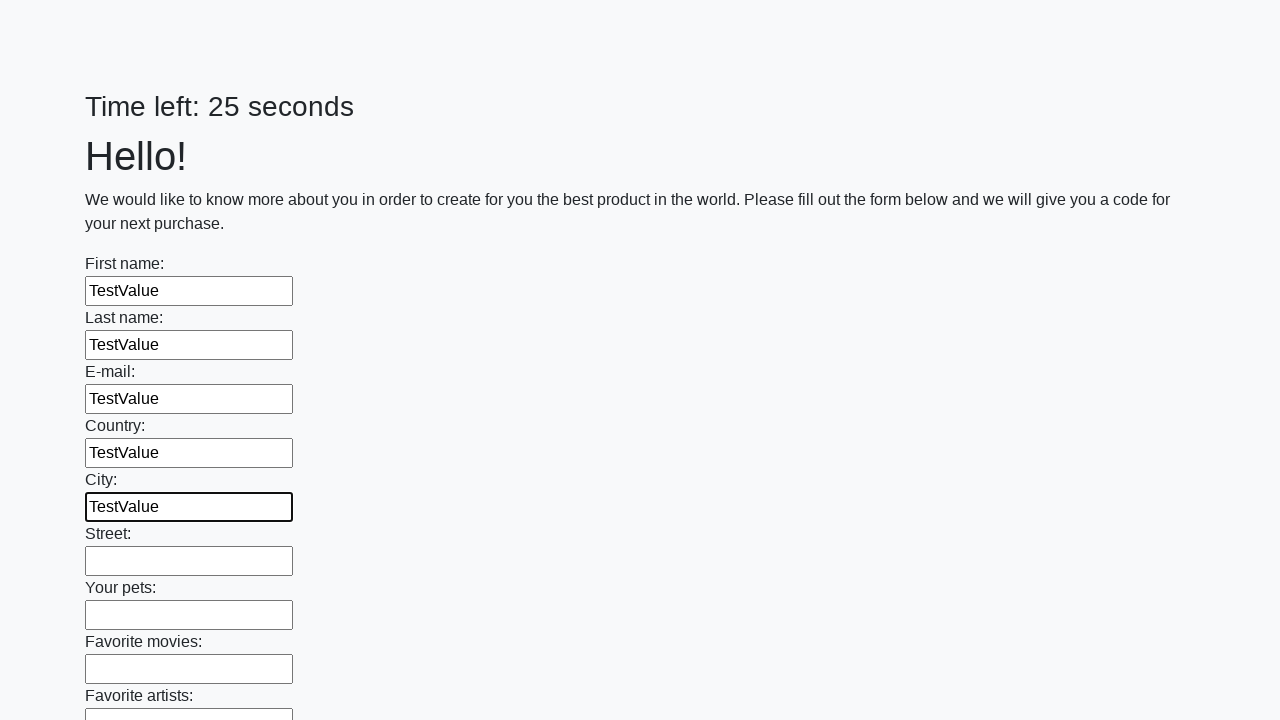

Filled text input field 6 of 100 with 'TestValue' on input[type='text'] >> nth=5
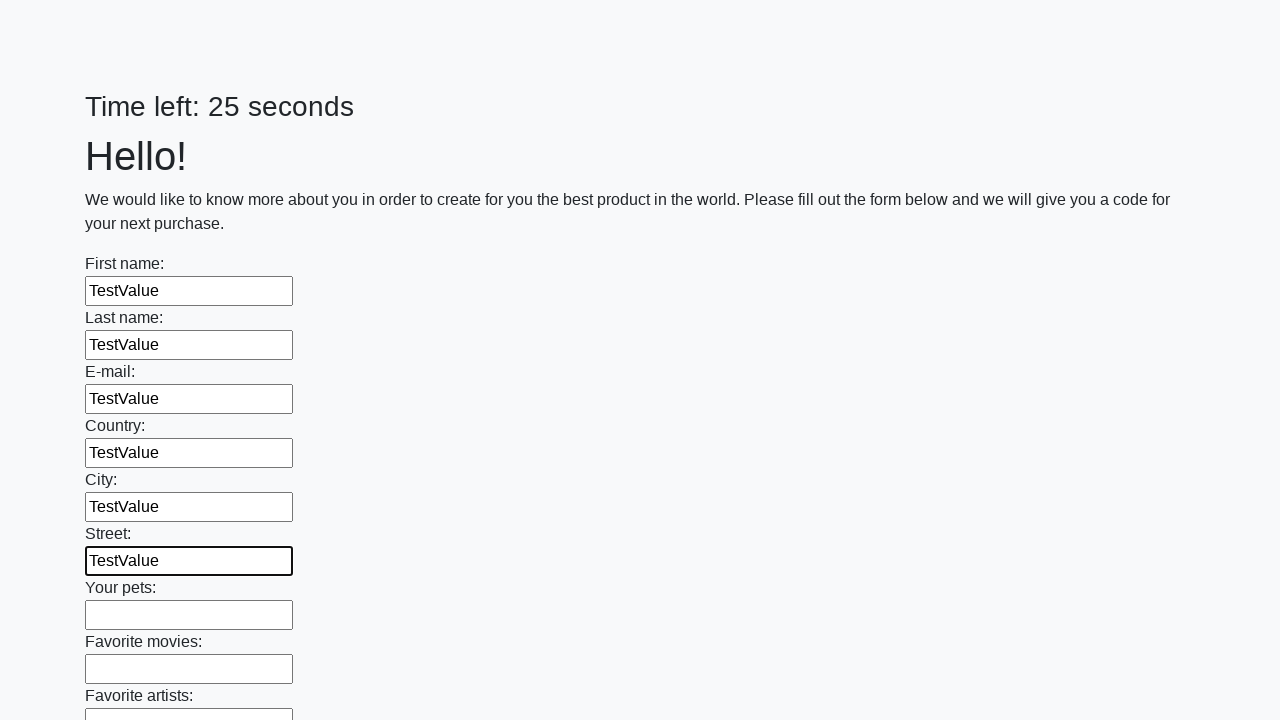

Filled text input field 7 of 100 with 'TestValue' on input[type='text'] >> nth=6
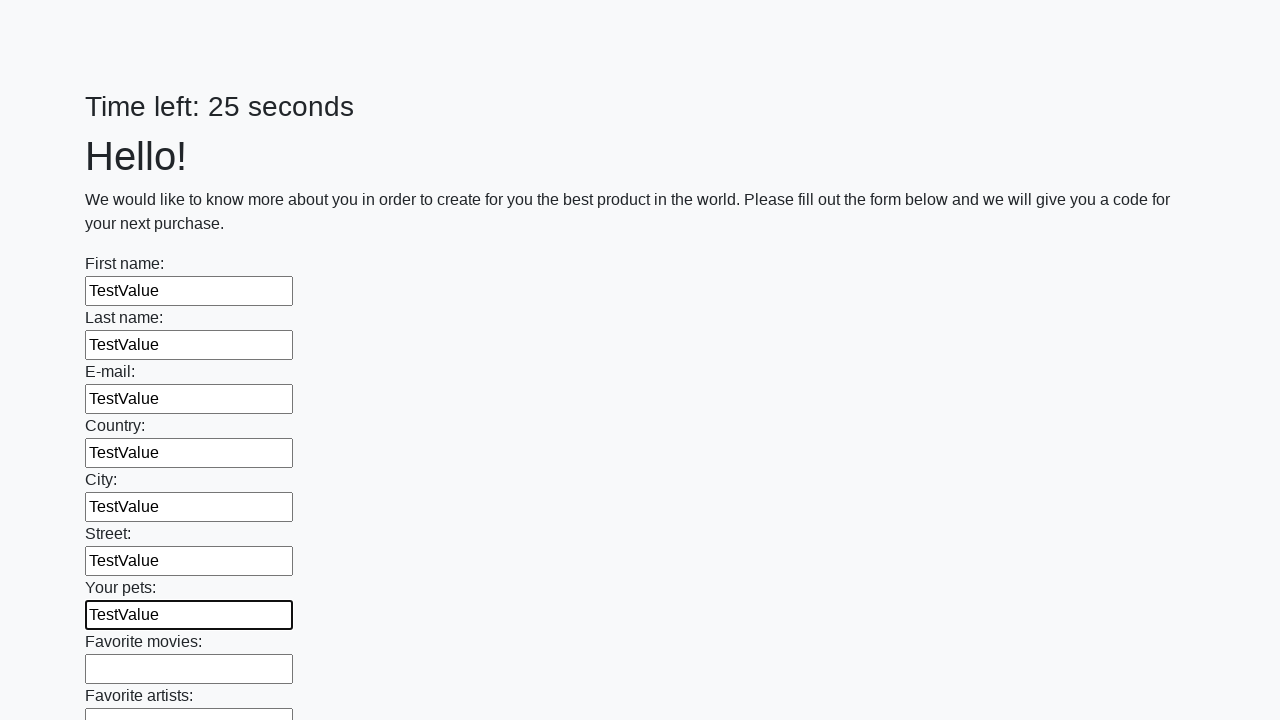

Filled text input field 8 of 100 with 'TestValue' on input[type='text'] >> nth=7
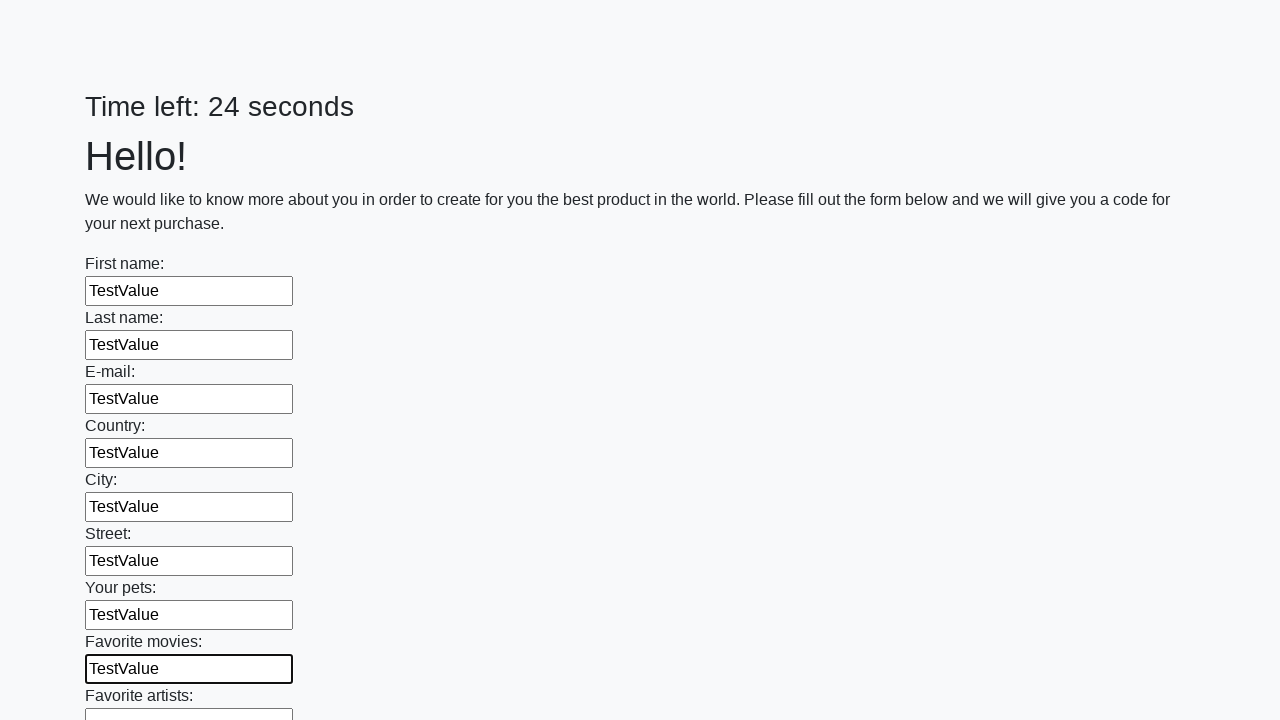

Filled text input field 9 of 100 with 'TestValue' on input[type='text'] >> nth=8
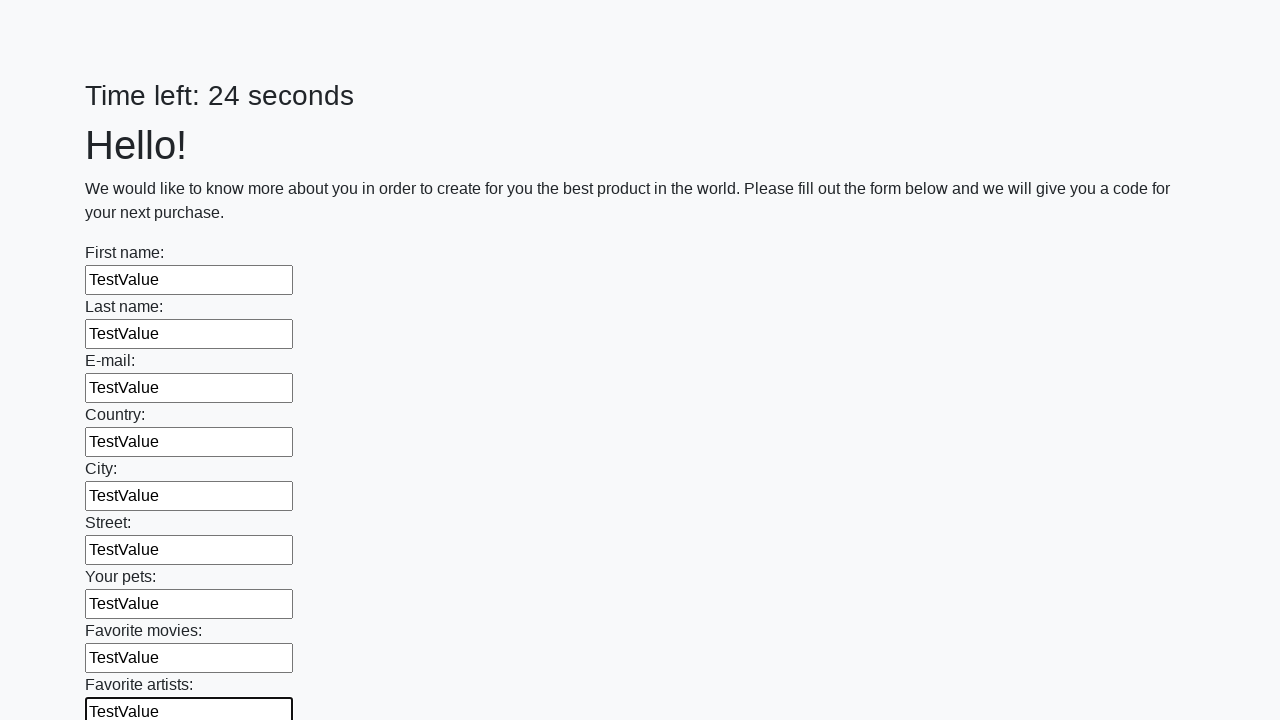

Filled text input field 10 of 100 with 'TestValue' on input[type='text'] >> nth=9
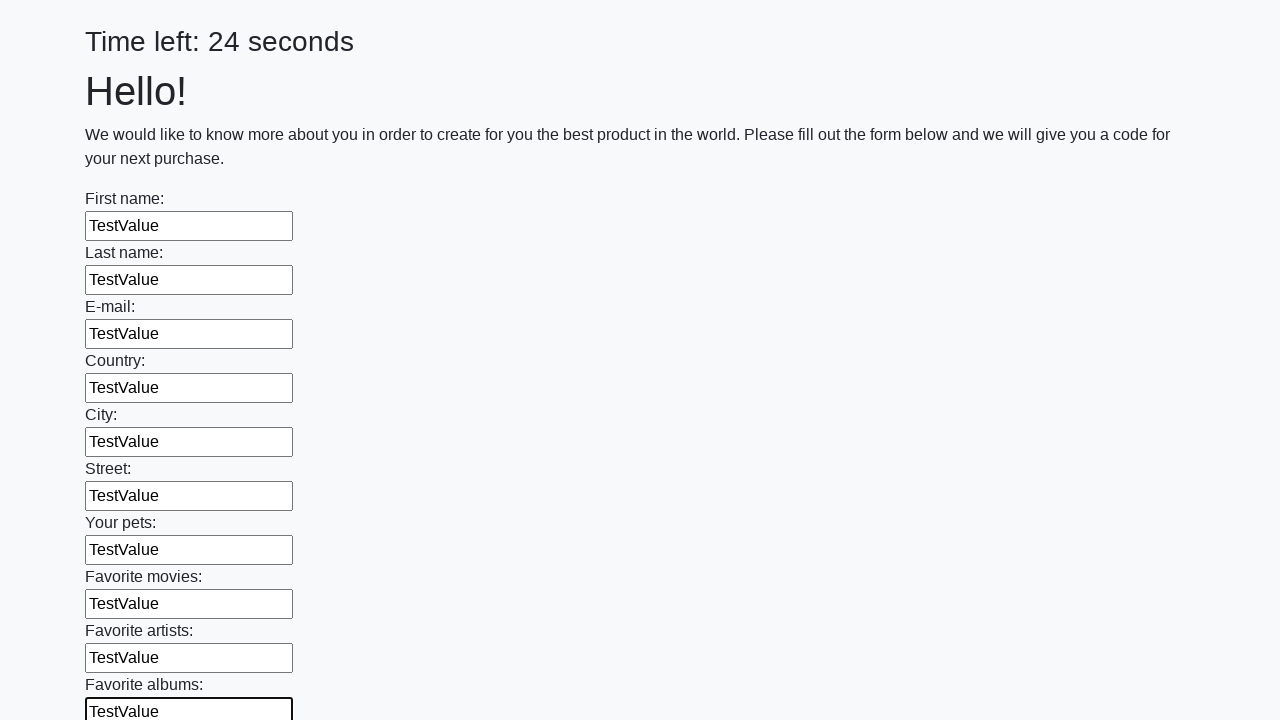

Filled text input field 11 of 100 with 'TestValue' on input[type='text'] >> nth=10
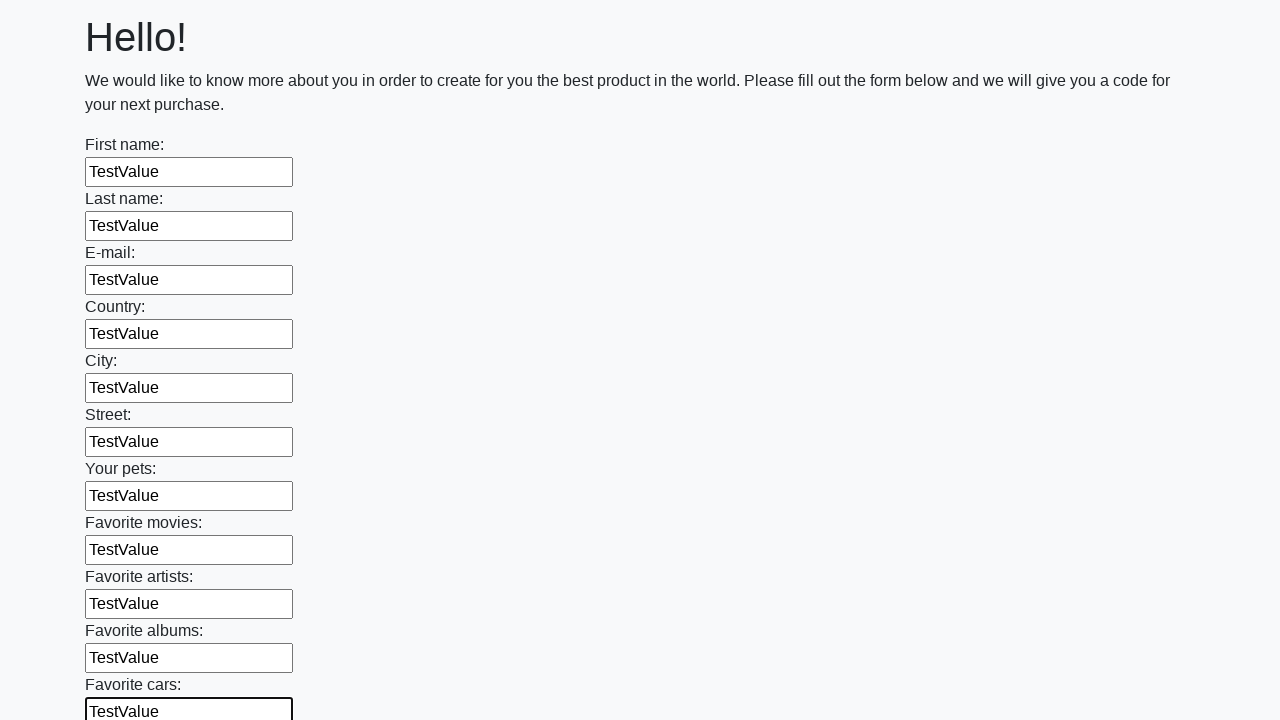

Filled text input field 12 of 100 with 'TestValue' on input[type='text'] >> nth=11
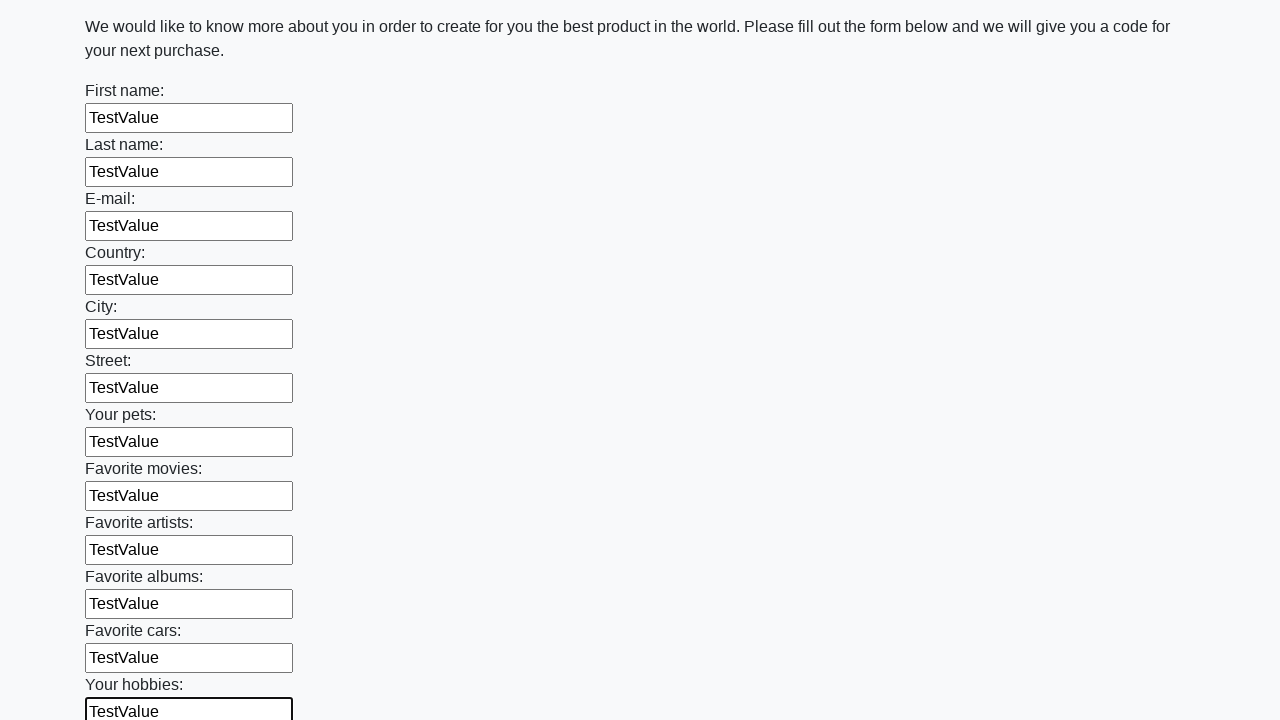

Filled text input field 13 of 100 with 'TestValue' on input[type='text'] >> nth=12
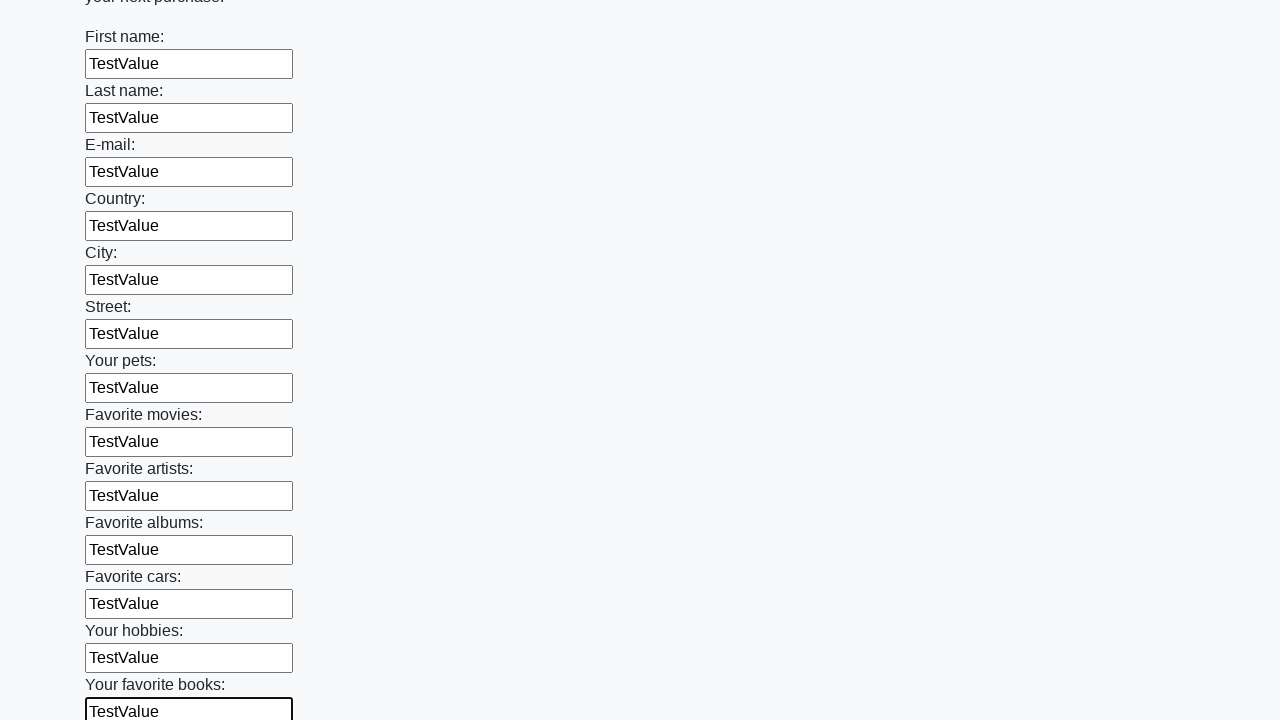

Filled text input field 14 of 100 with 'TestValue' on input[type='text'] >> nth=13
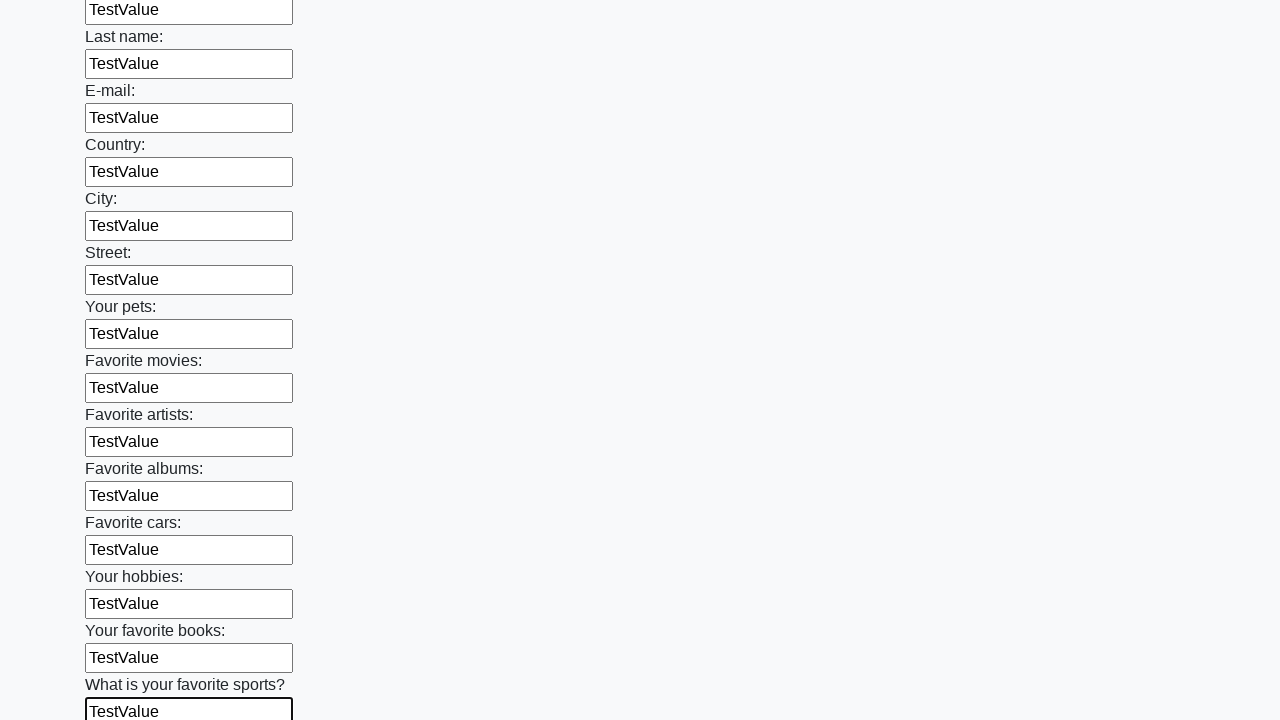

Filled text input field 15 of 100 with 'TestValue' on input[type='text'] >> nth=14
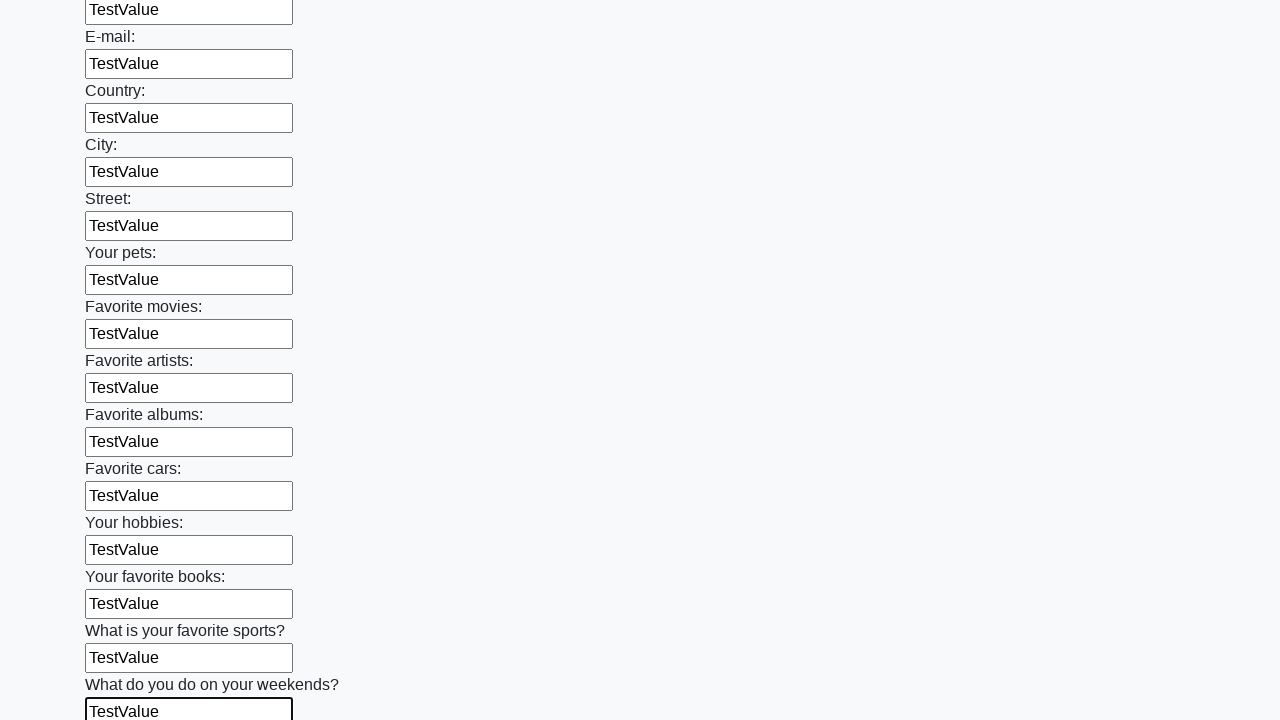

Filled text input field 16 of 100 with 'TestValue' on input[type='text'] >> nth=15
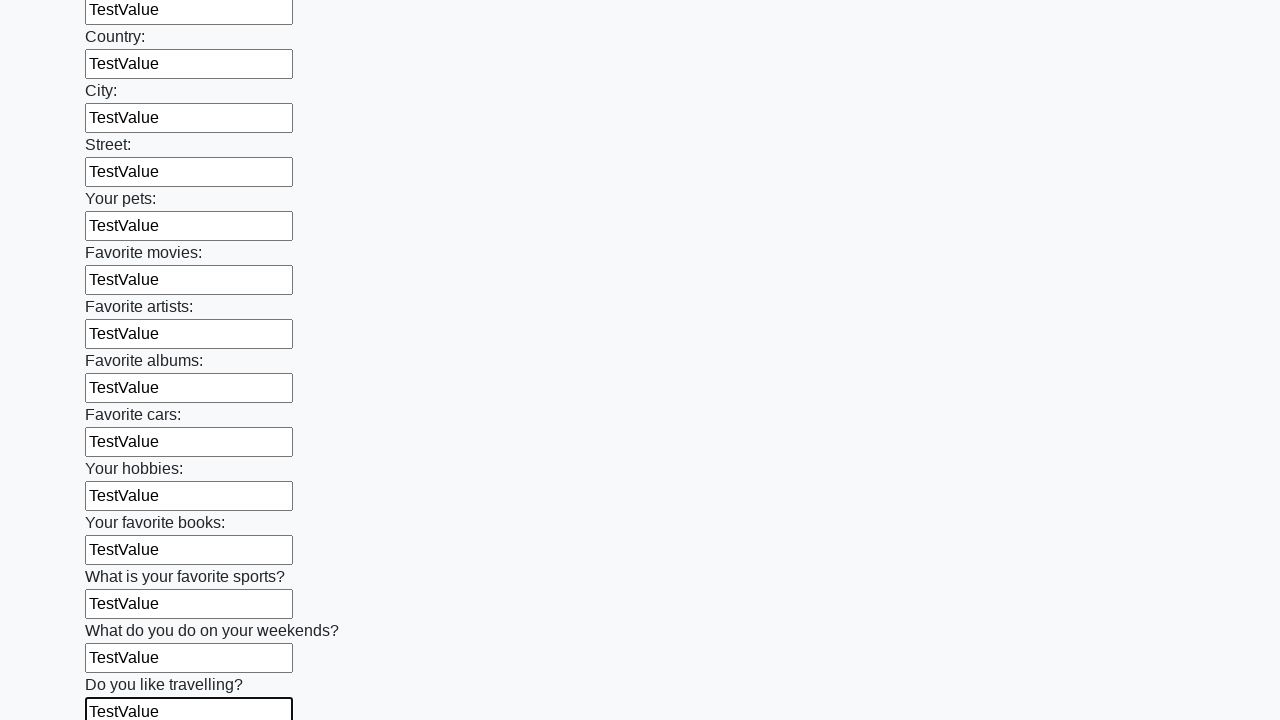

Filled text input field 17 of 100 with 'TestValue' on input[type='text'] >> nth=16
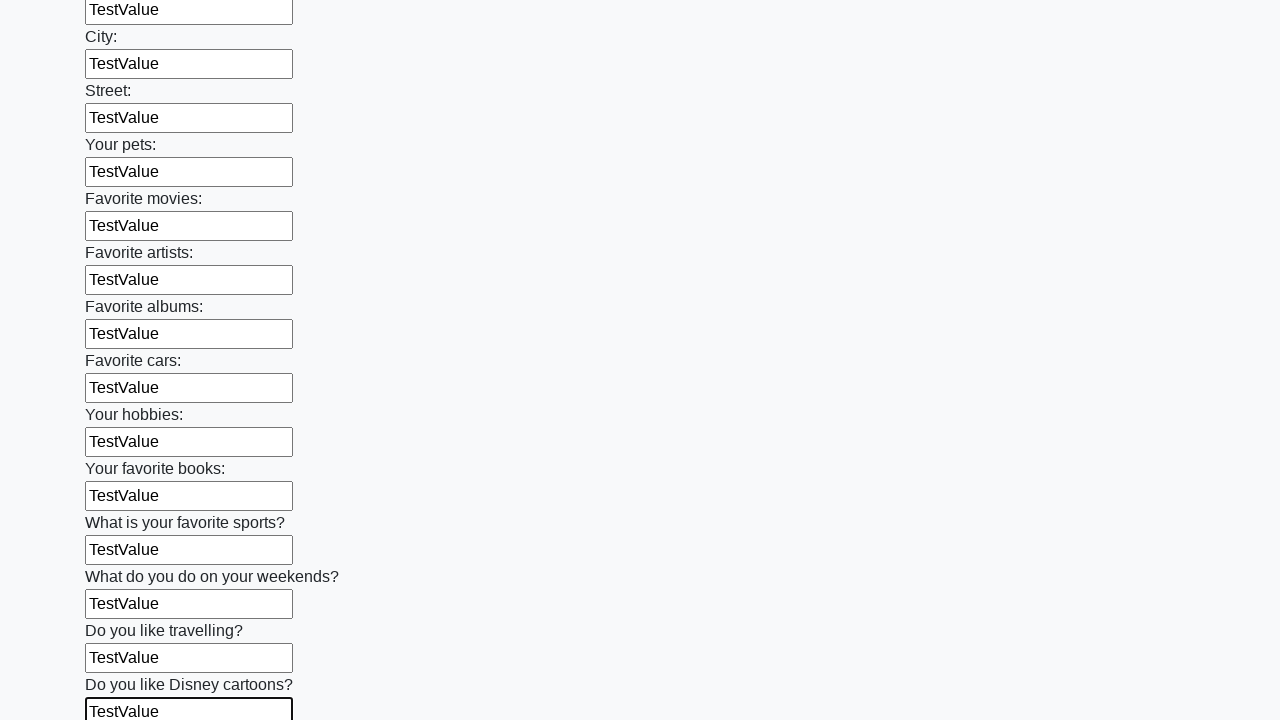

Filled text input field 18 of 100 with 'TestValue' on input[type='text'] >> nth=17
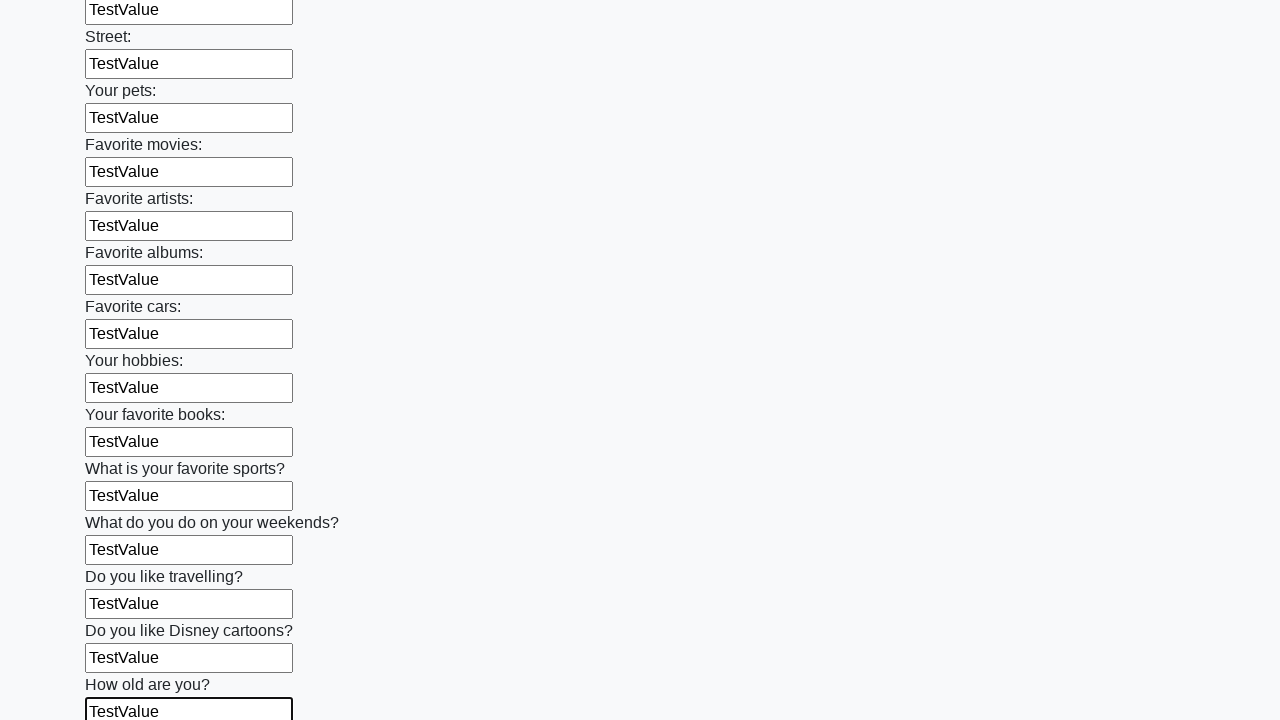

Filled text input field 19 of 100 with 'TestValue' on input[type='text'] >> nth=18
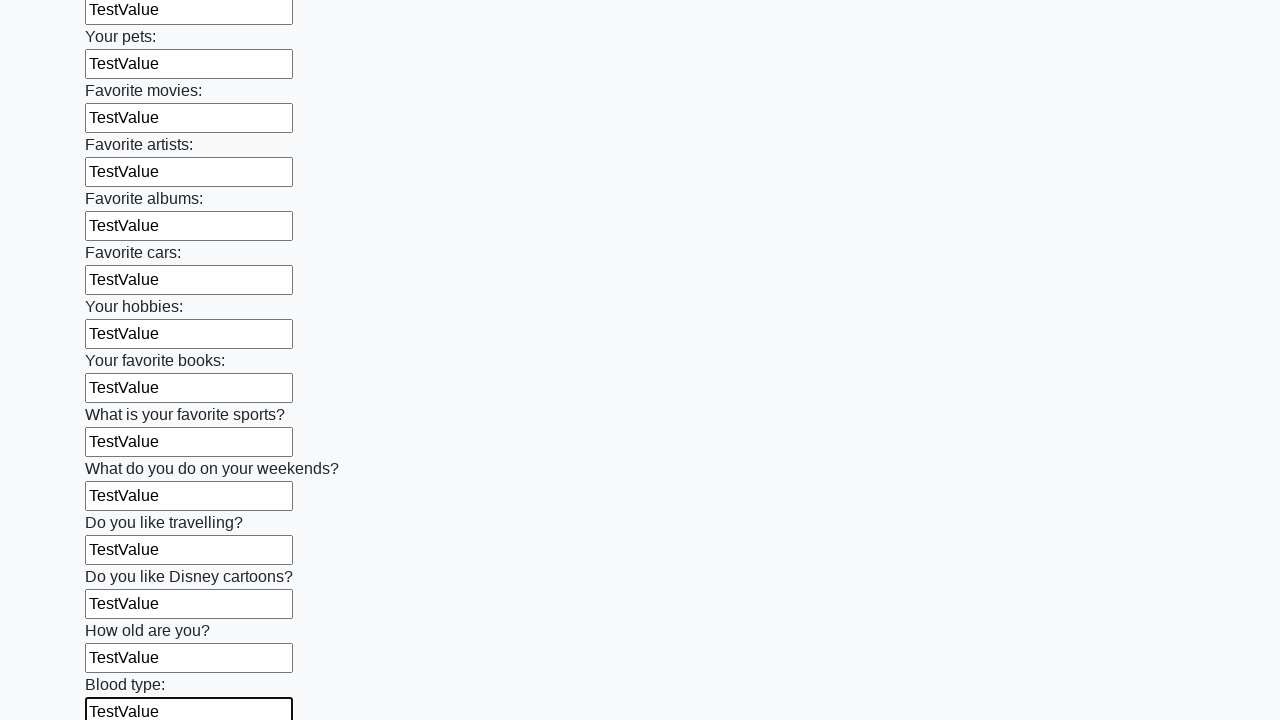

Filled text input field 20 of 100 with 'TestValue' on input[type='text'] >> nth=19
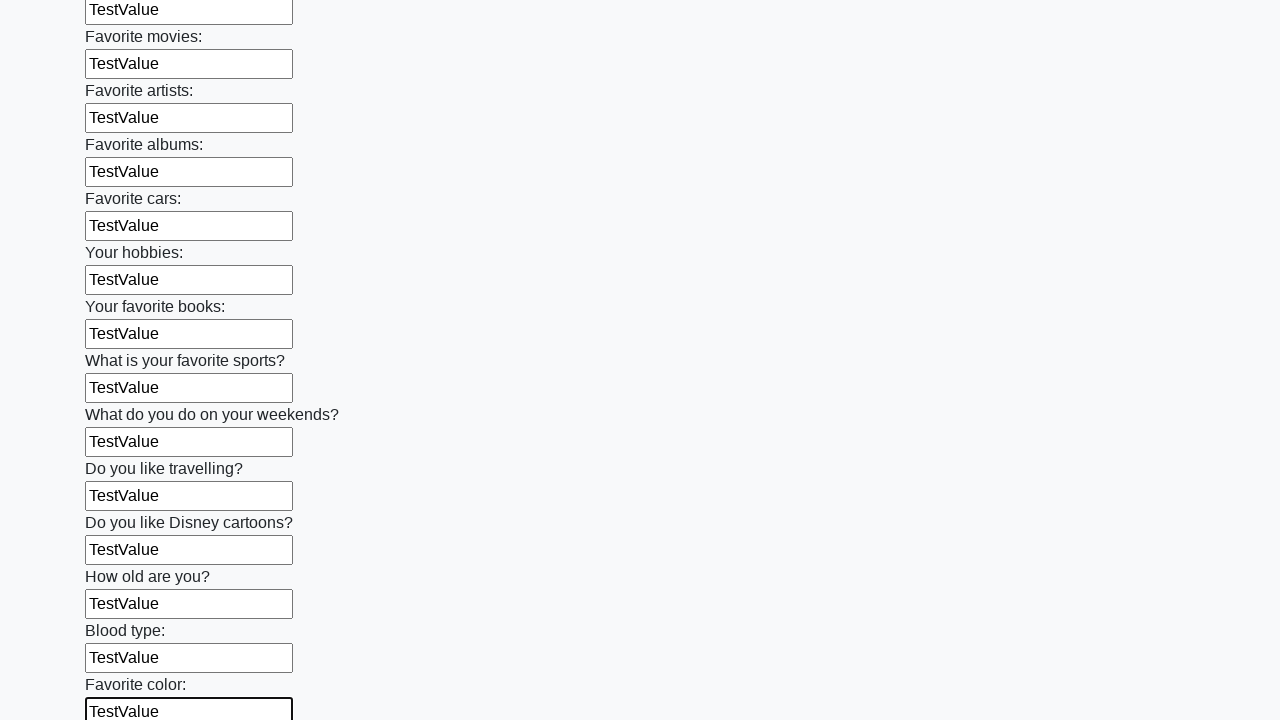

Filled text input field 21 of 100 with 'TestValue' on input[type='text'] >> nth=20
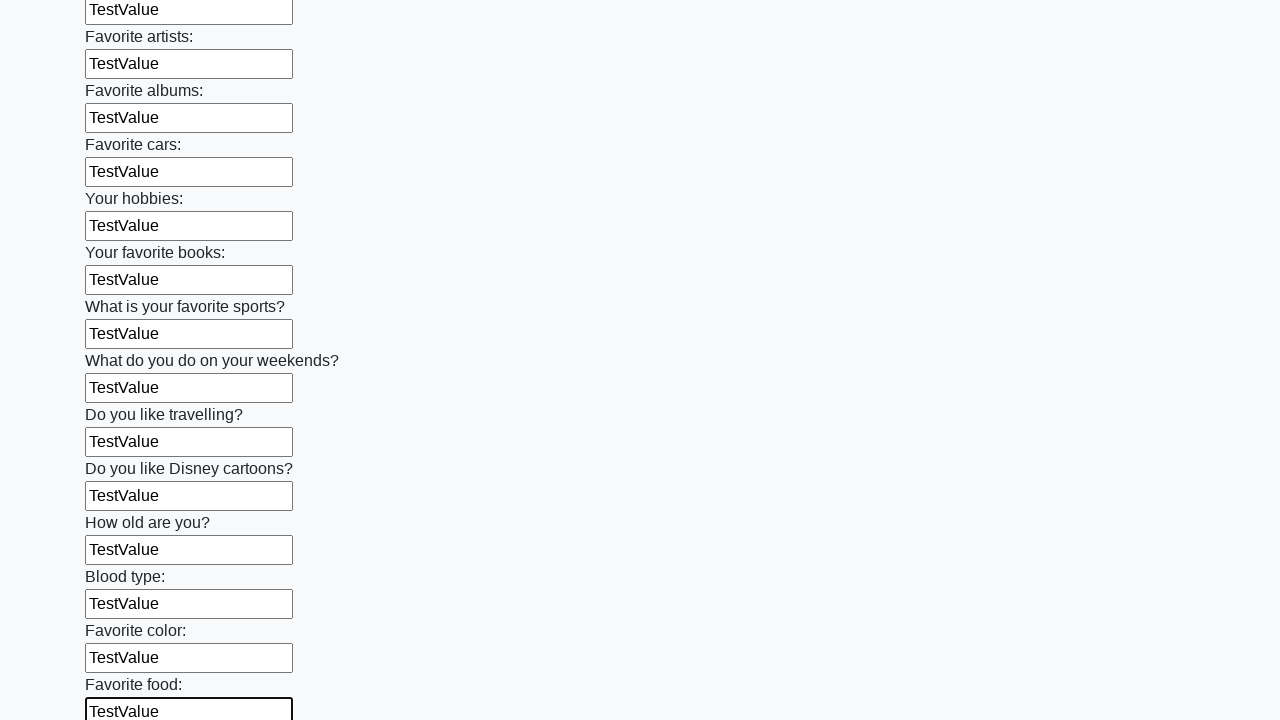

Filled text input field 22 of 100 with 'TestValue' on input[type='text'] >> nth=21
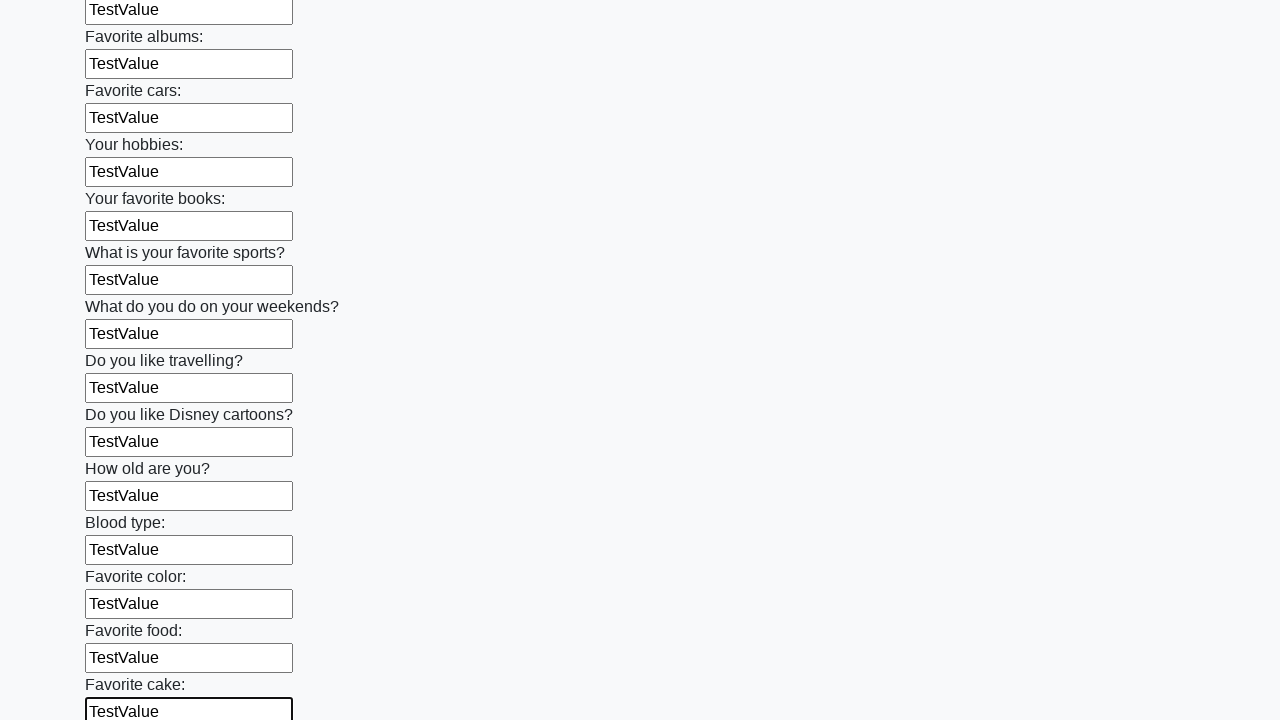

Filled text input field 23 of 100 with 'TestValue' on input[type='text'] >> nth=22
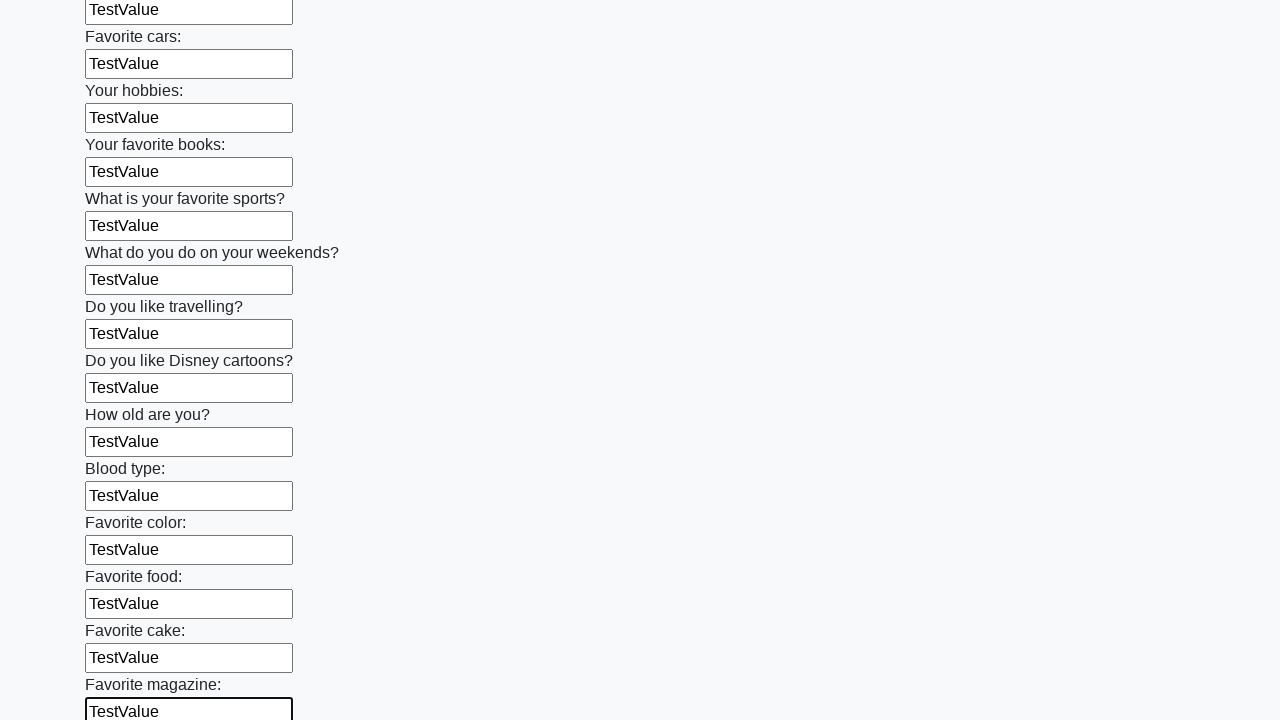

Filled text input field 24 of 100 with 'TestValue' on input[type='text'] >> nth=23
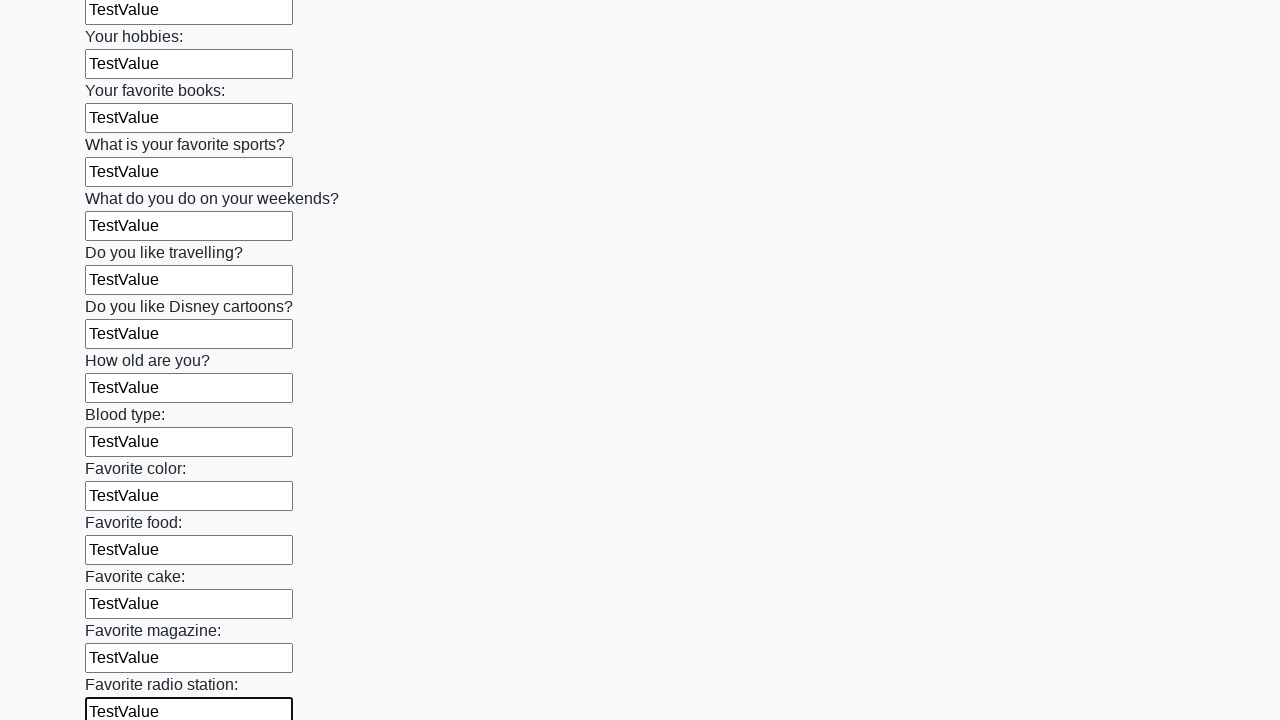

Filled text input field 25 of 100 with 'TestValue' on input[type='text'] >> nth=24
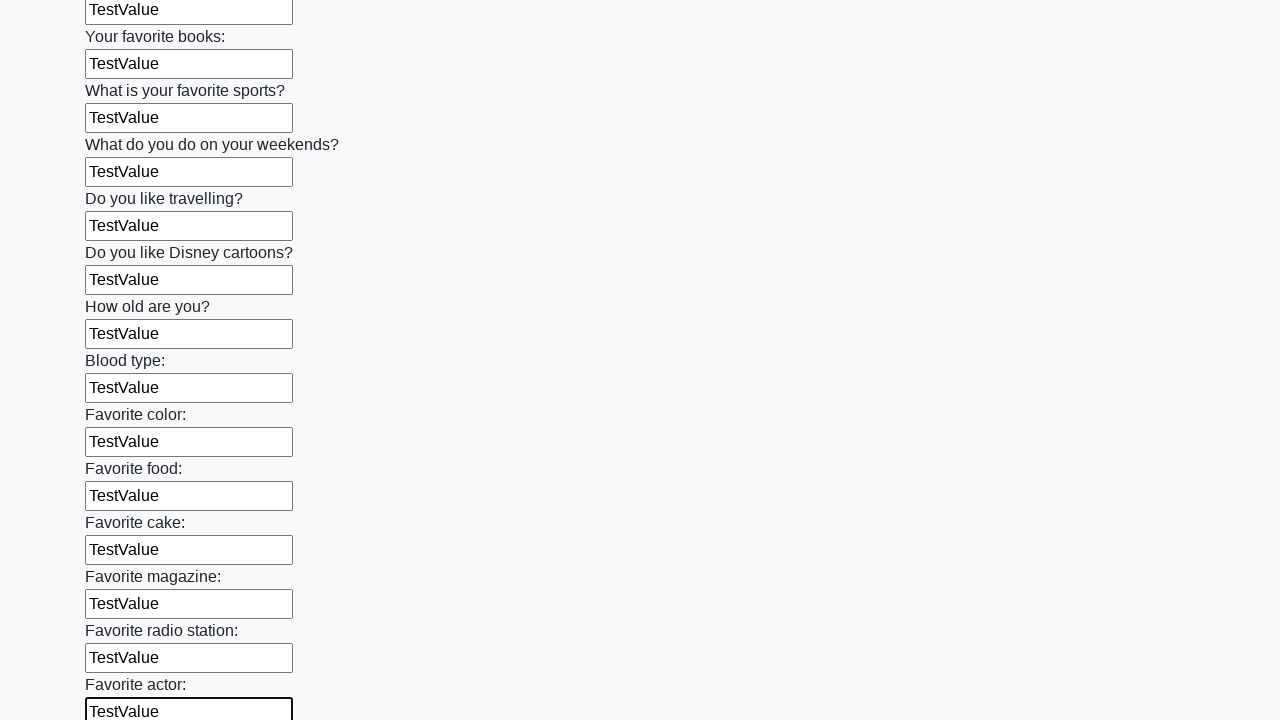

Filled text input field 26 of 100 with 'TestValue' on input[type='text'] >> nth=25
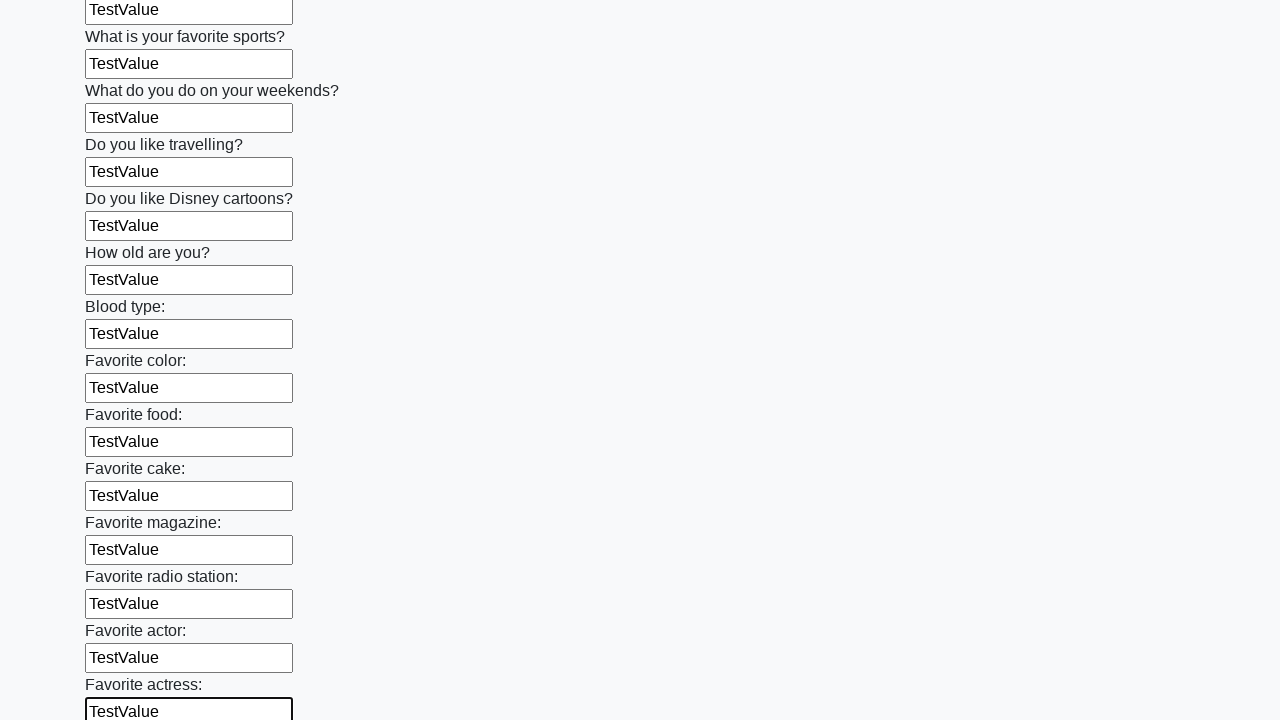

Filled text input field 27 of 100 with 'TestValue' on input[type='text'] >> nth=26
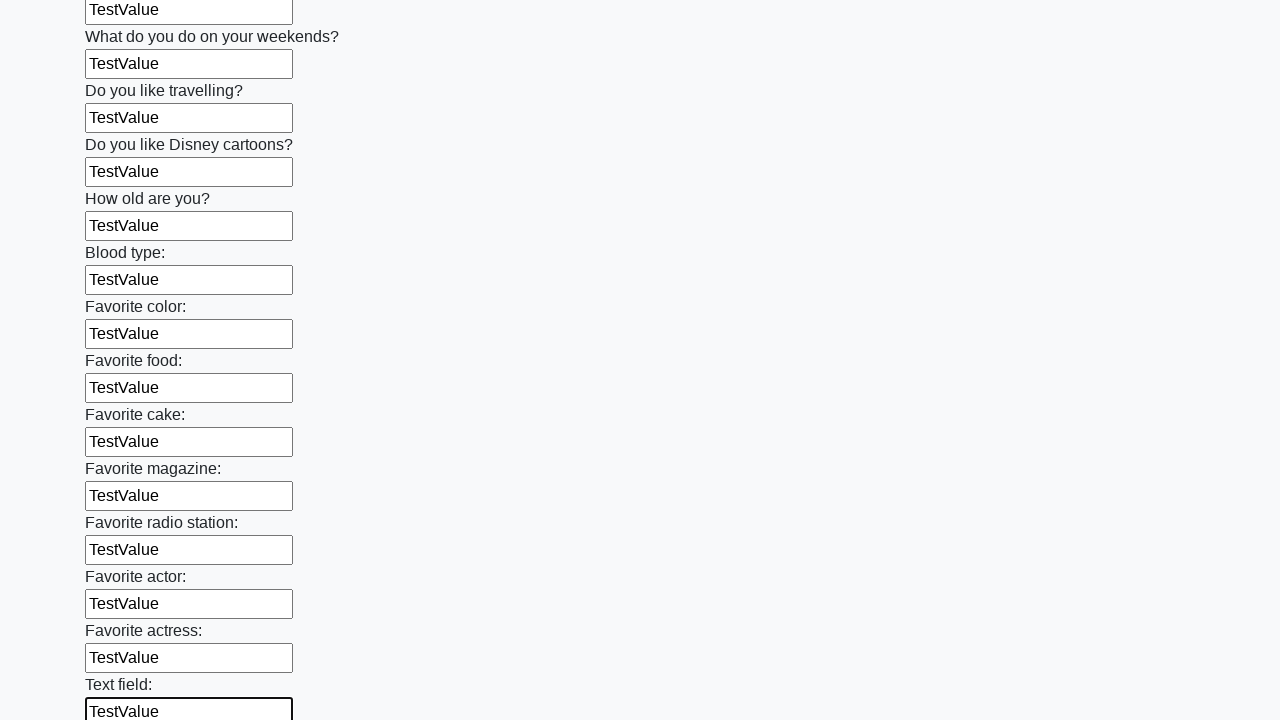

Filled text input field 28 of 100 with 'TestValue' on input[type='text'] >> nth=27
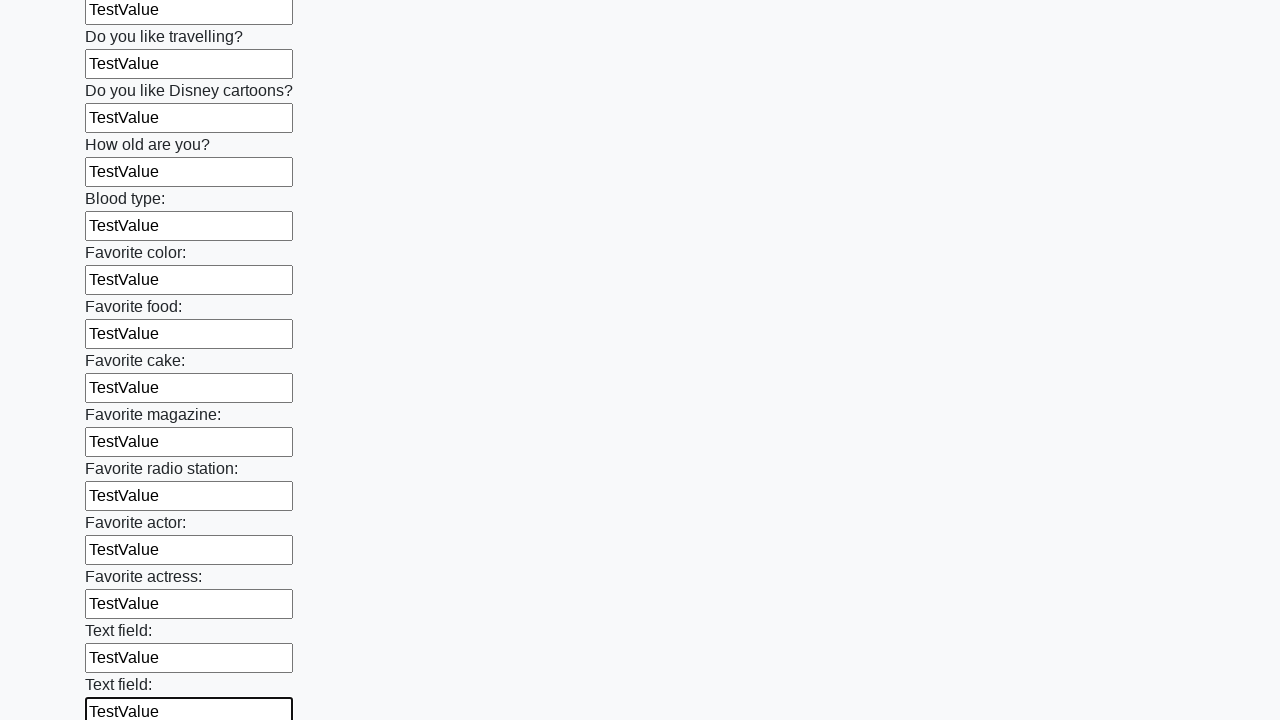

Filled text input field 29 of 100 with 'TestValue' on input[type='text'] >> nth=28
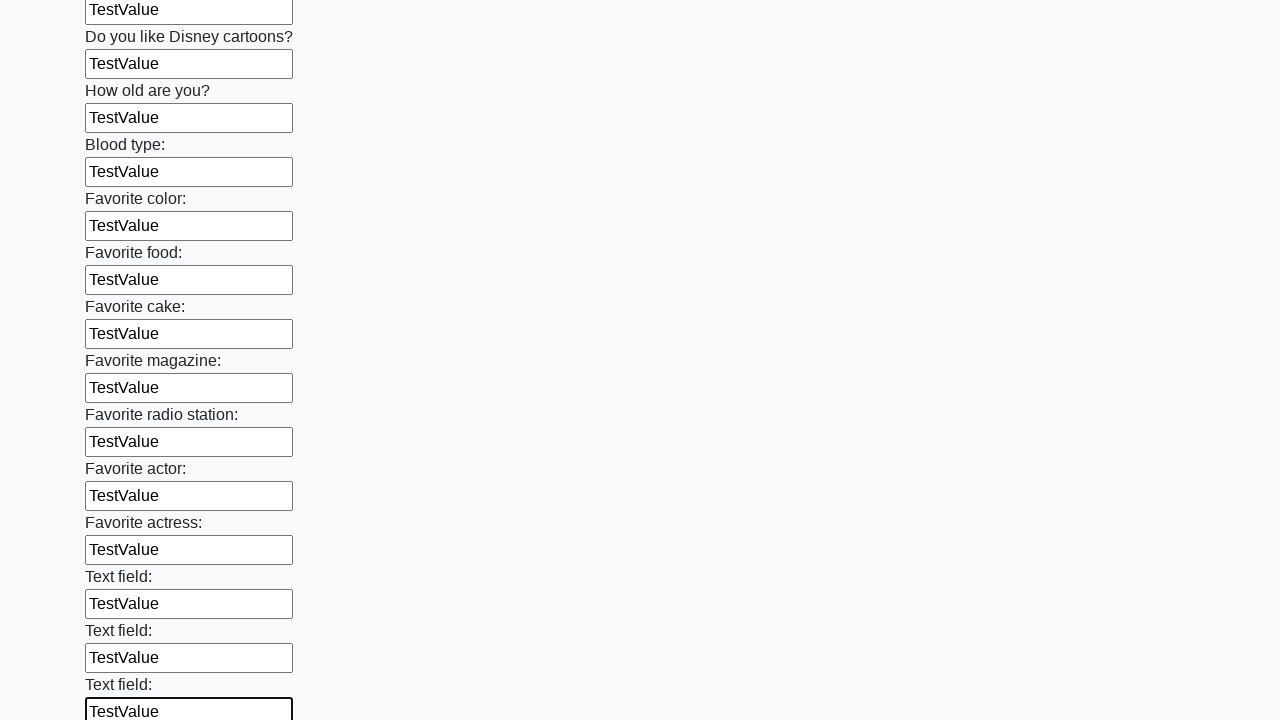

Filled text input field 30 of 100 with 'TestValue' on input[type='text'] >> nth=29
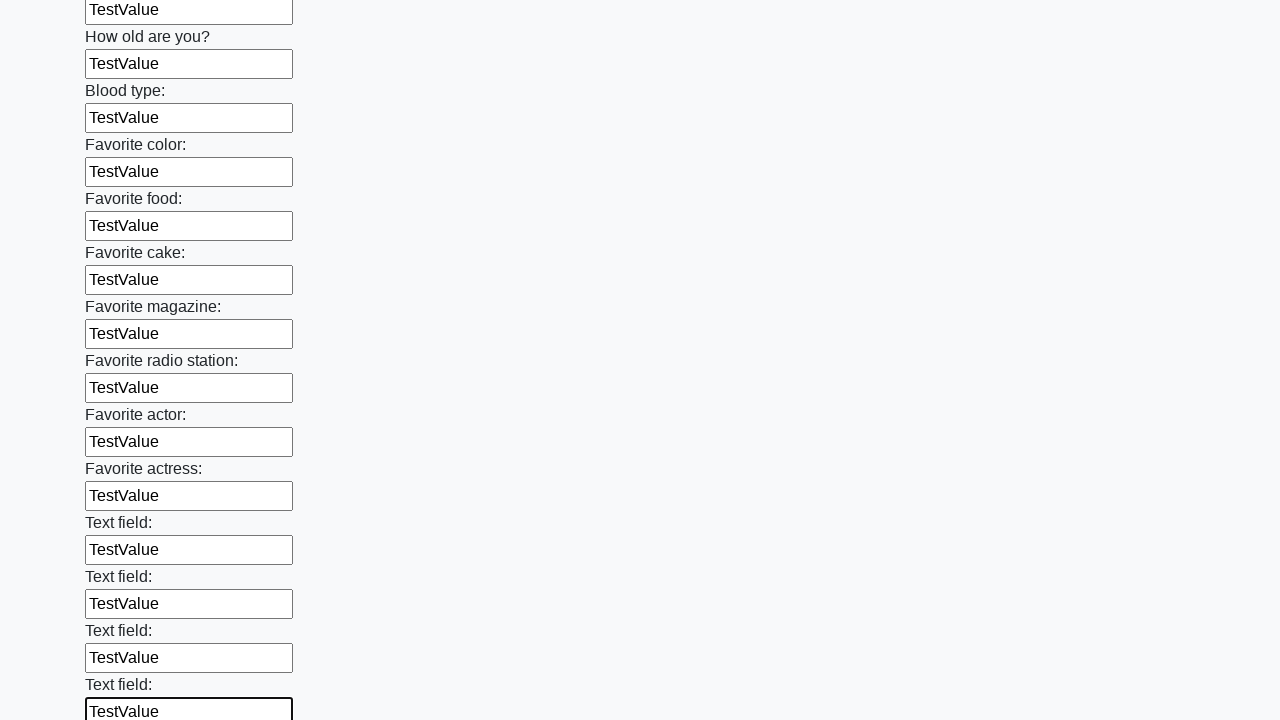

Filled text input field 31 of 100 with 'TestValue' on input[type='text'] >> nth=30
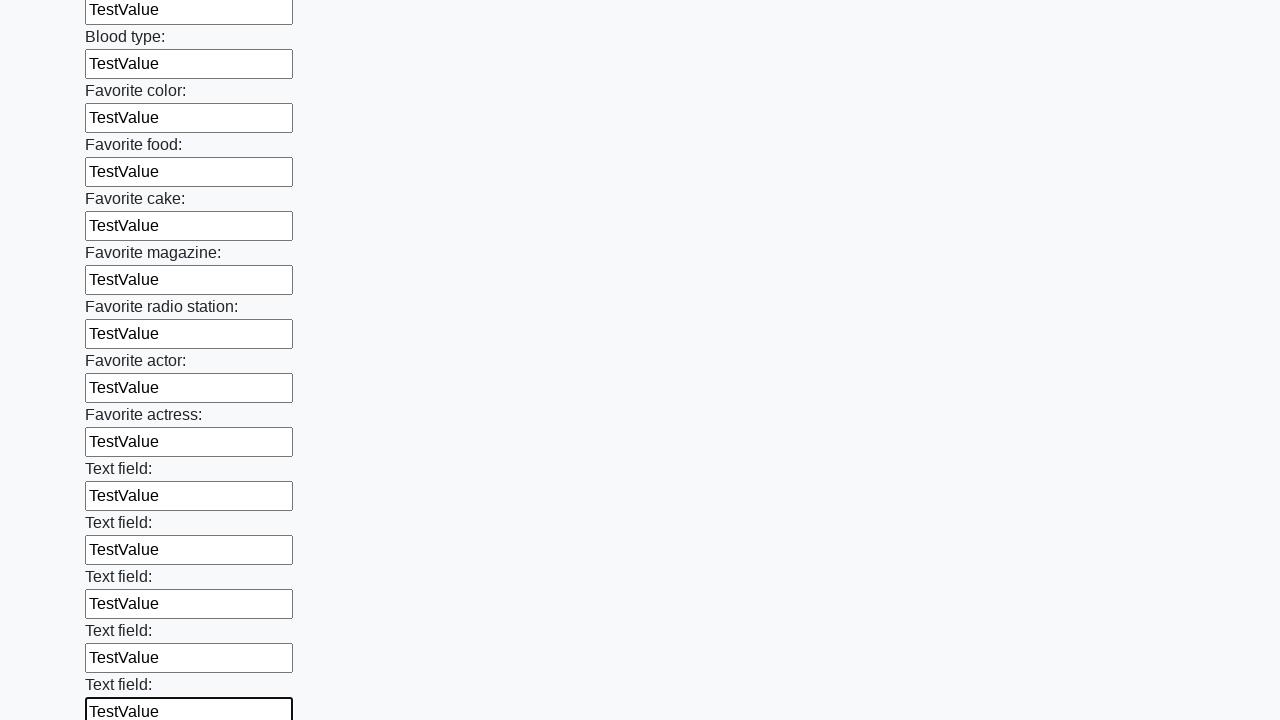

Filled text input field 32 of 100 with 'TestValue' on input[type='text'] >> nth=31
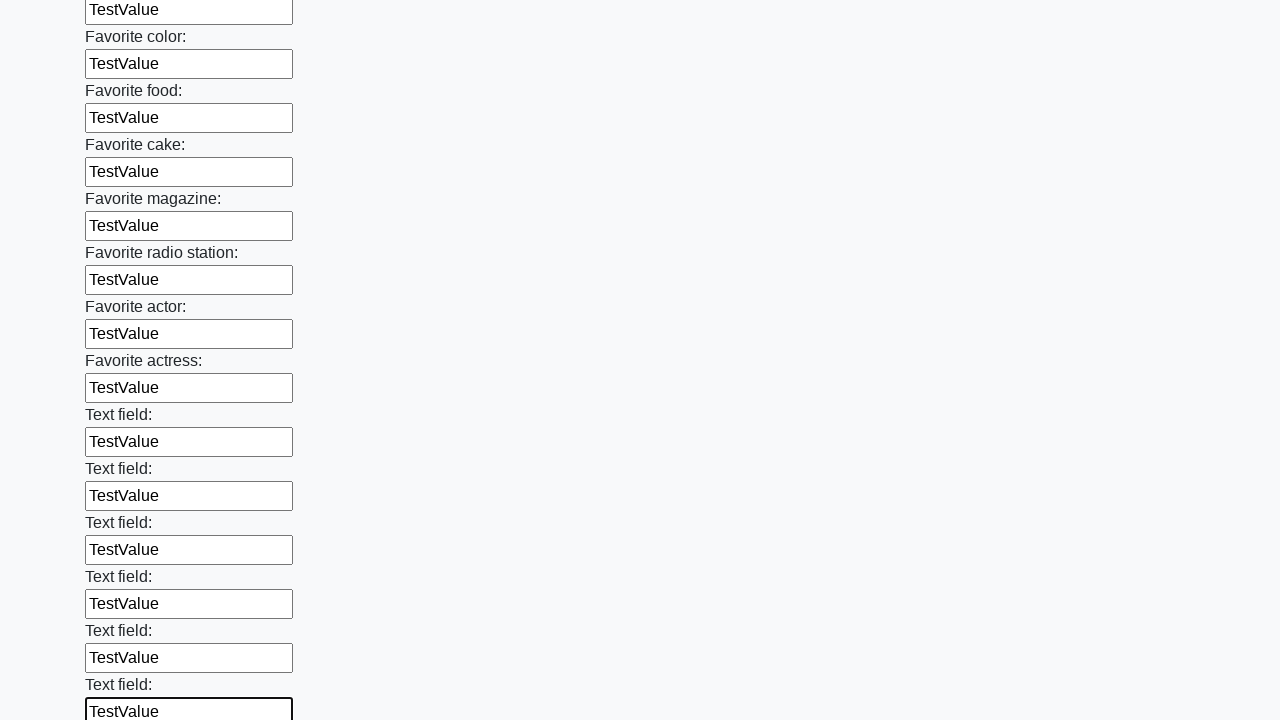

Filled text input field 33 of 100 with 'TestValue' on input[type='text'] >> nth=32
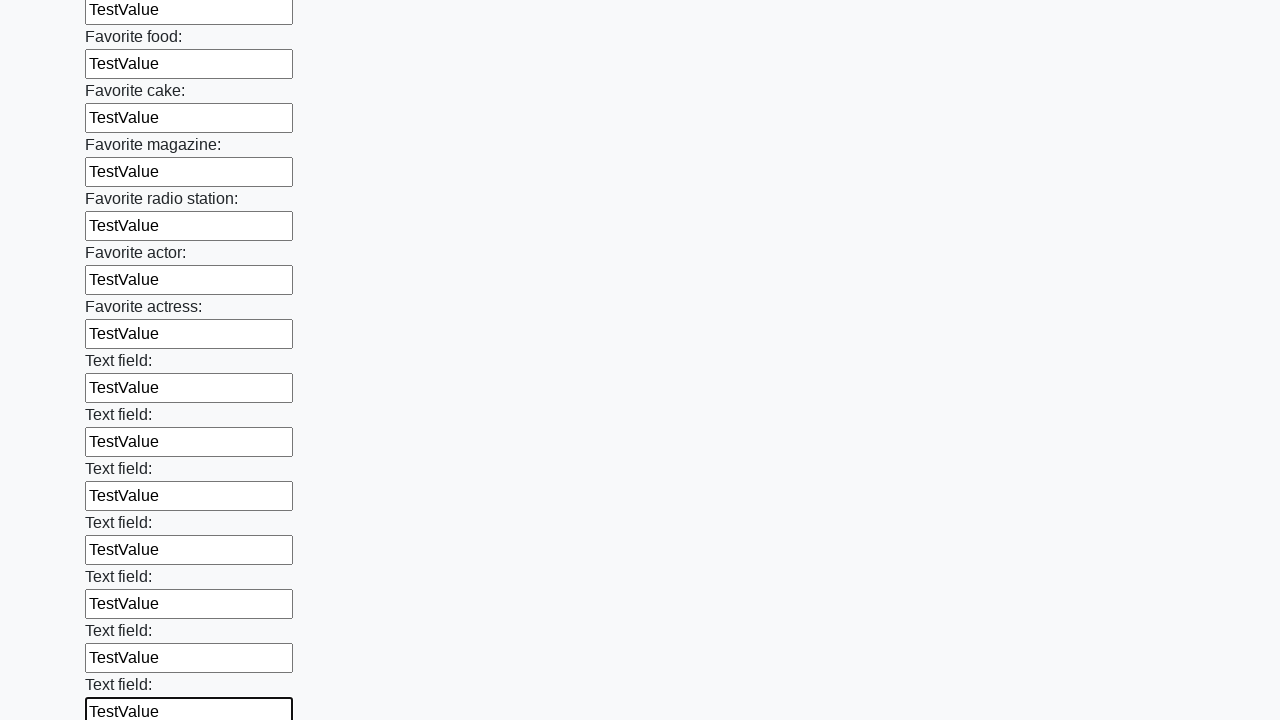

Filled text input field 34 of 100 with 'TestValue' on input[type='text'] >> nth=33
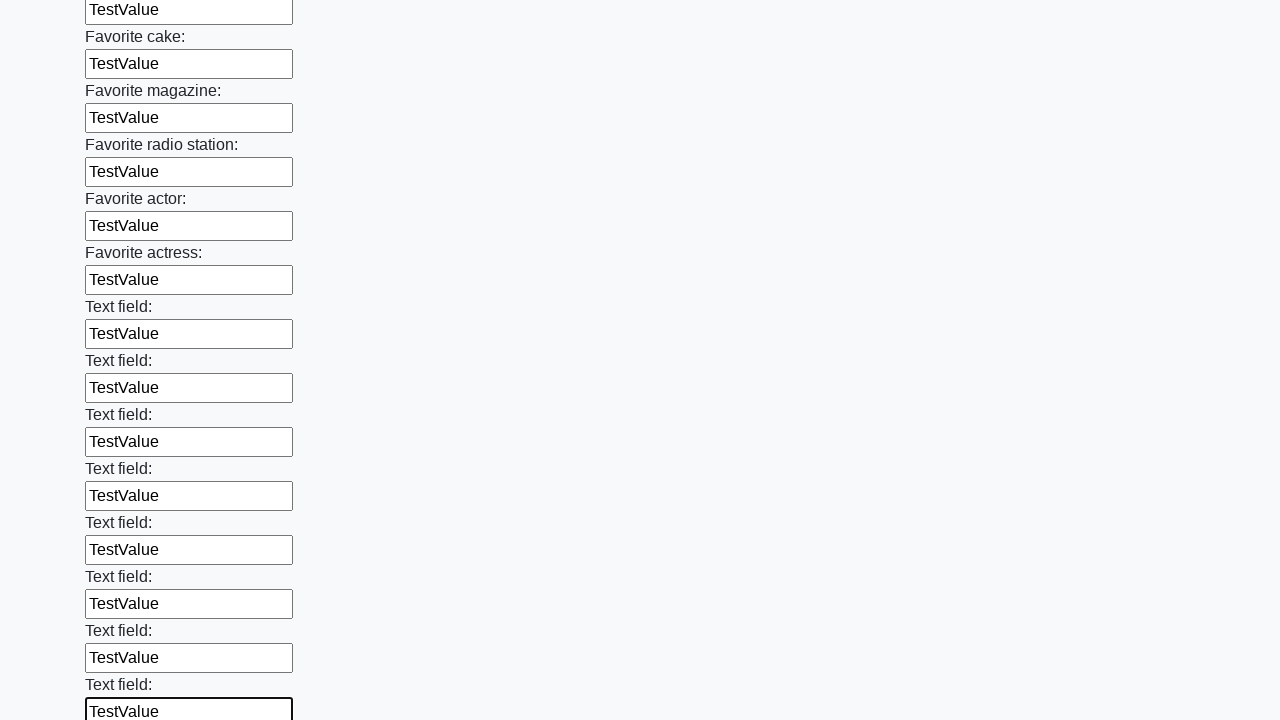

Filled text input field 35 of 100 with 'TestValue' on input[type='text'] >> nth=34
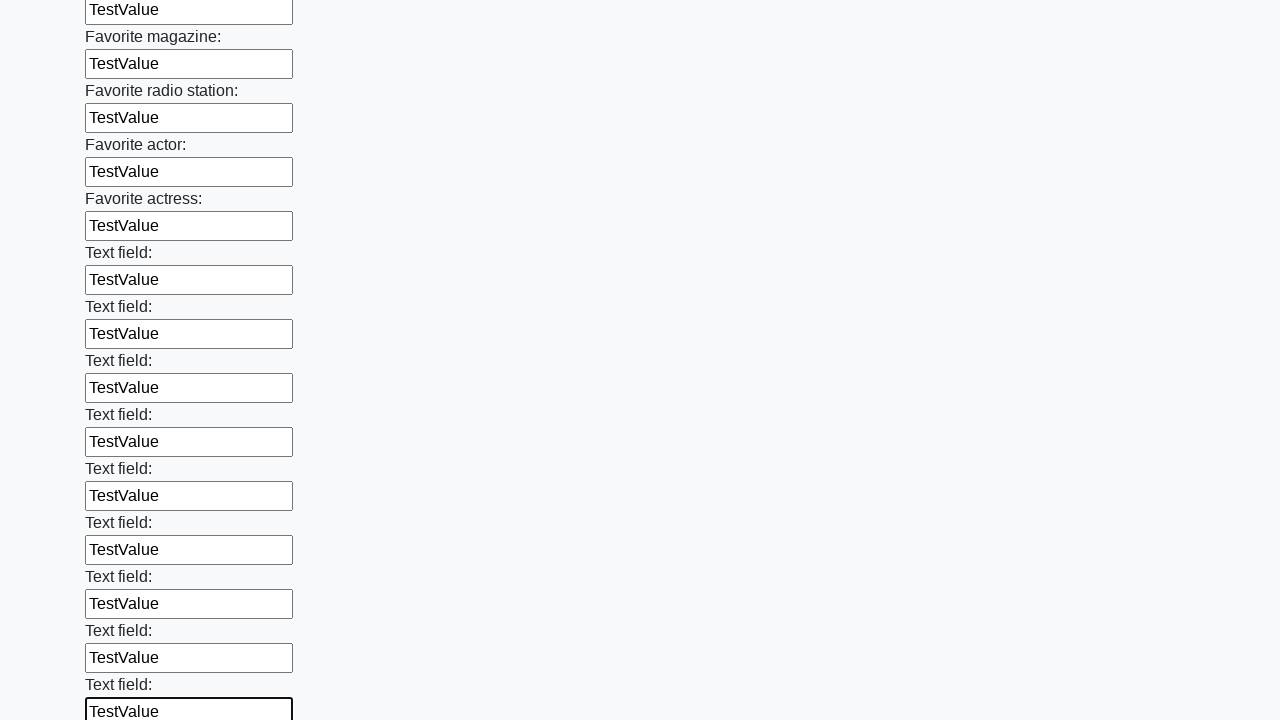

Filled text input field 36 of 100 with 'TestValue' on input[type='text'] >> nth=35
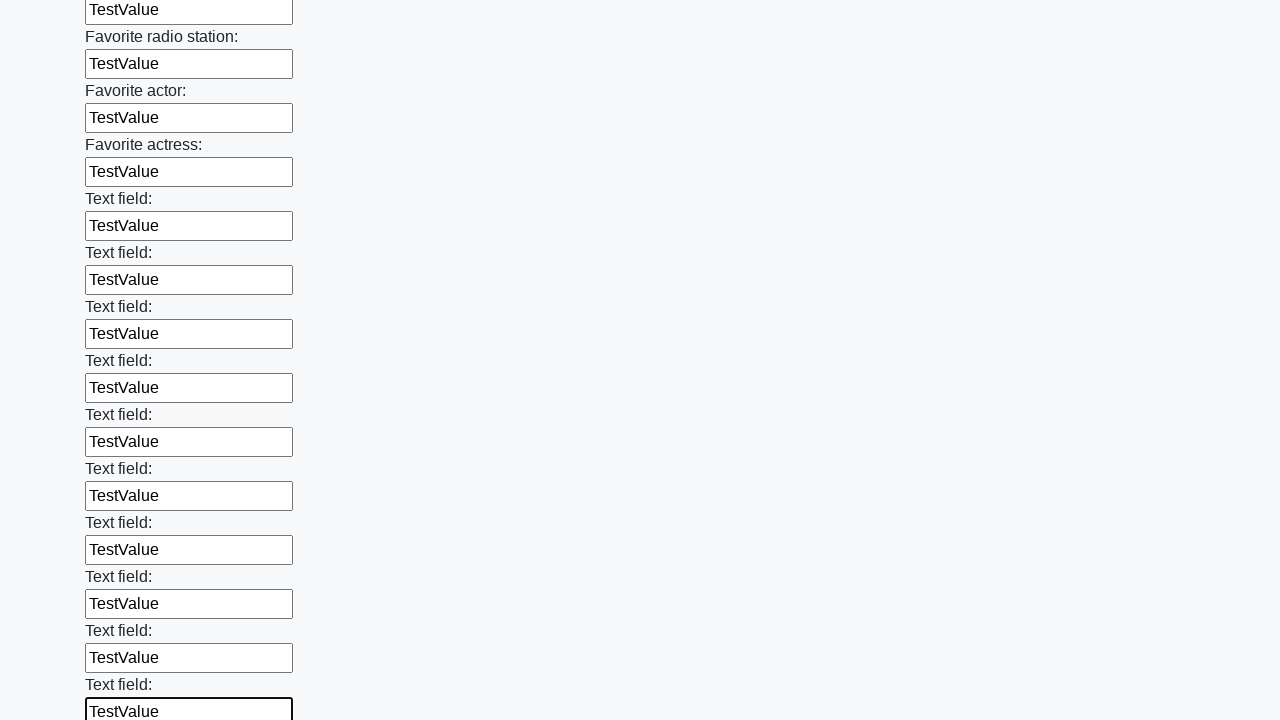

Filled text input field 37 of 100 with 'TestValue' on input[type='text'] >> nth=36
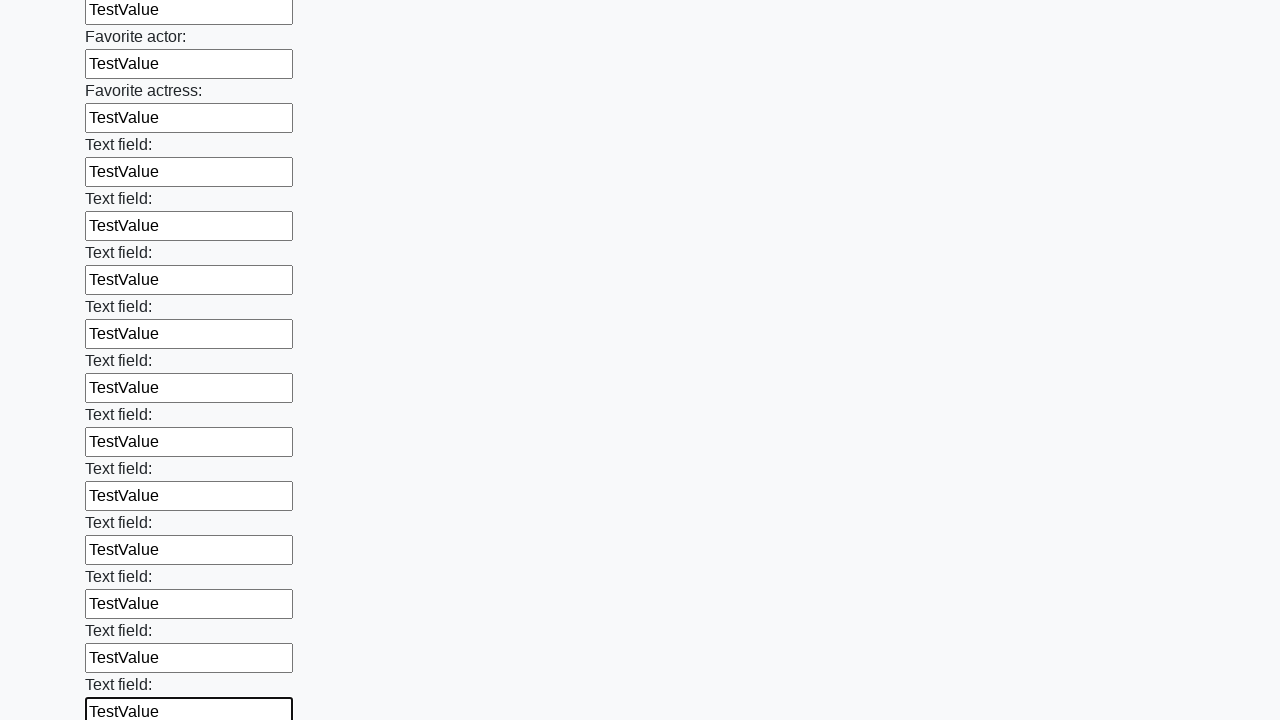

Filled text input field 38 of 100 with 'TestValue' on input[type='text'] >> nth=37
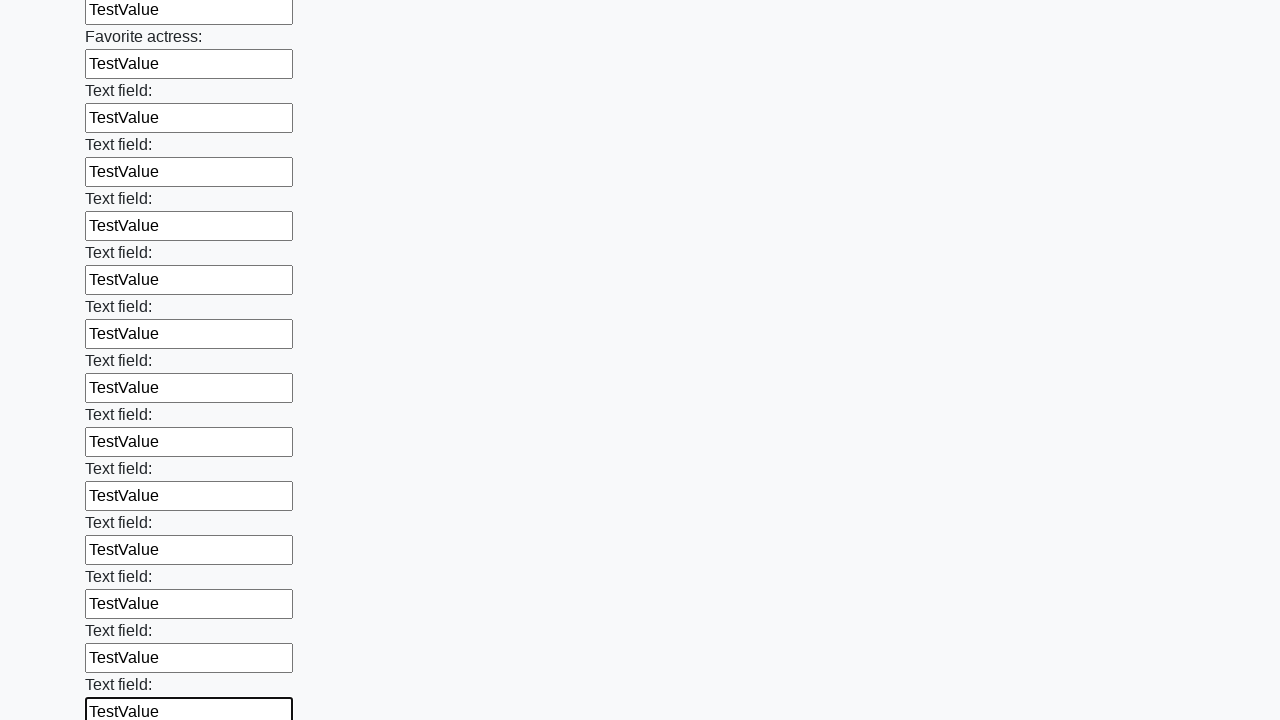

Filled text input field 39 of 100 with 'TestValue' on input[type='text'] >> nth=38
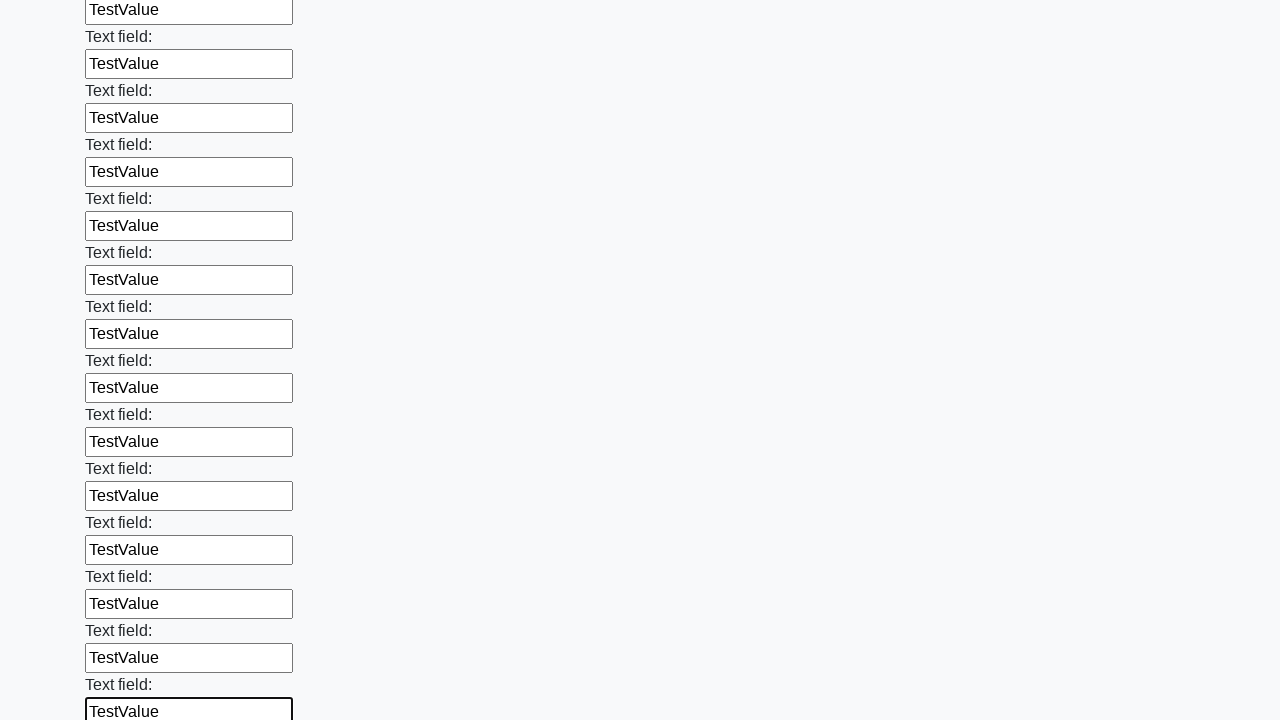

Filled text input field 40 of 100 with 'TestValue' on input[type='text'] >> nth=39
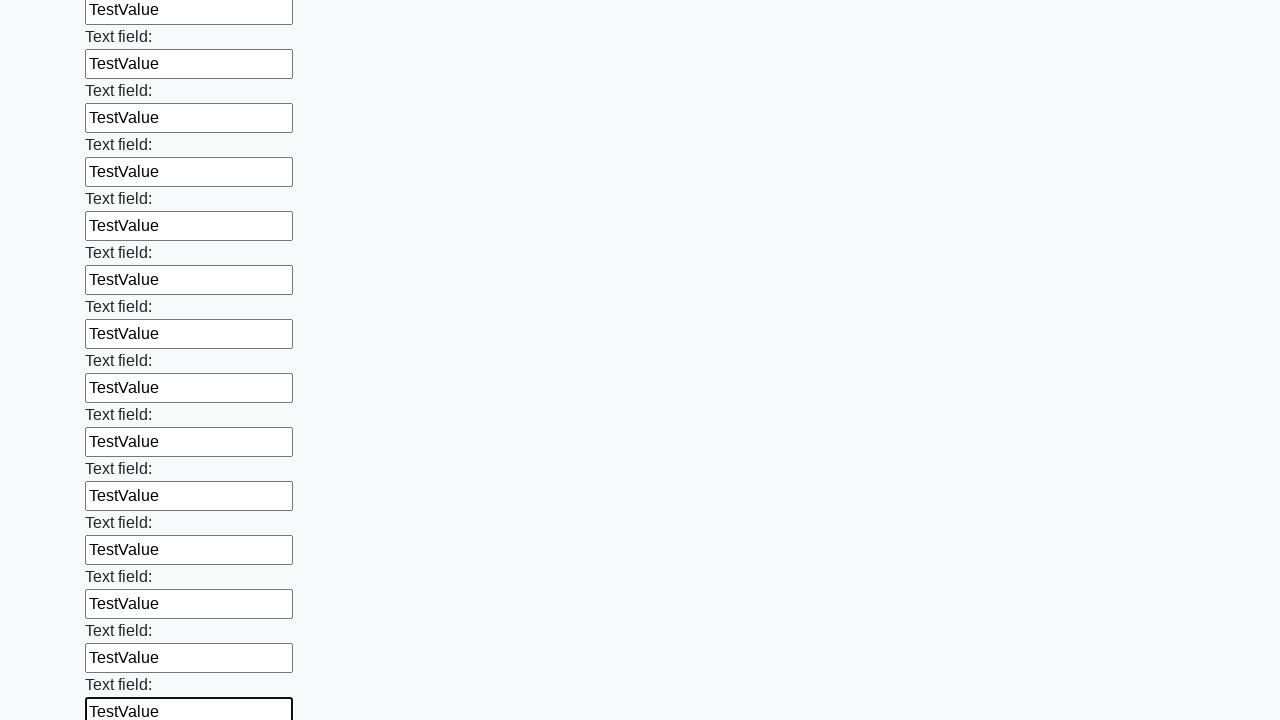

Filled text input field 41 of 100 with 'TestValue' on input[type='text'] >> nth=40
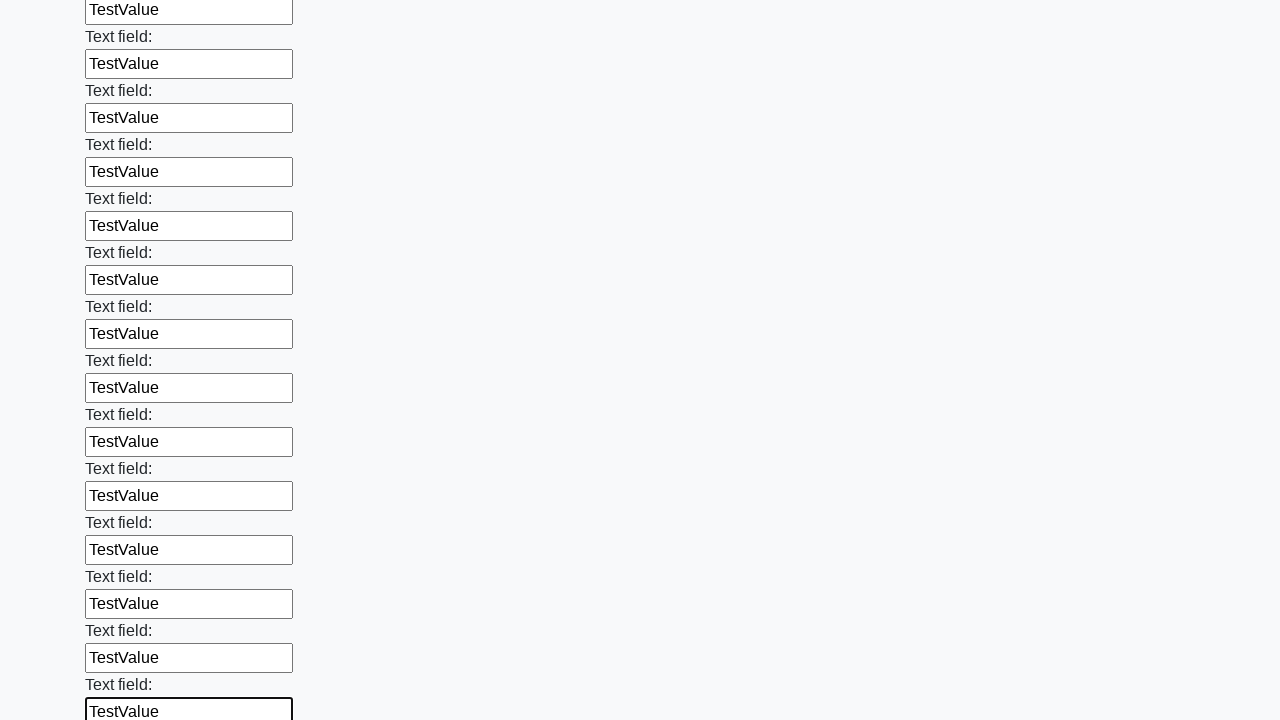

Filled text input field 42 of 100 with 'TestValue' on input[type='text'] >> nth=41
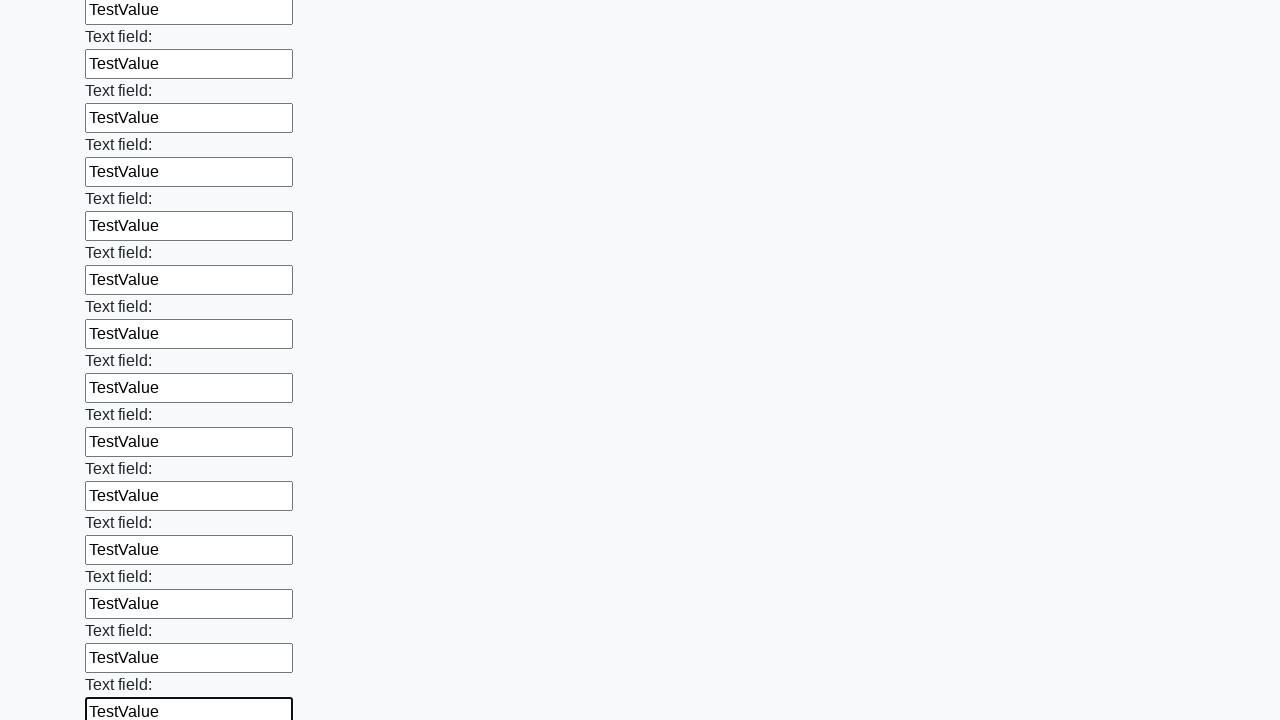

Filled text input field 43 of 100 with 'TestValue' on input[type='text'] >> nth=42
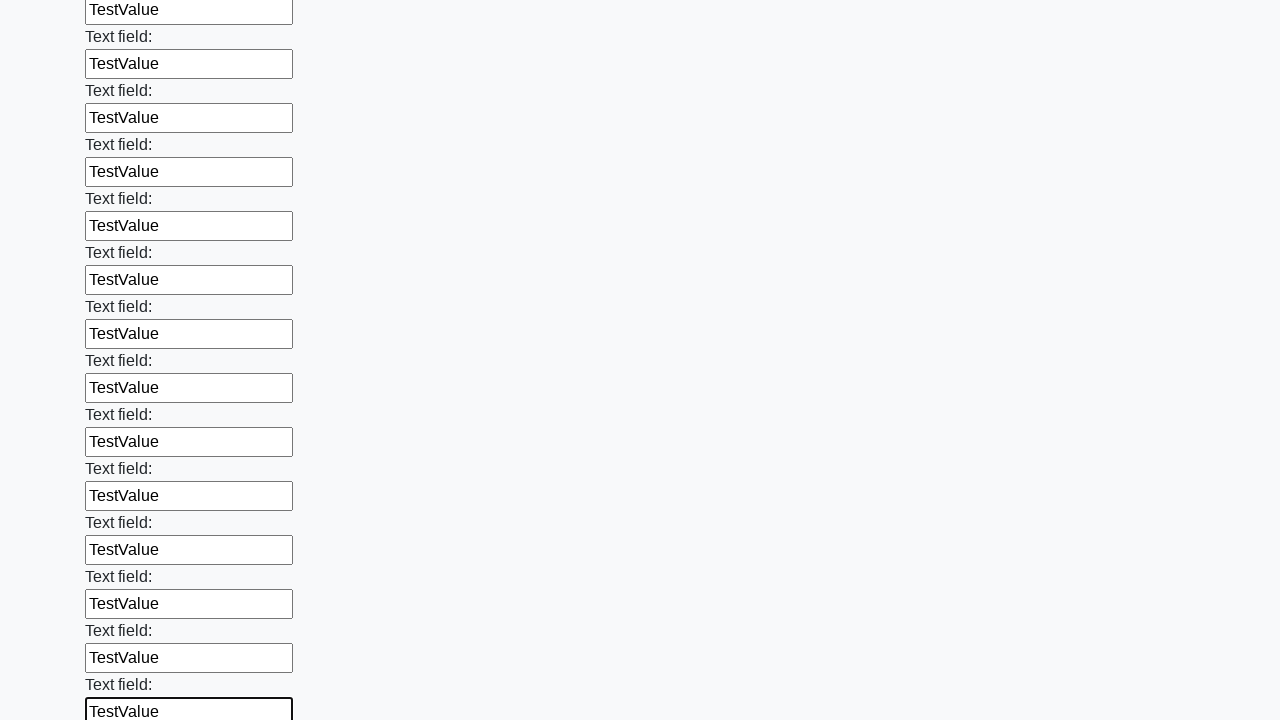

Filled text input field 44 of 100 with 'TestValue' on input[type='text'] >> nth=43
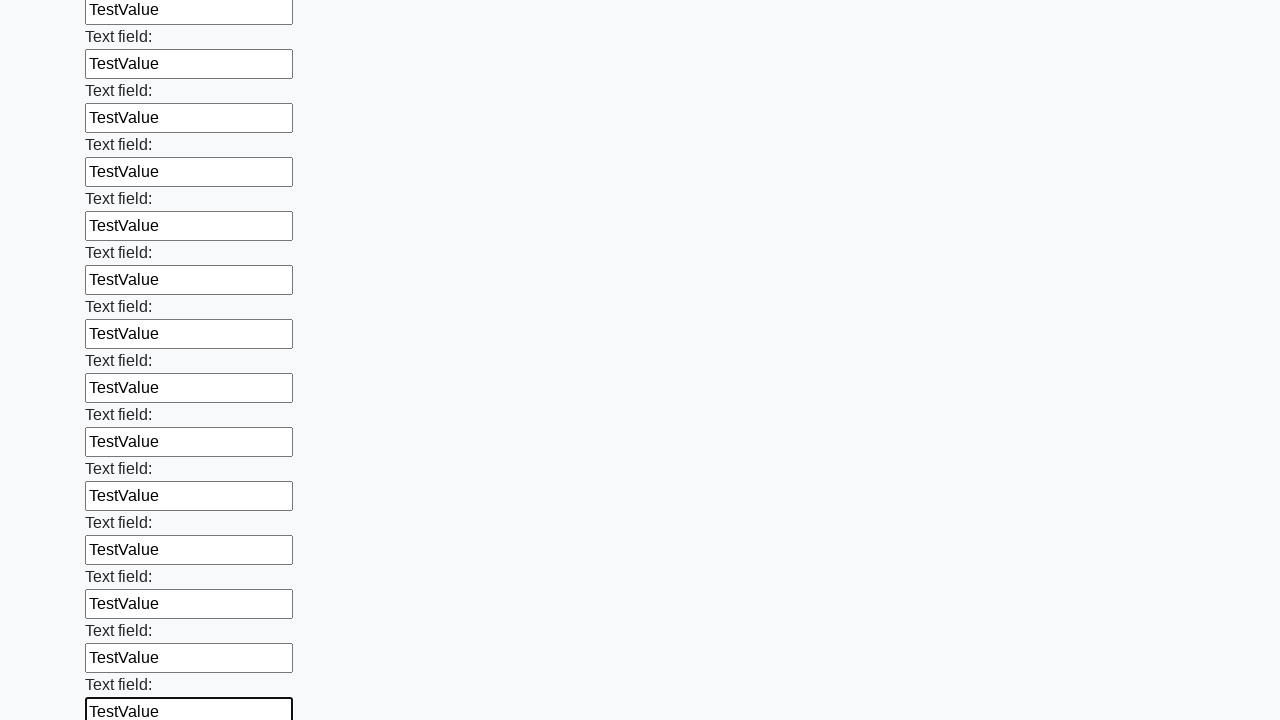

Filled text input field 45 of 100 with 'TestValue' on input[type='text'] >> nth=44
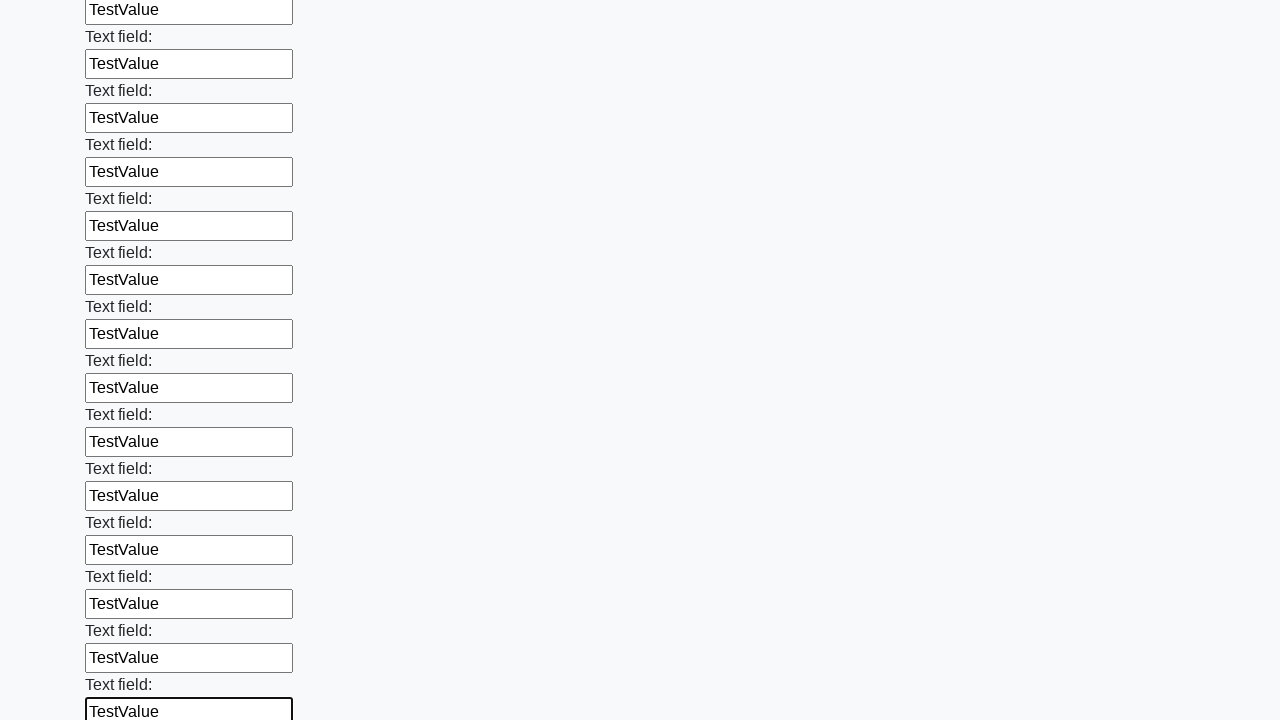

Filled text input field 46 of 100 with 'TestValue' on input[type='text'] >> nth=45
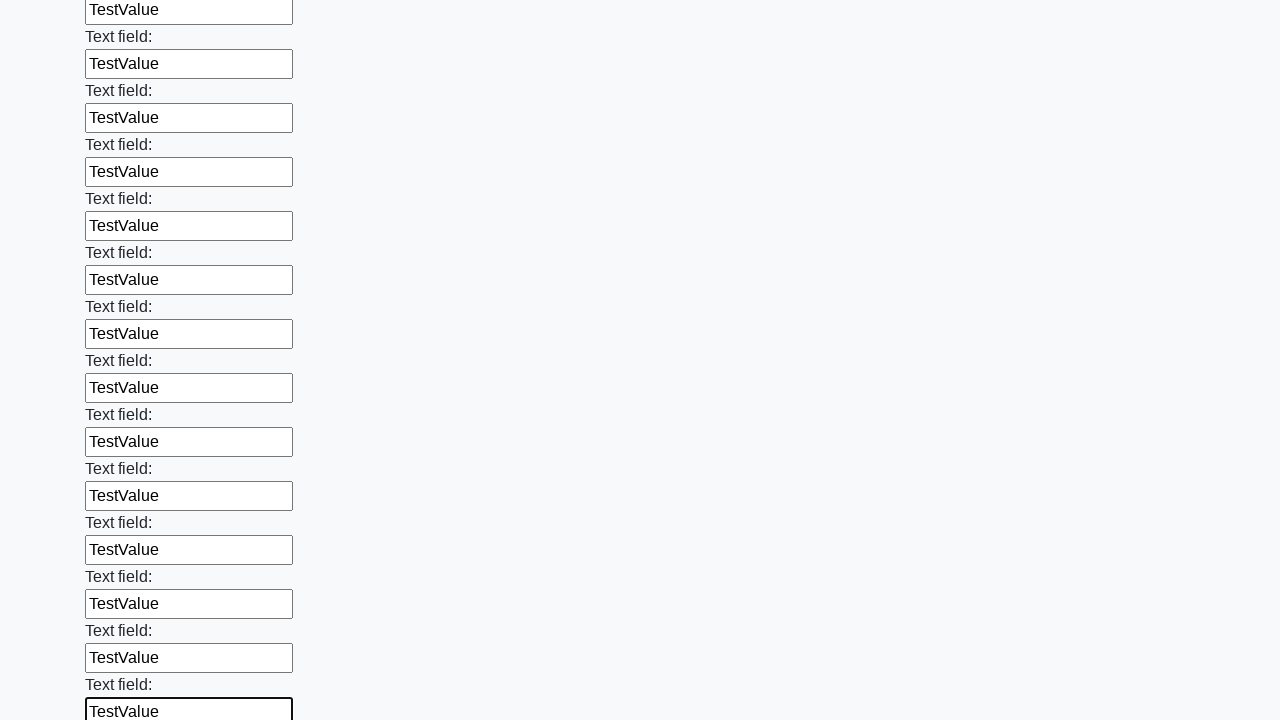

Filled text input field 47 of 100 with 'TestValue' on input[type='text'] >> nth=46
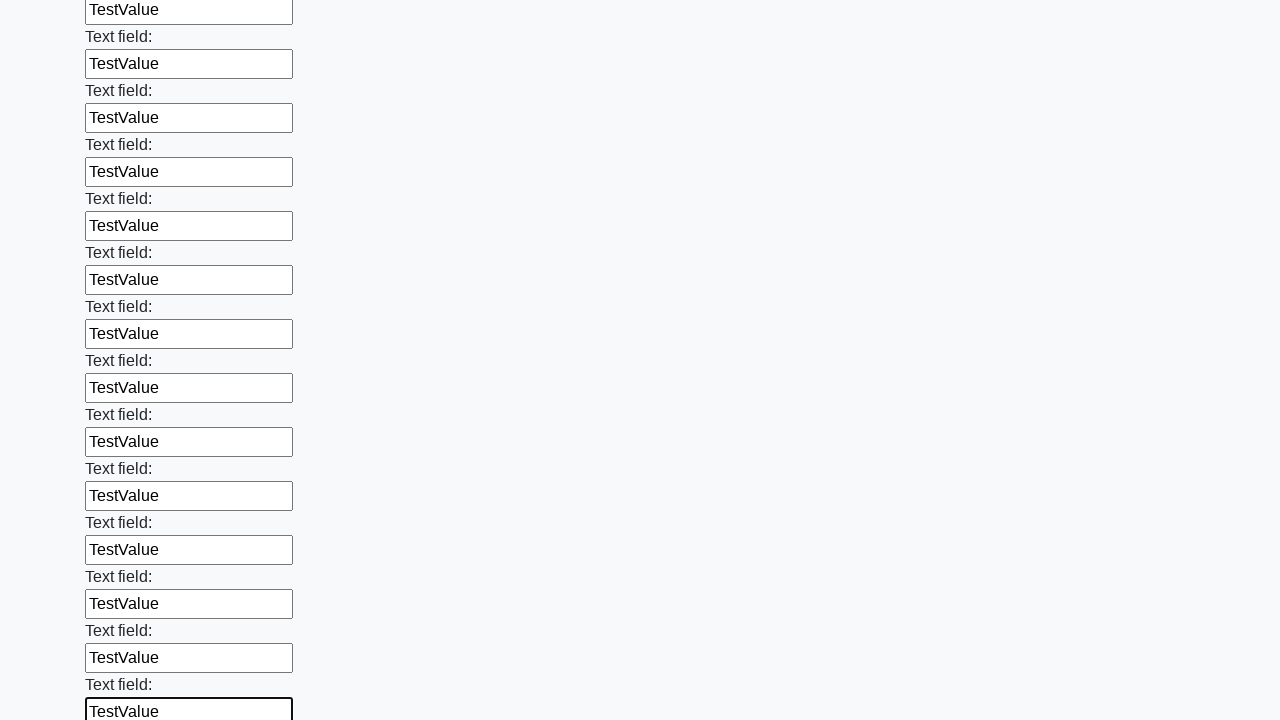

Filled text input field 48 of 100 with 'TestValue' on input[type='text'] >> nth=47
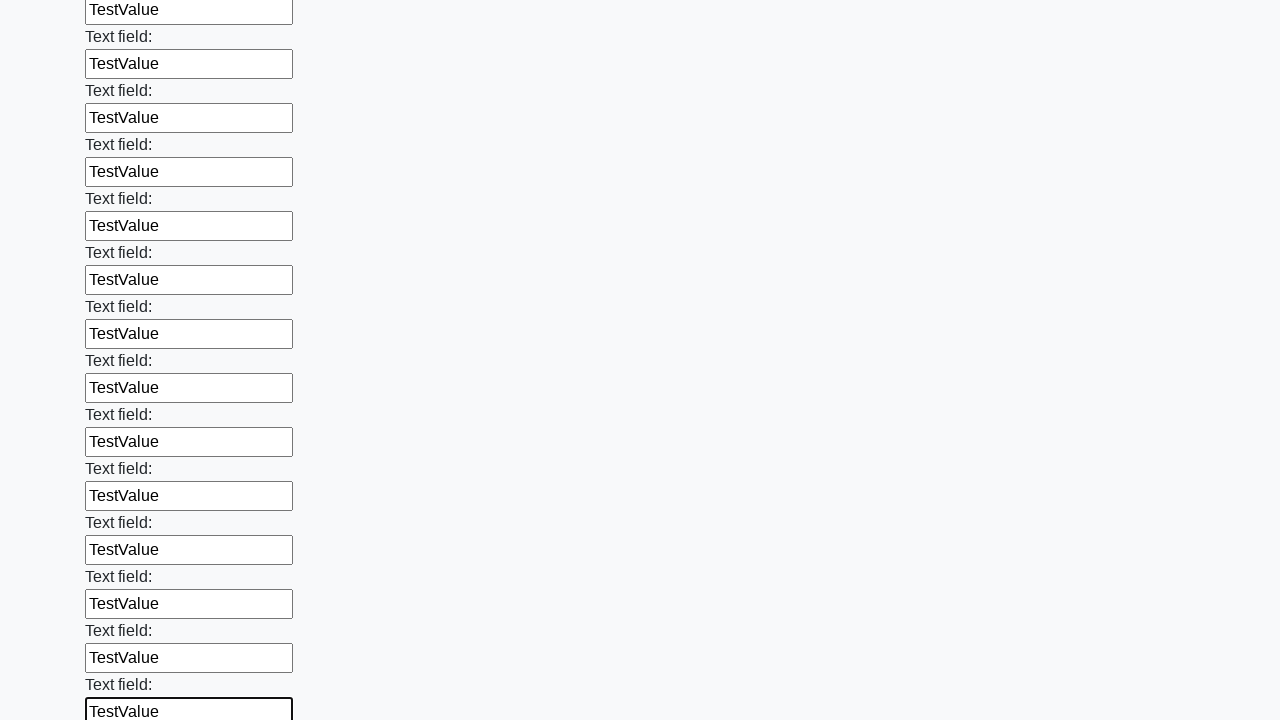

Filled text input field 49 of 100 with 'TestValue' on input[type='text'] >> nth=48
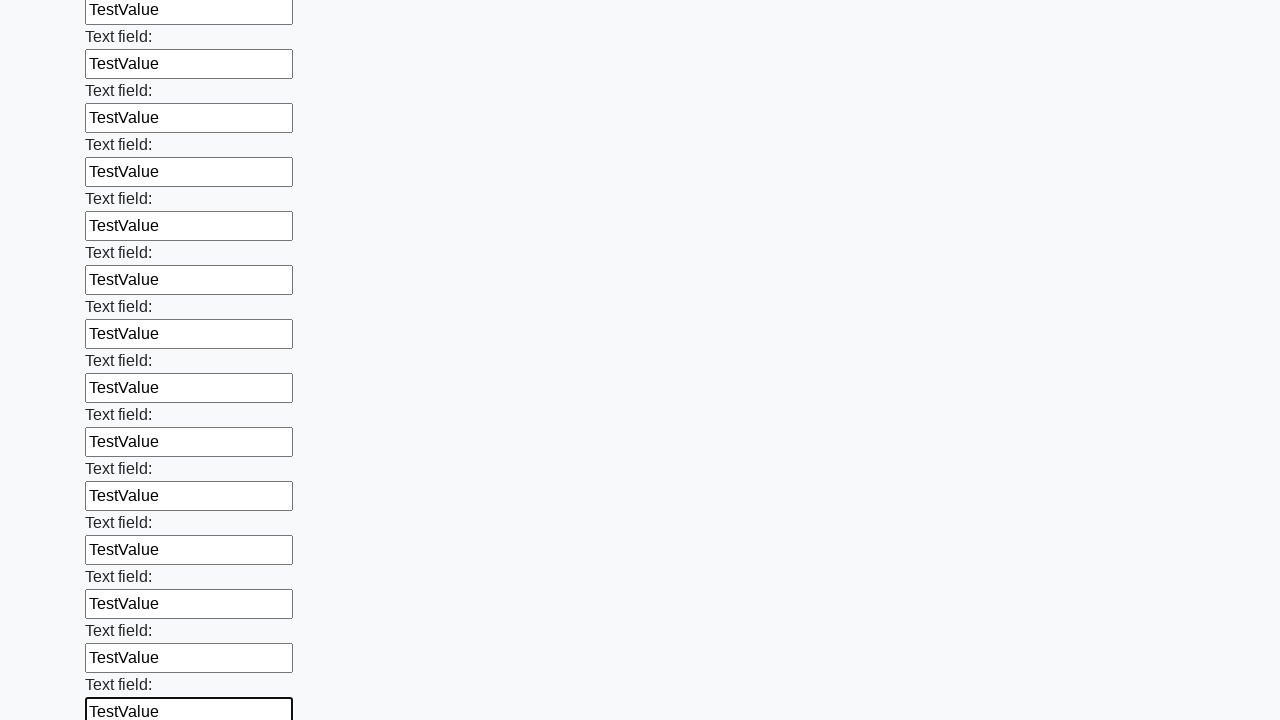

Filled text input field 50 of 100 with 'TestValue' on input[type='text'] >> nth=49
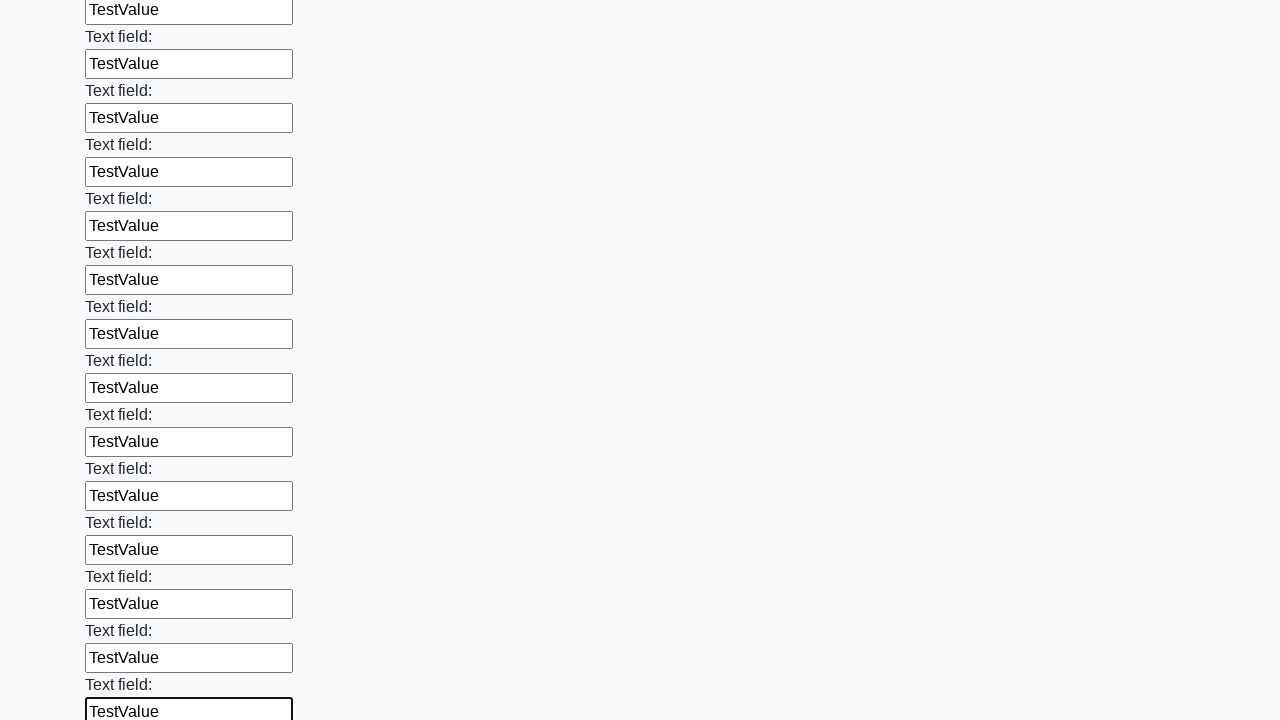

Filled text input field 51 of 100 with 'TestValue' on input[type='text'] >> nth=50
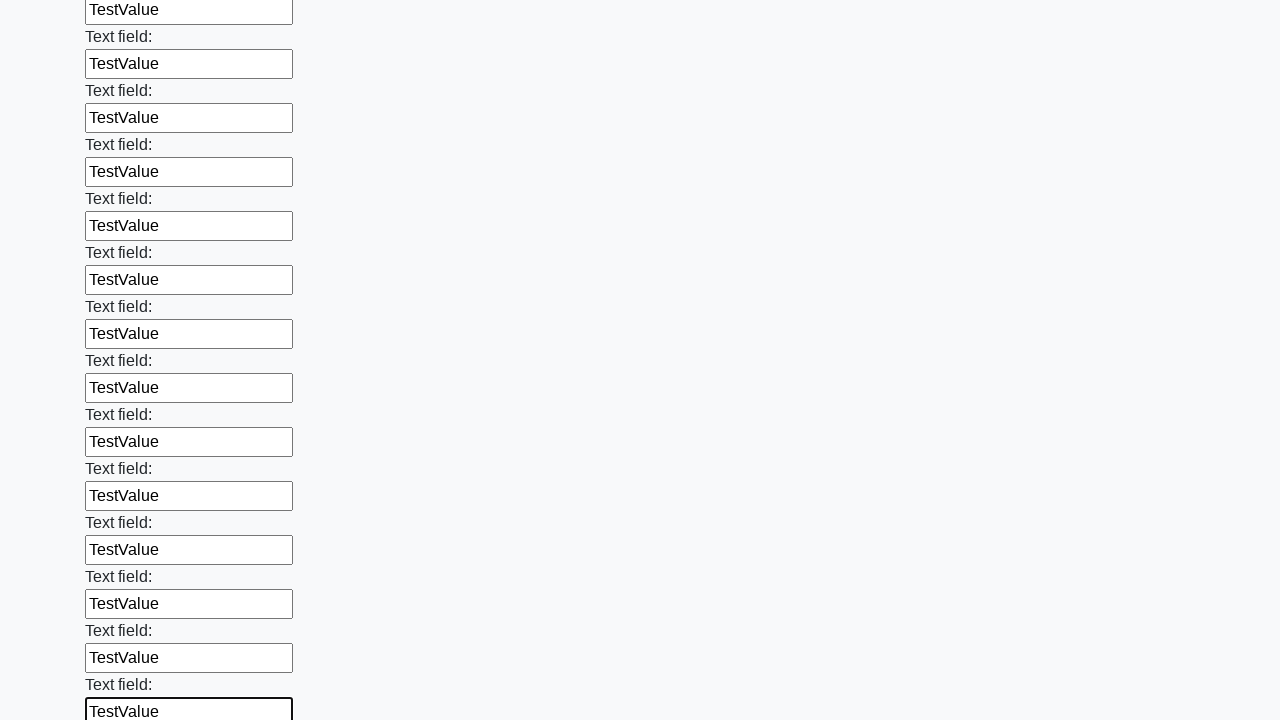

Filled text input field 52 of 100 with 'TestValue' on input[type='text'] >> nth=51
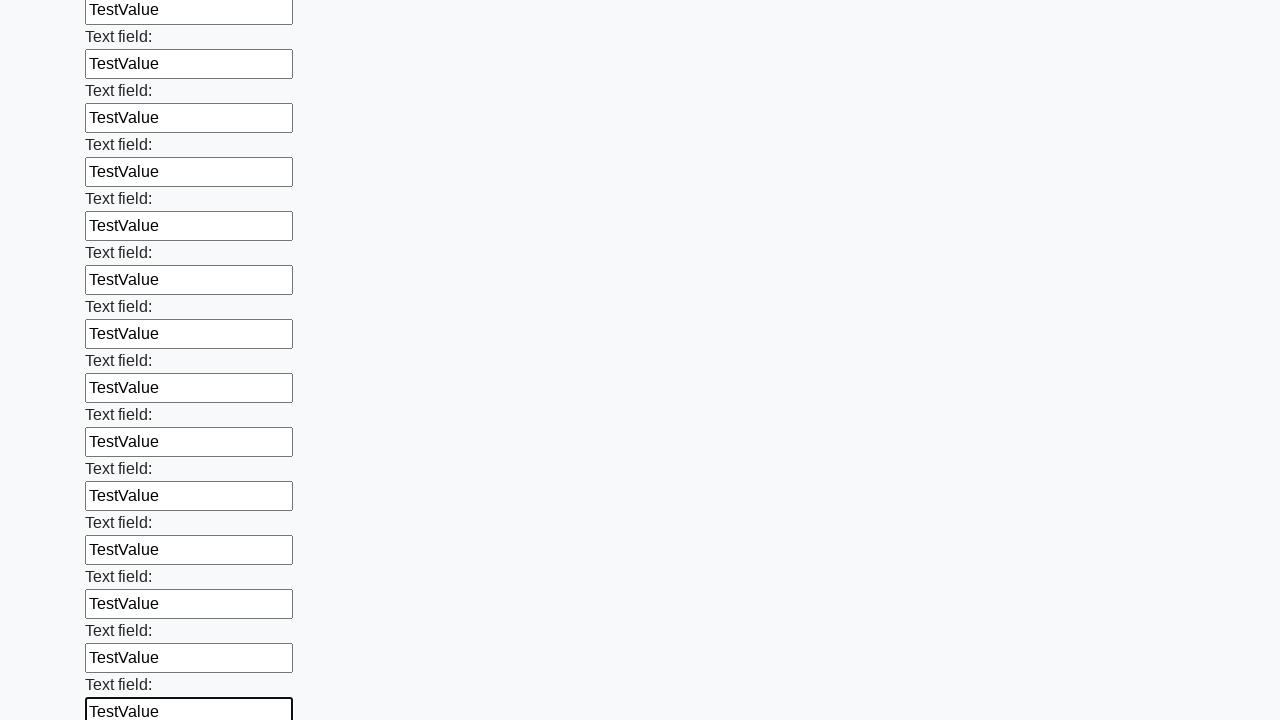

Filled text input field 53 of 100 with 'TestValue' on input[type='text'] >> nth=52
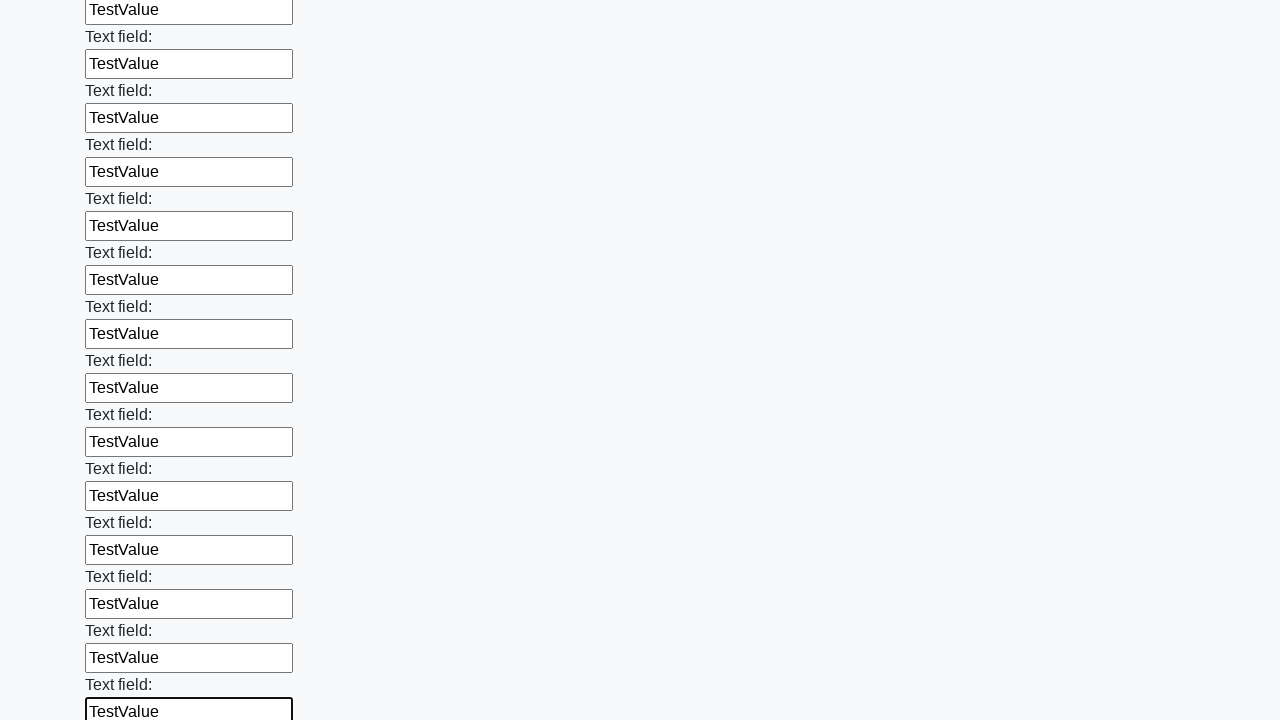

Filled text input field 54 of 100 with 'TestValue' on input[type='text'] >> nth=53
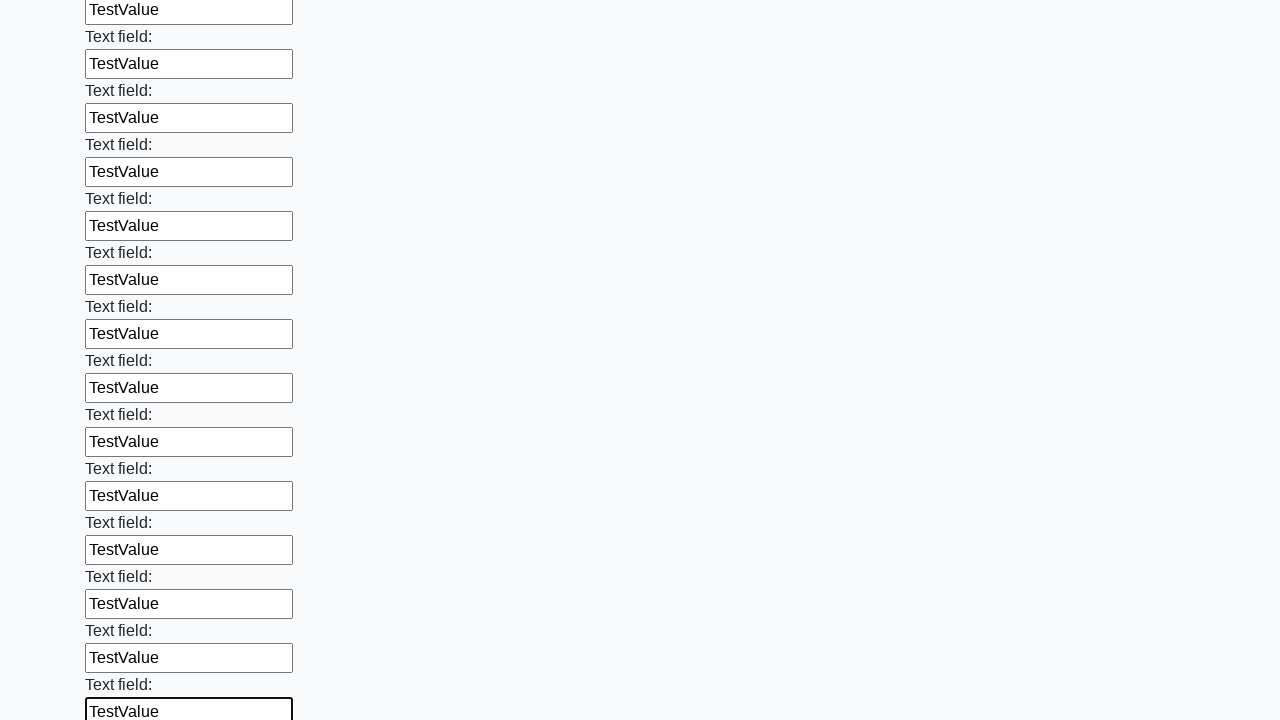

Filled text input field 55 of 100 with 'TestValue' on input[type='text'] >> nth=54
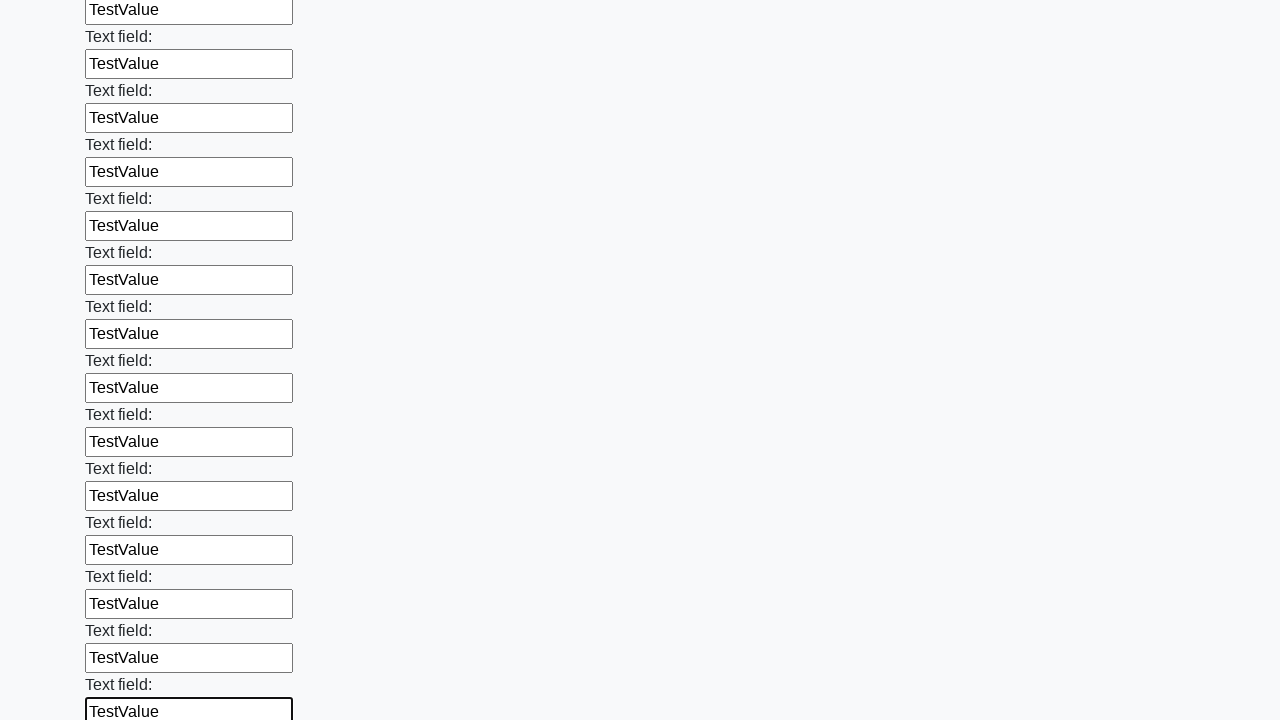

Filled text input field 56 of 100 with 'TestValue' on input[type='text'] >> nth=55
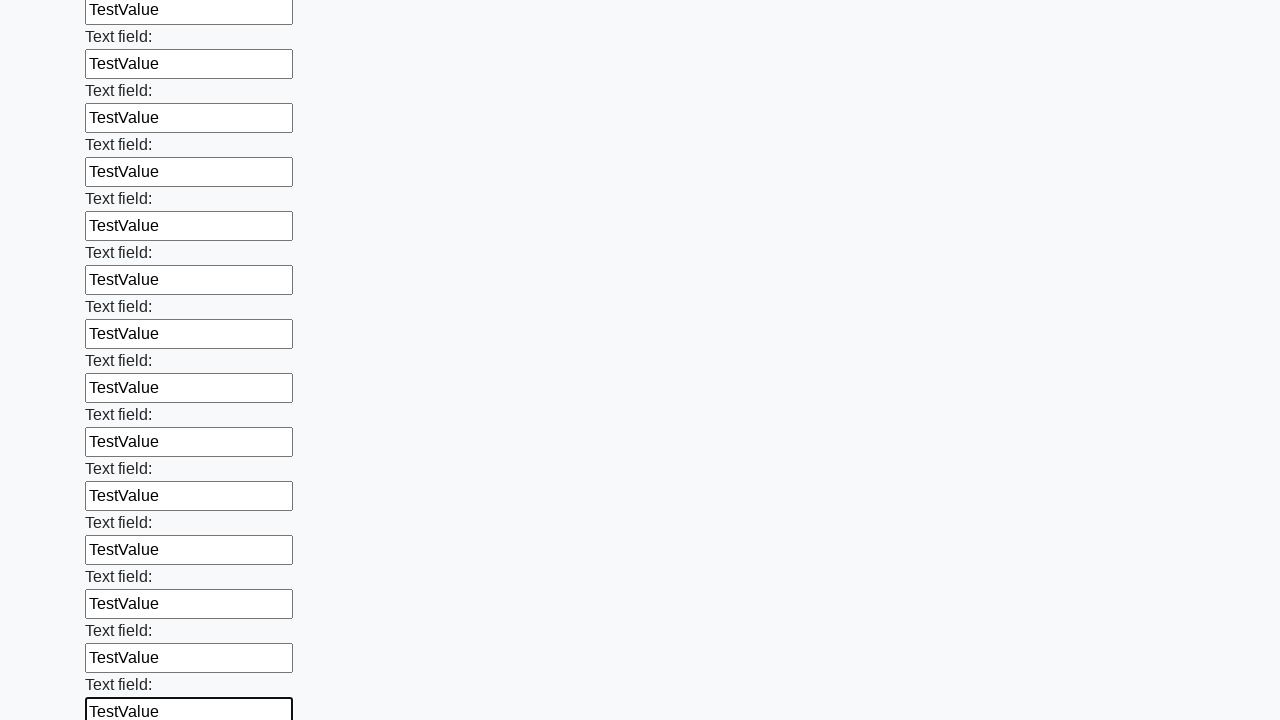

Filled text input field 57 of 100 with 'TestValue' on input[type='text'] >> nth=56
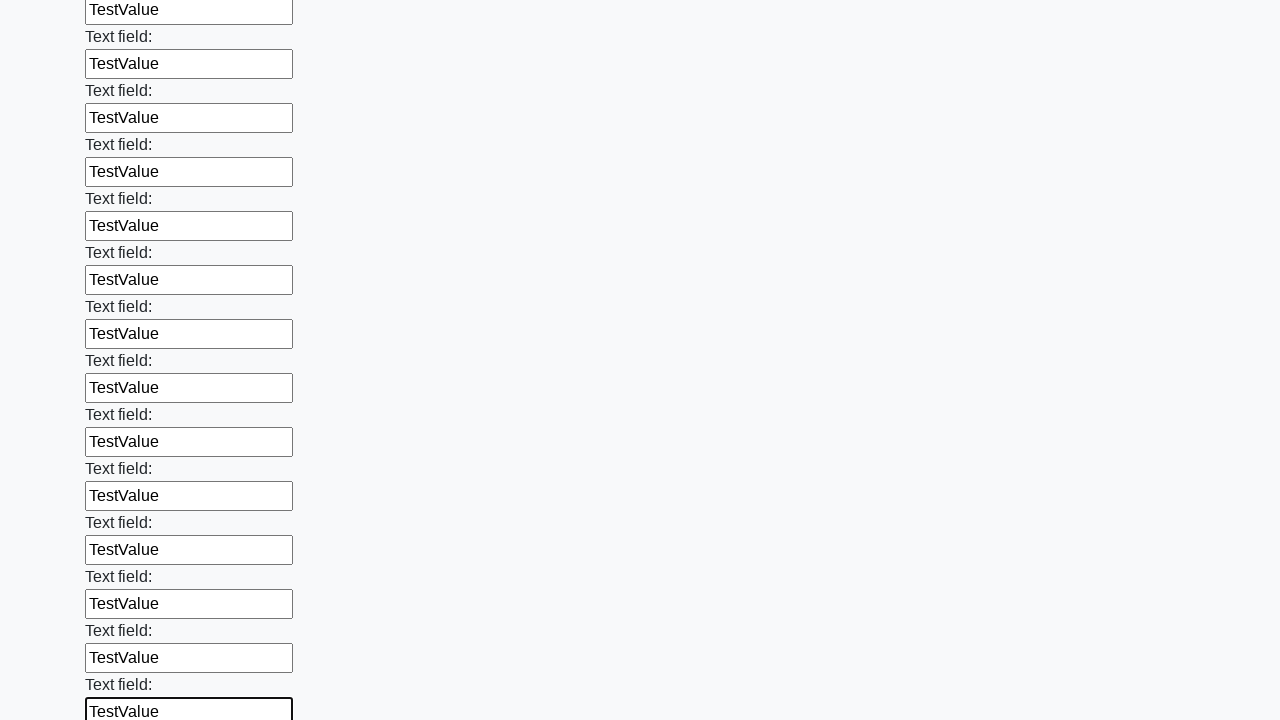

Filled text input field 58 of 100 with 'TestValue' on input[type='text'] >> nth=57
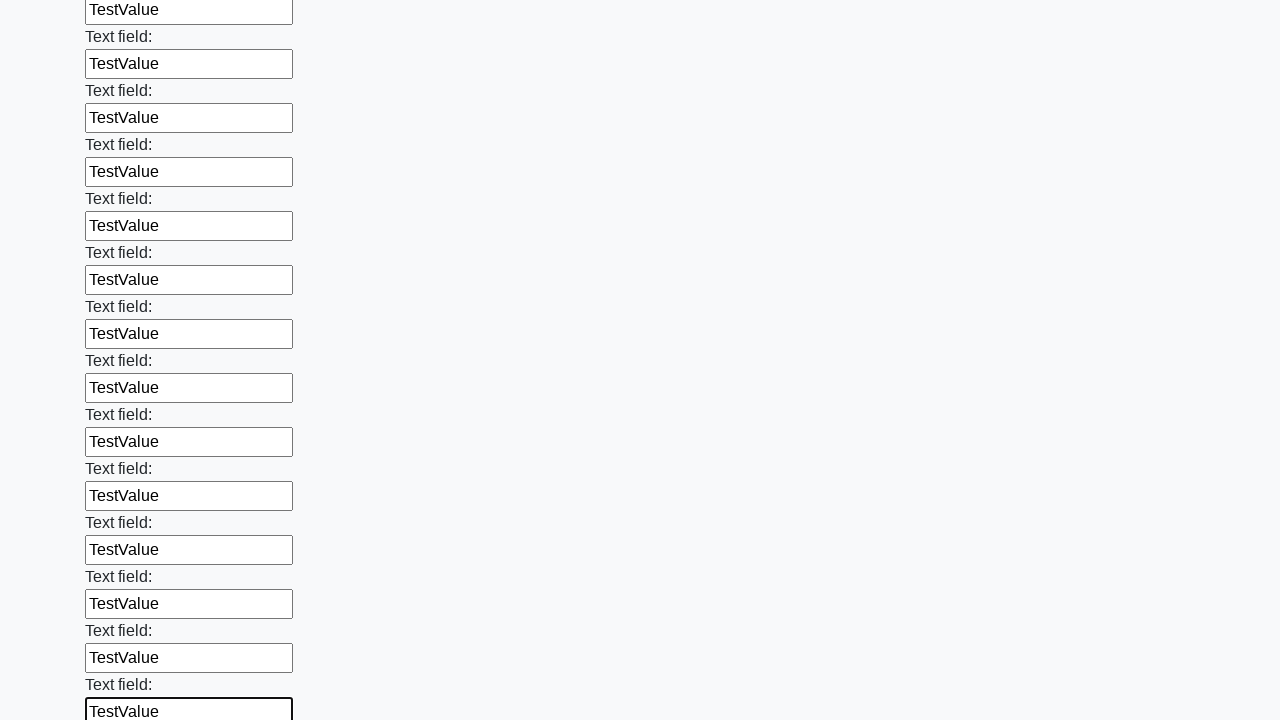

Filled text input field 59 of 100 with 'TestValue' on input[type='text'] >> nth=58
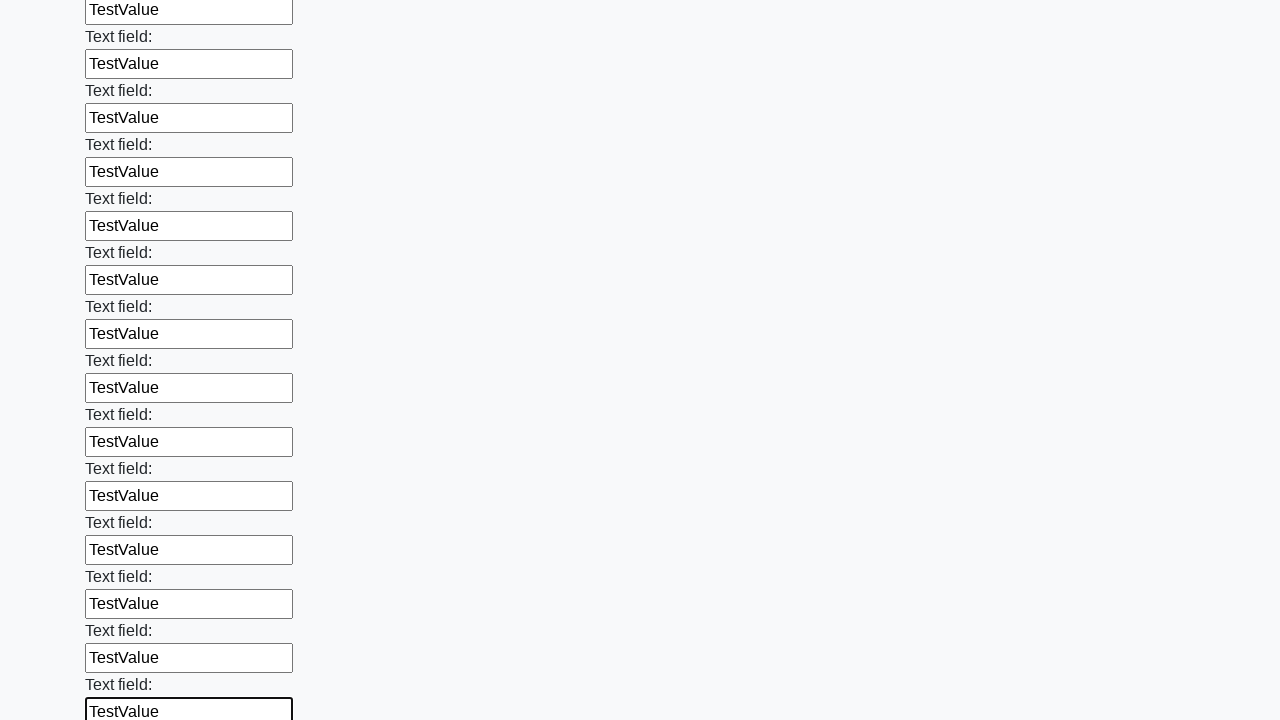

Filled text input field 60 of 100 with 'TestValue' on input[type='text'] >> nth=59
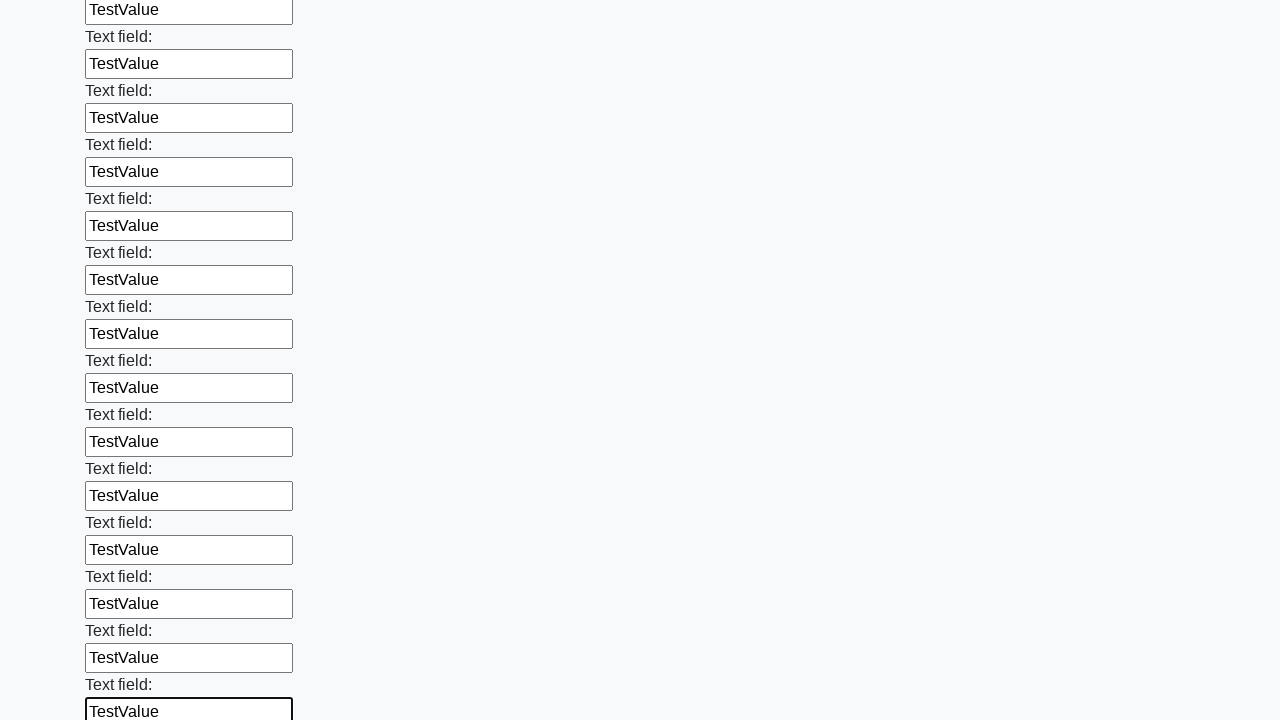

Filled text input field 61 of 100 with 'TestValue' on input[type='text'] >> nth=60
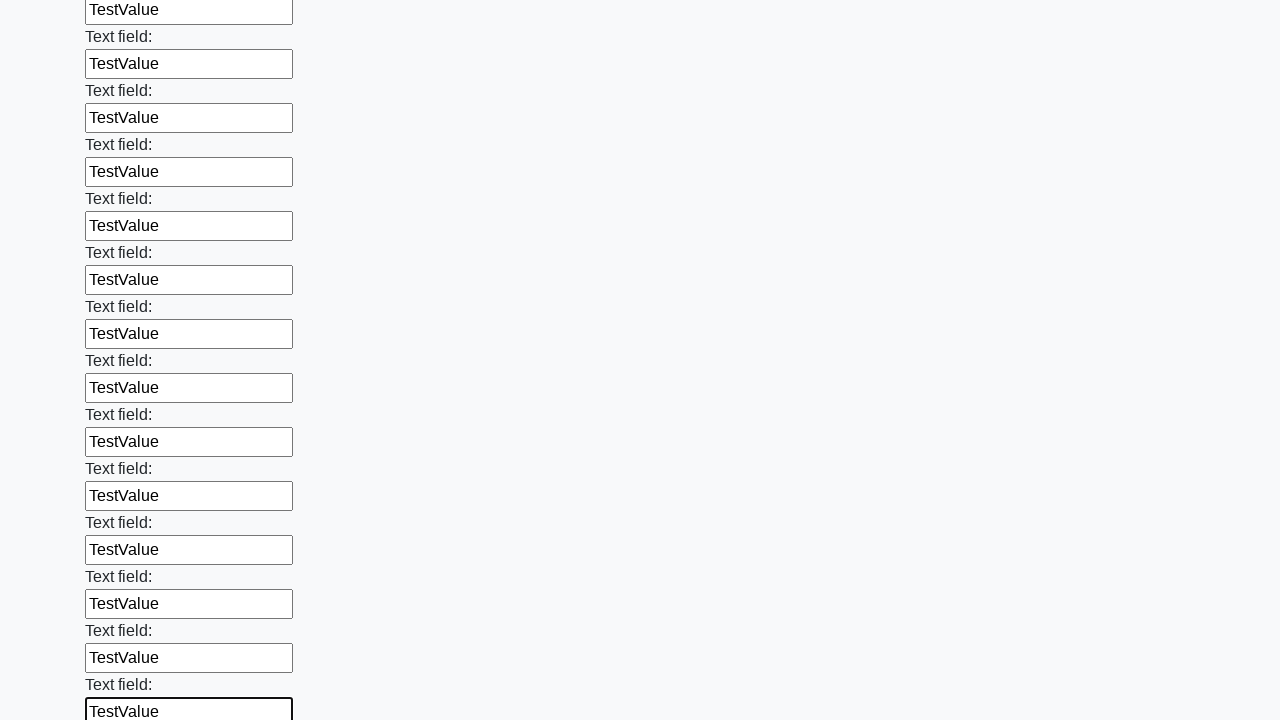

Filled text input field 62 of 100 with 'TestValue' on input[type='text'] >> nth=61
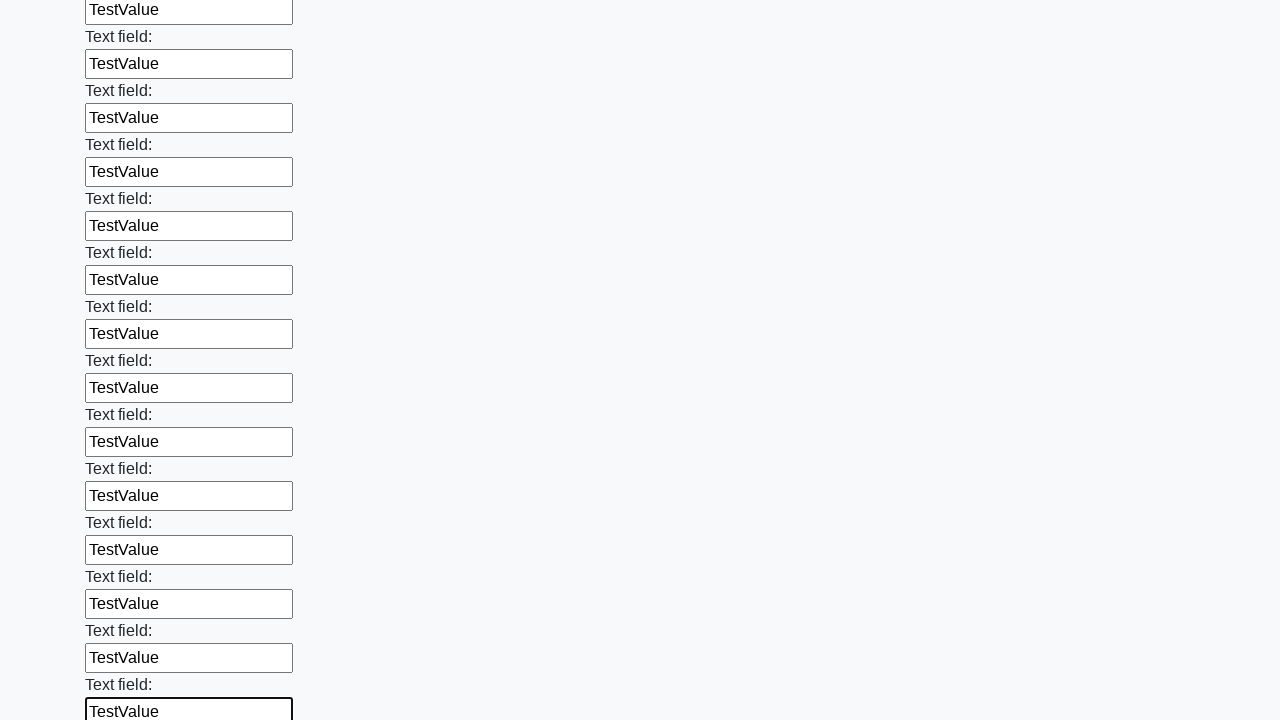

Filled text input field 63 of 100 with 'TestValue' on input[type='text'] >> nth=62
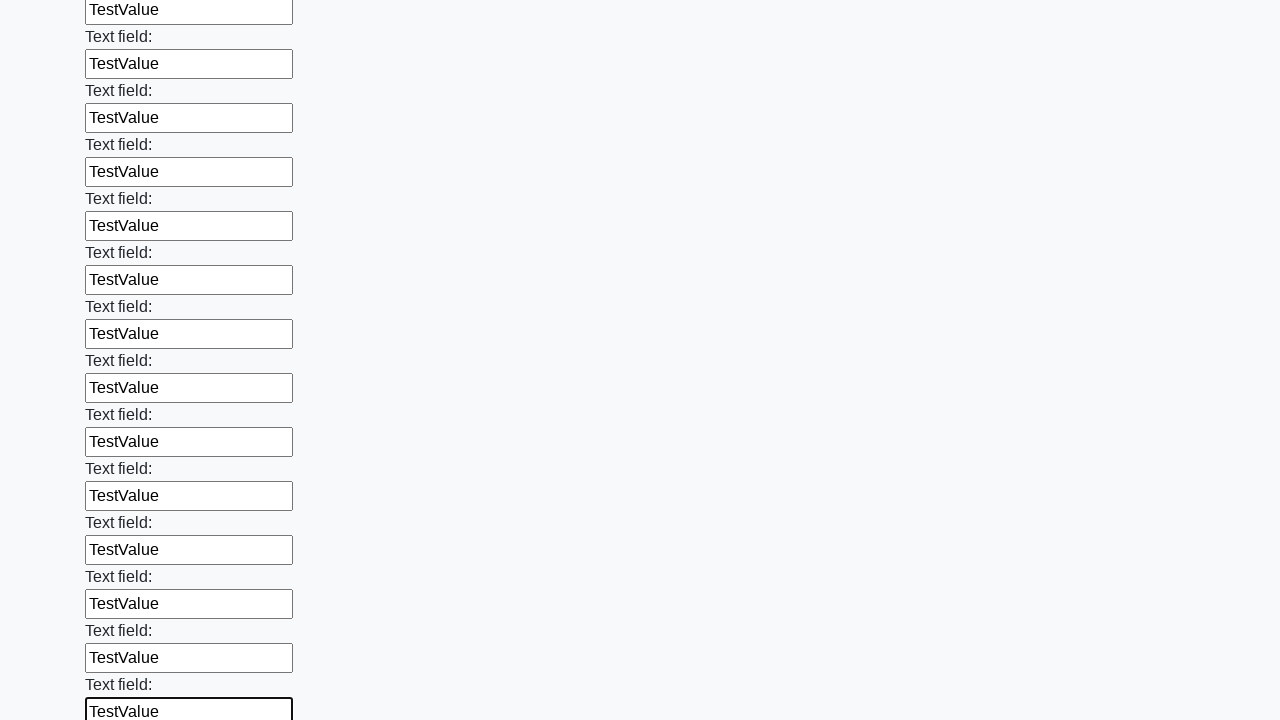

Filled text input field 64 of 100 with 'TestValue' on input[type='text'] >> nth=63
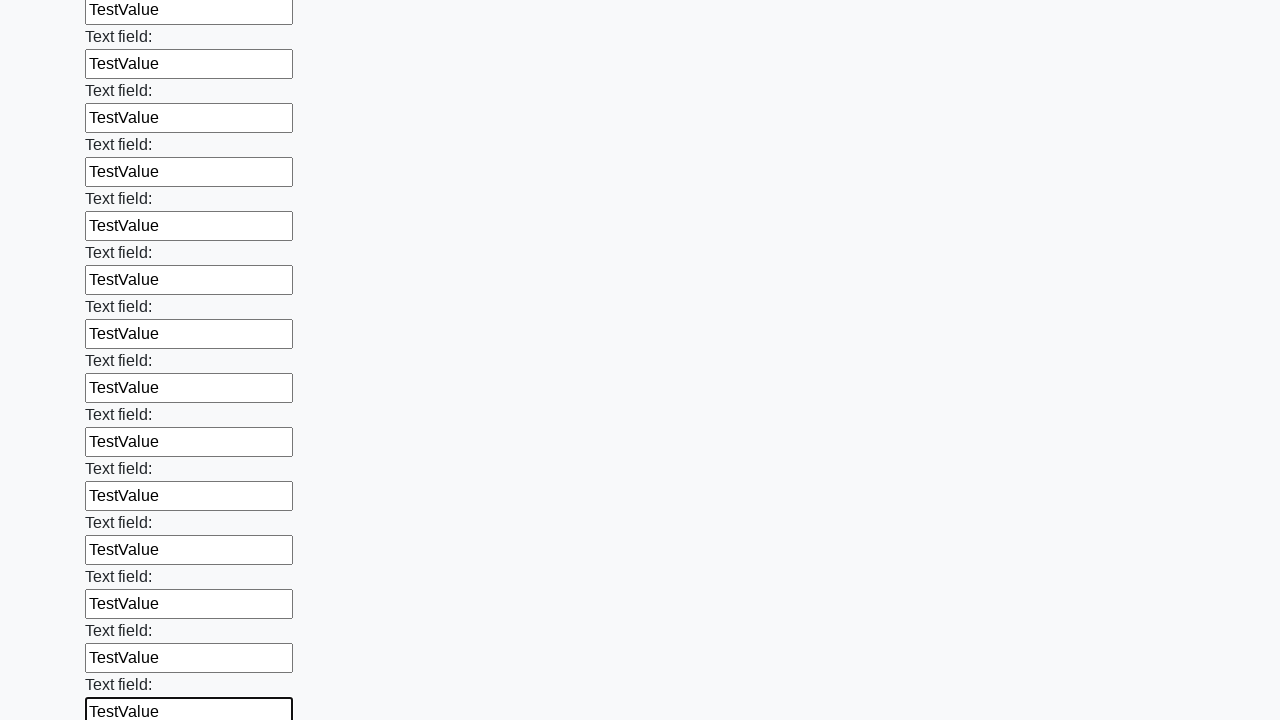

Filled text input field 65 of 100 with 'TestValue' on input[type='text'] >> nth=64
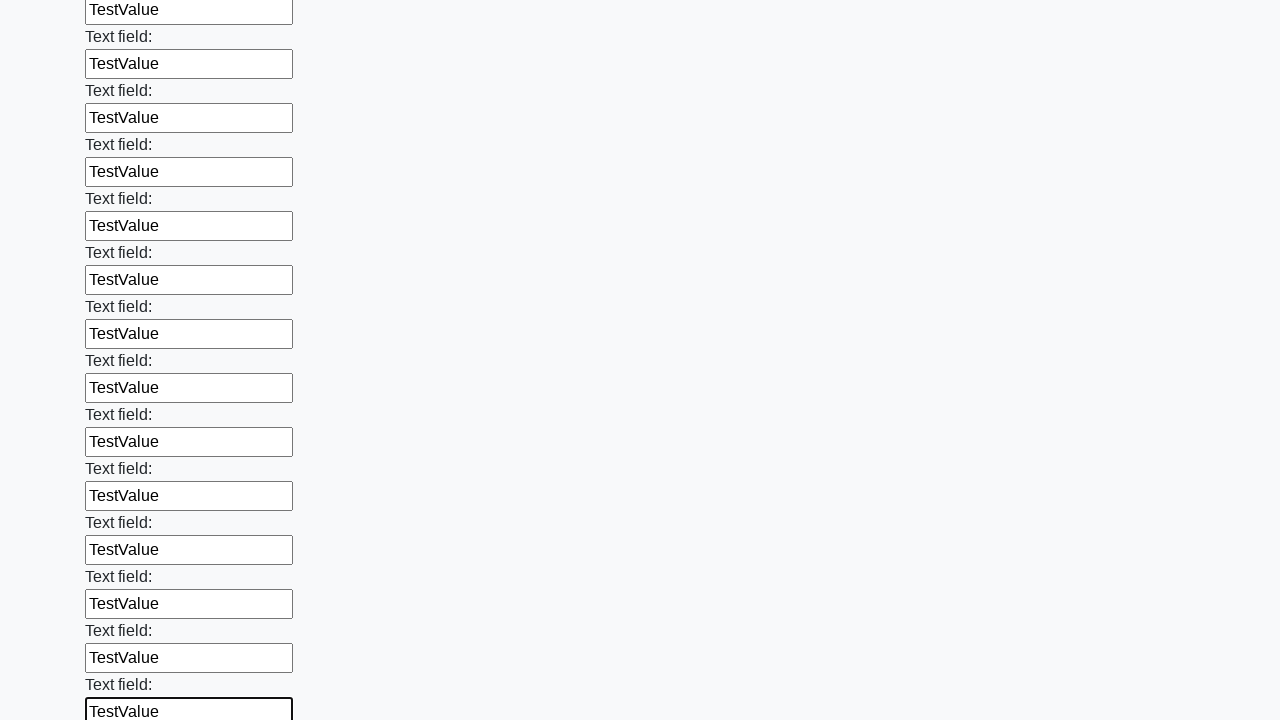

Filled text input field 66 of 100 with 'TestValue' on input[type='text'] >> nth=65
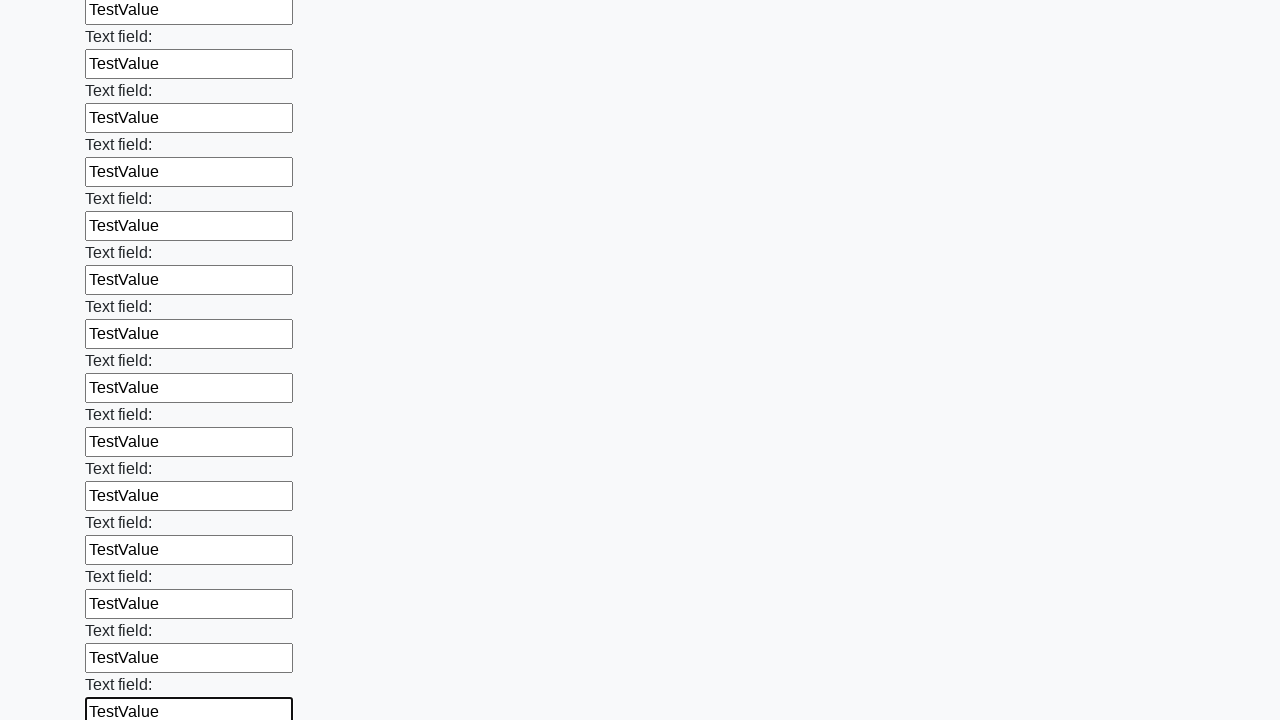

Filled text input field 67 of 100 with 'TestValue' on input[type='text'] >> nth=66
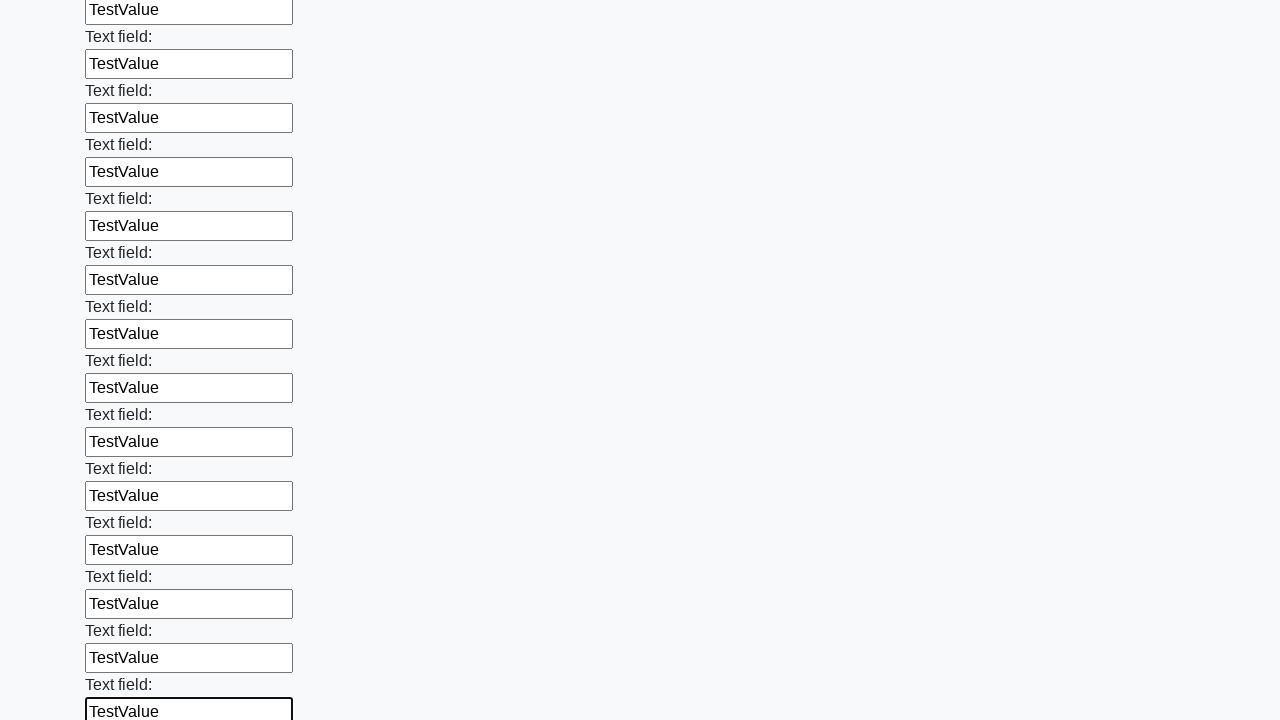

Filled text input field 68 of 100 with 'TestValue' on input[type='text'] >> nth=67
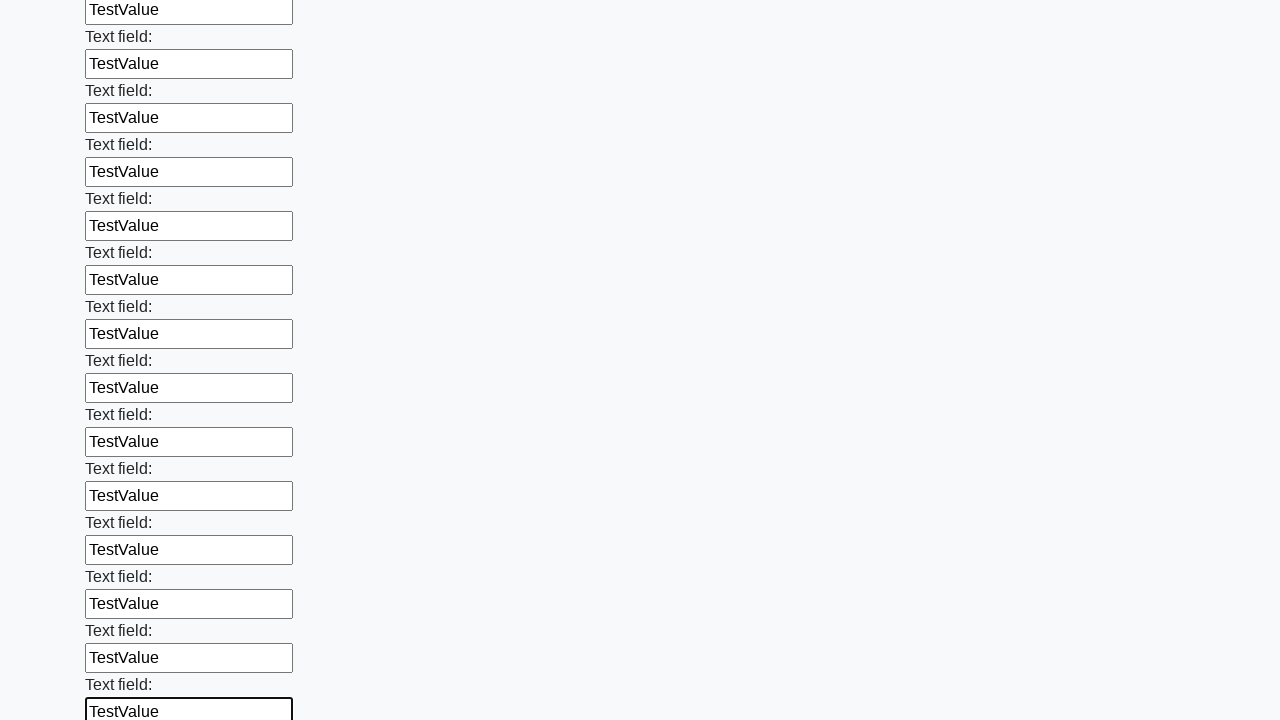

Filled text input field 69 of 100 with 'TestValue' on input[type='text'] >> nth=68
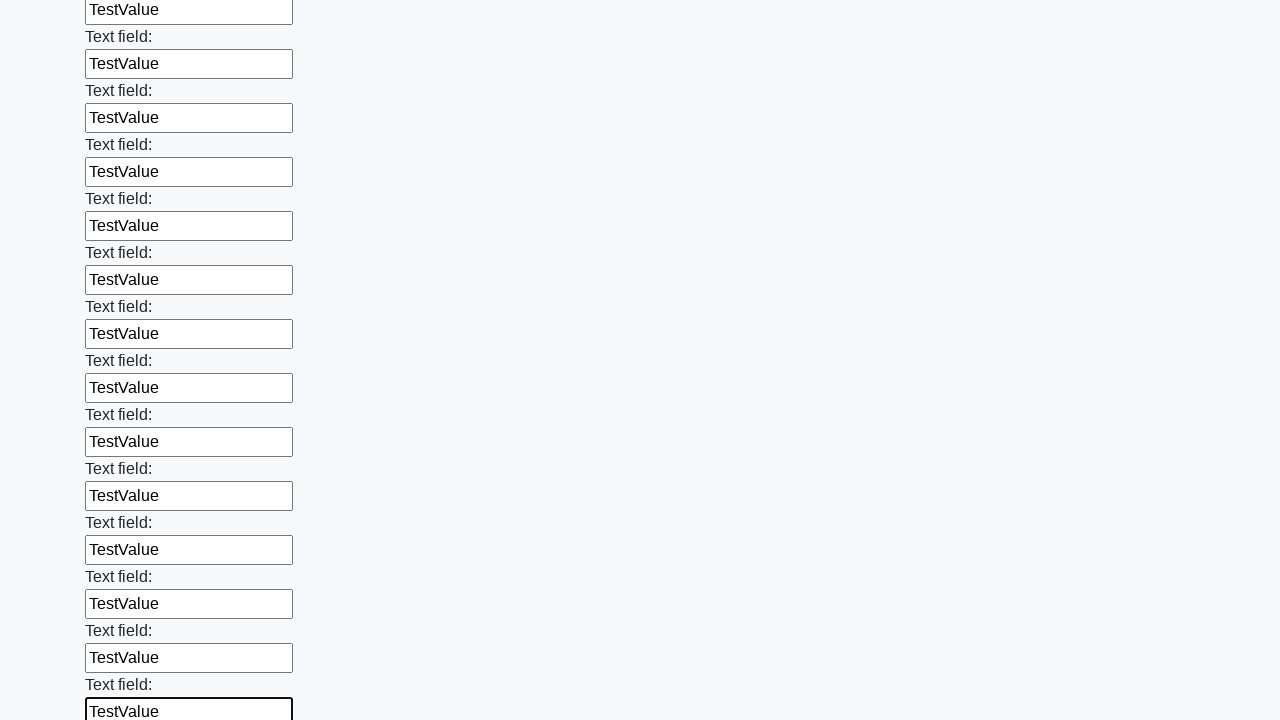

Filled text input field 70 of 100 with 'TestValue' on input[type='text'] >> nth=69
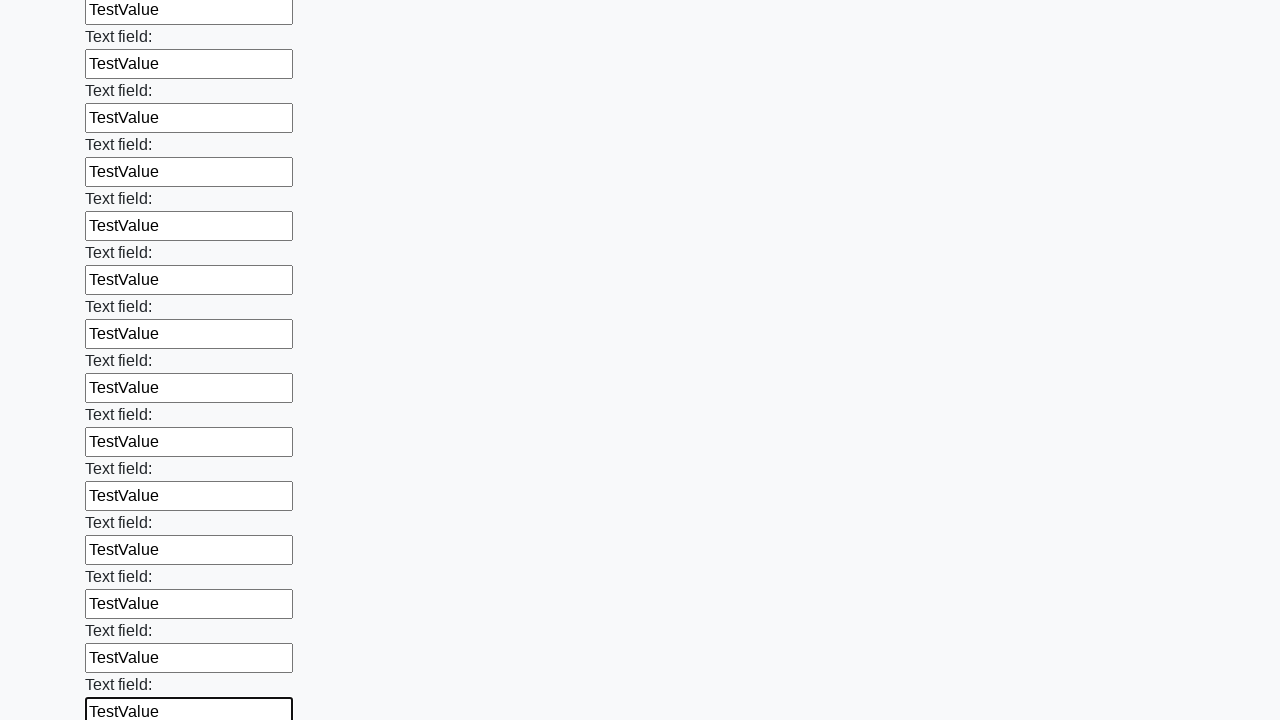

Filled text input field 71 of 100 with 'TestValue' on input[type='text'] >> nth=70
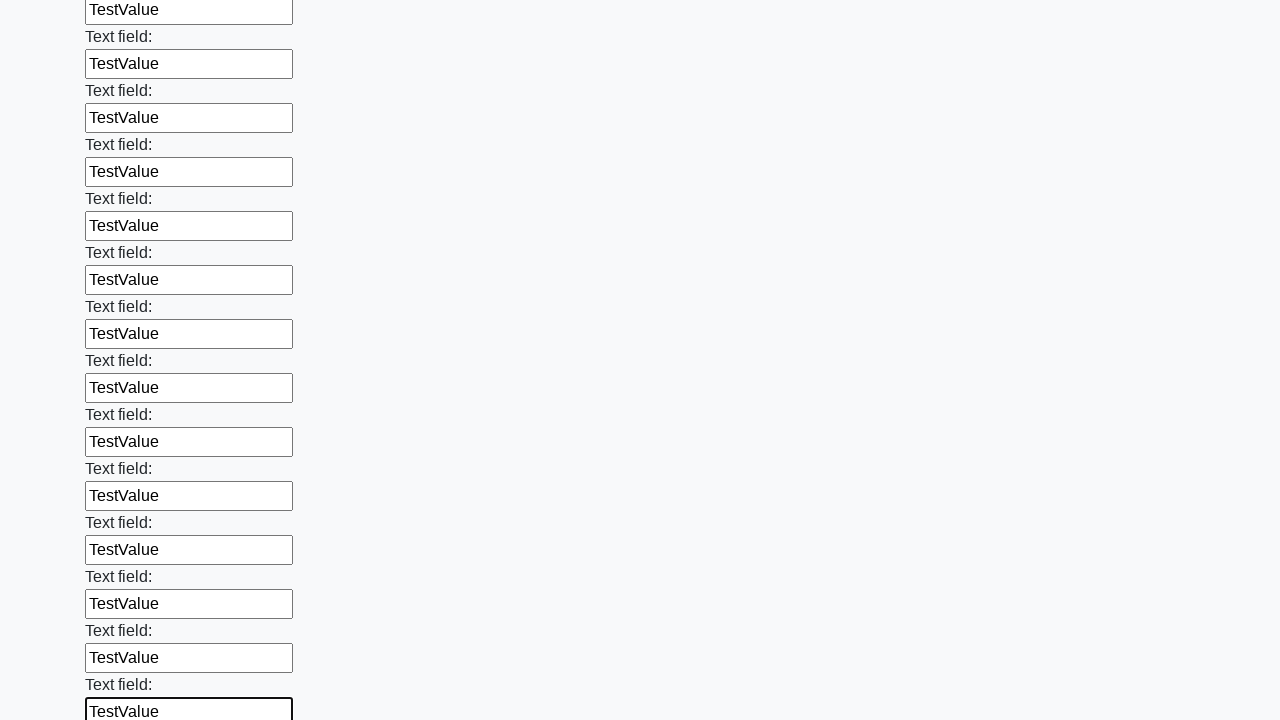

Filled text input field 72 of 100 with 'TestValue' on input[type='text'] >> nth=71
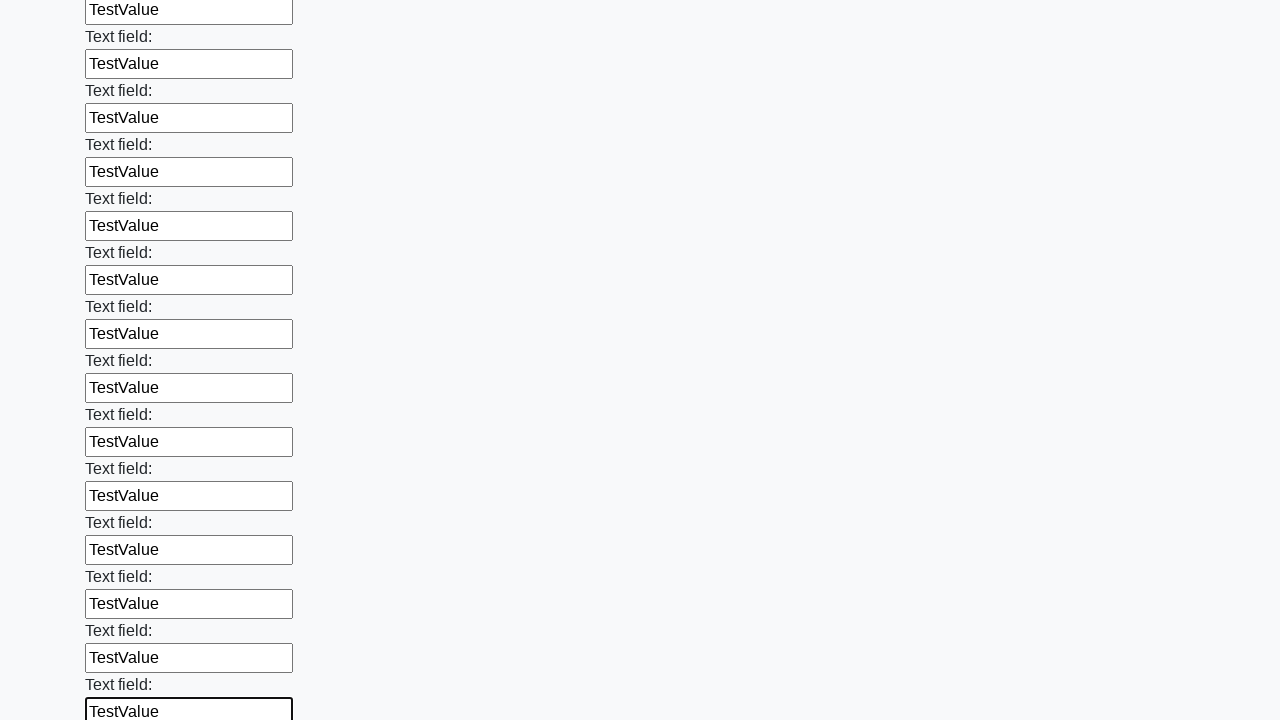

Filled text input field 73 of 100 with 'TestValue' on input[type='text'] >> nth=72
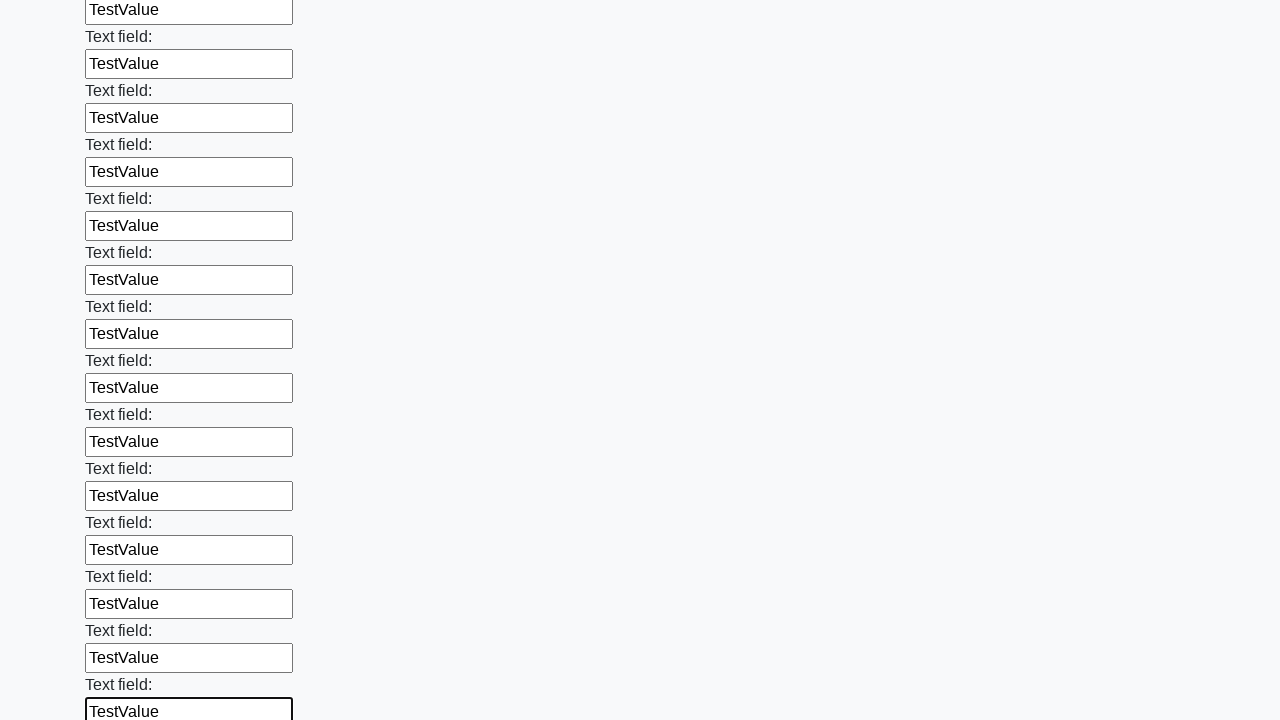

Filled text input field 74 of 100 with 'TestValue' on input[type='text'] >> nth=73
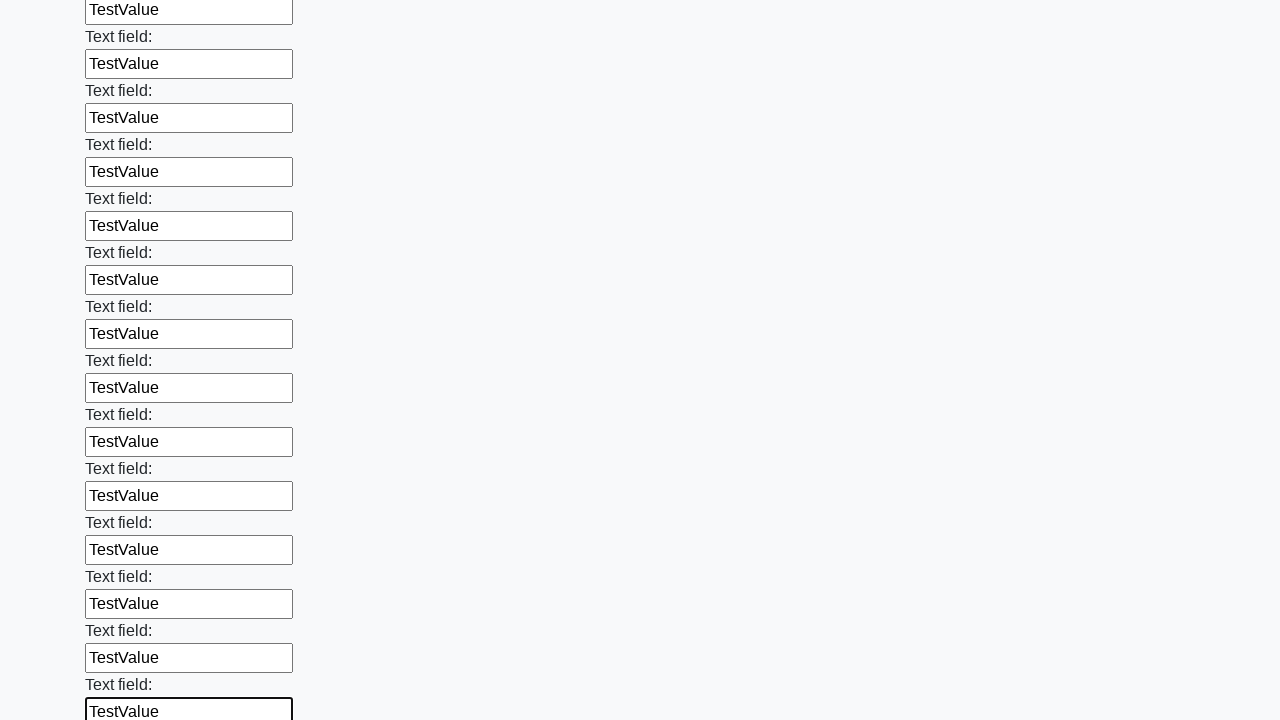

Filled text input field 75 of 100 with 'TestValue' on input[type='text'] >> nth=74
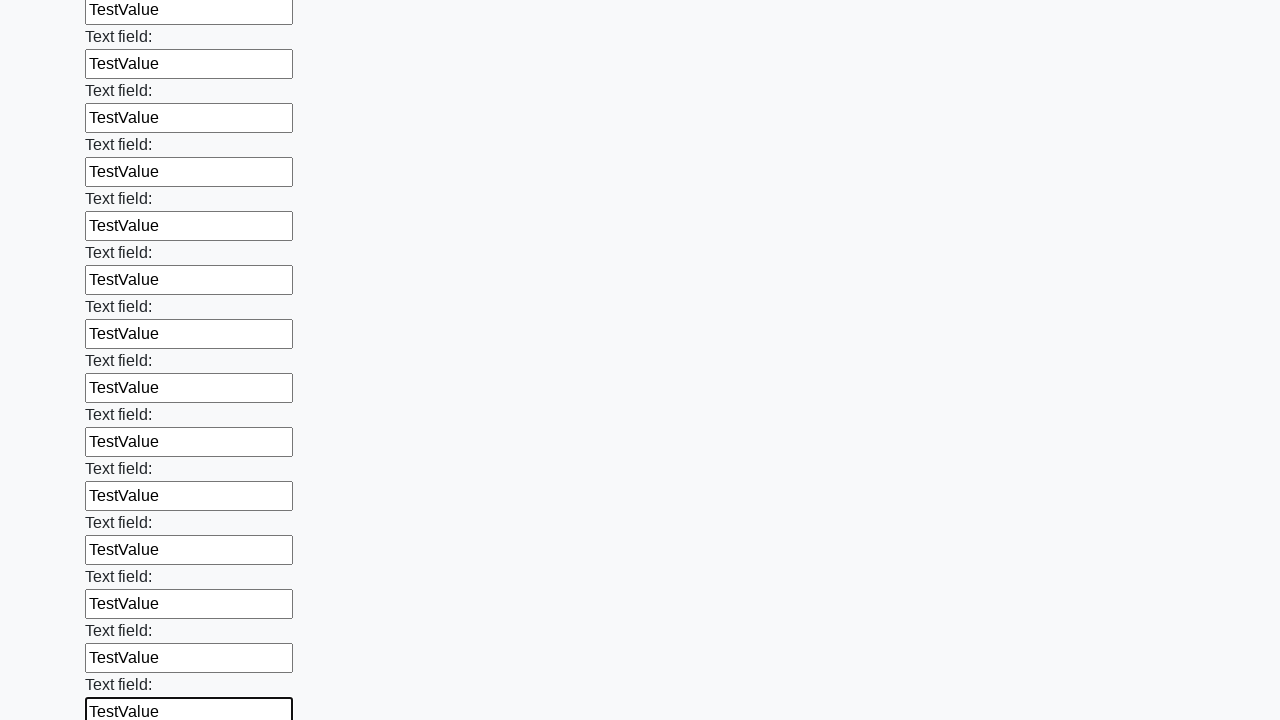

Filled text input field 76 of 100 with 'TestValue' on input[type='text'] >> nth=75
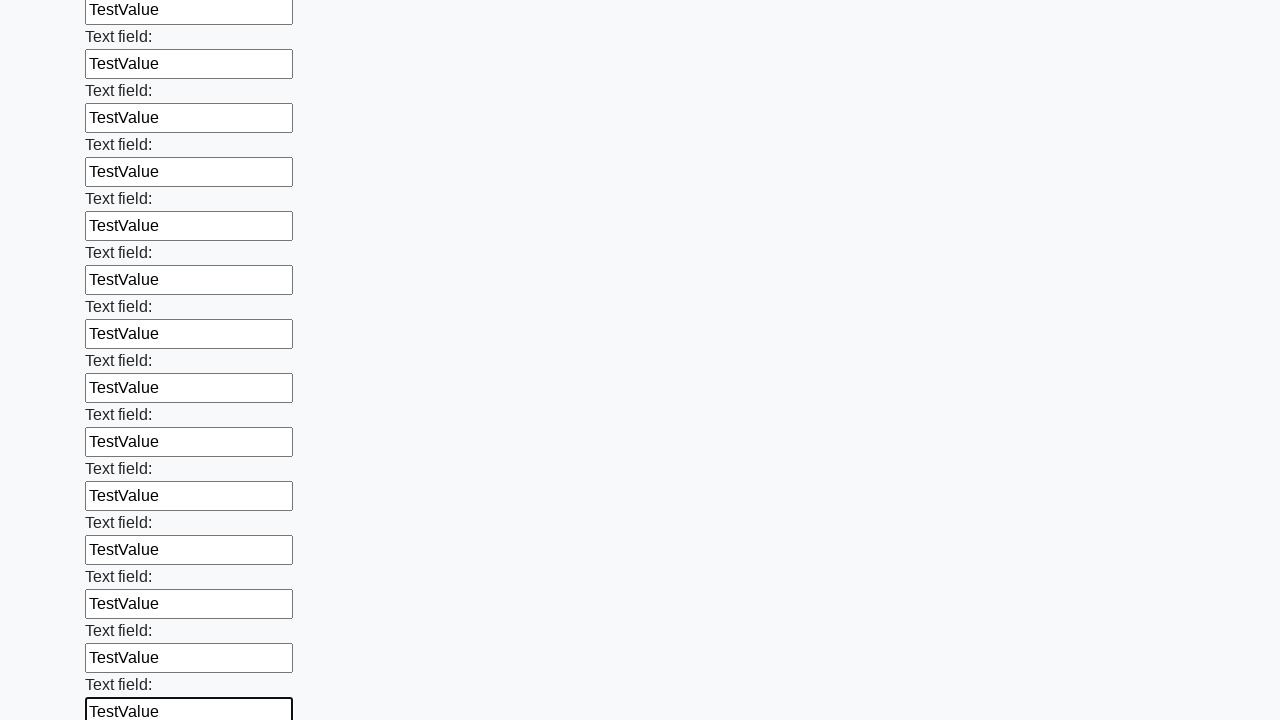

Filled text input field 77 of 100 with 'TestValue' on input[type='text'] >> nth=76
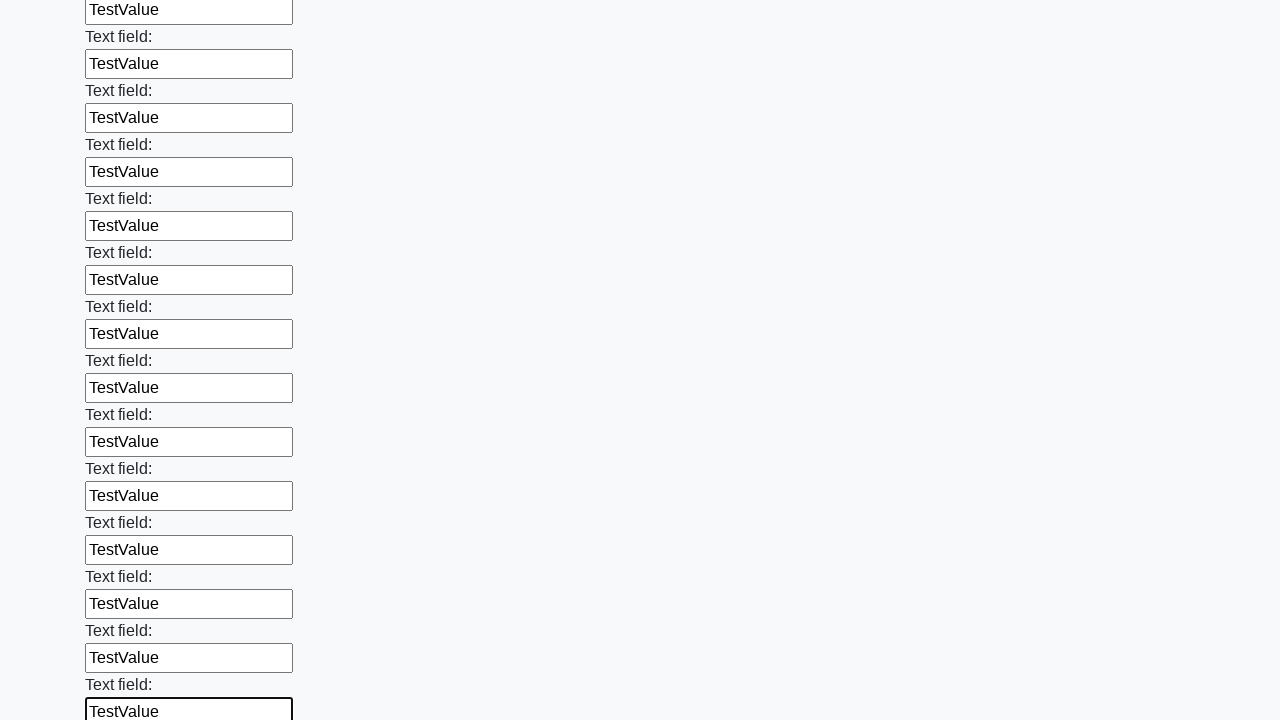

Filled text input field 78 of 100 with 'TestValue' on input[type='text'] >> nth=77
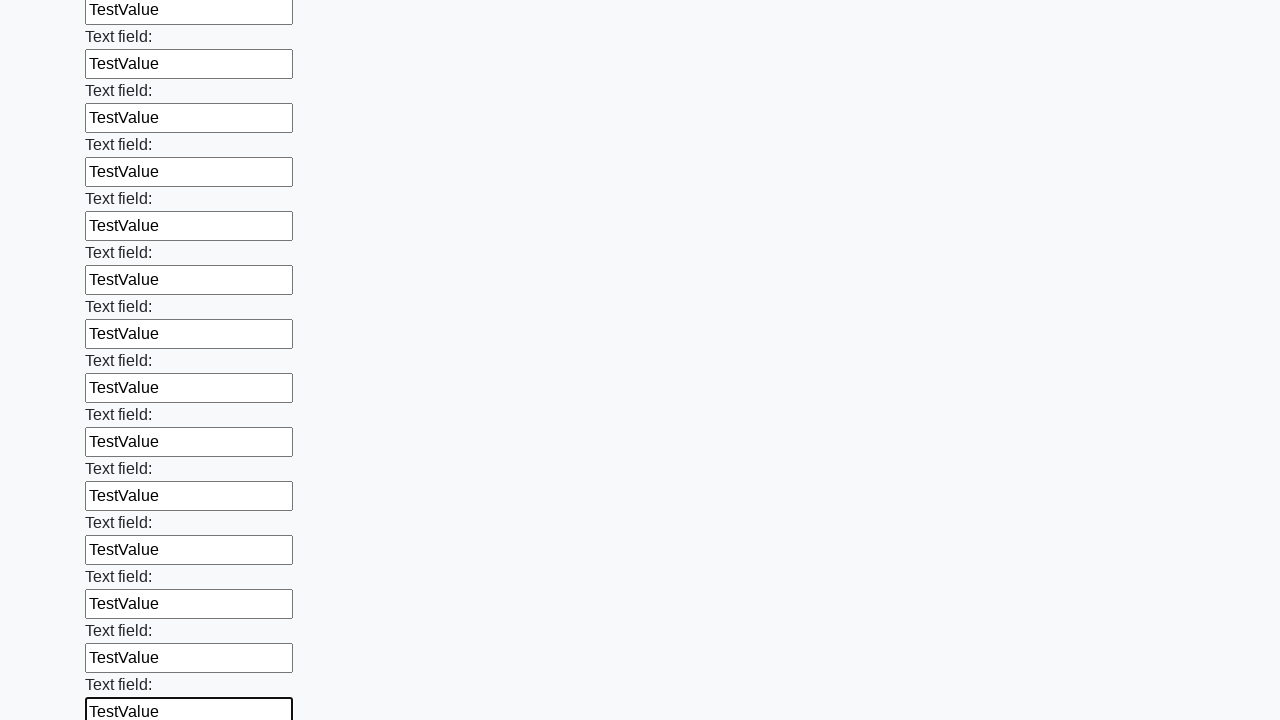

Filled text input field 79 of 100 with 'TestValue' on input[type='text'] >> nth=78
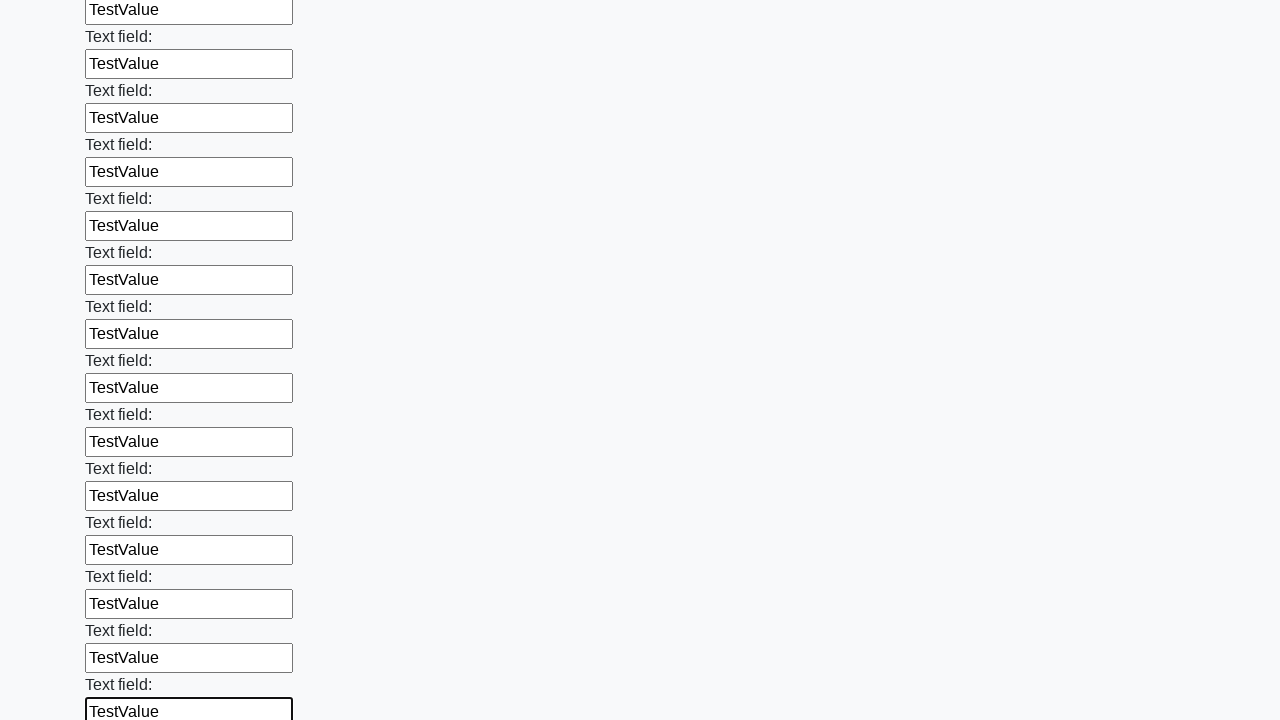

Filled text input field 80 of 100 with 'TestValue' on input[type='text'] >> nth=79
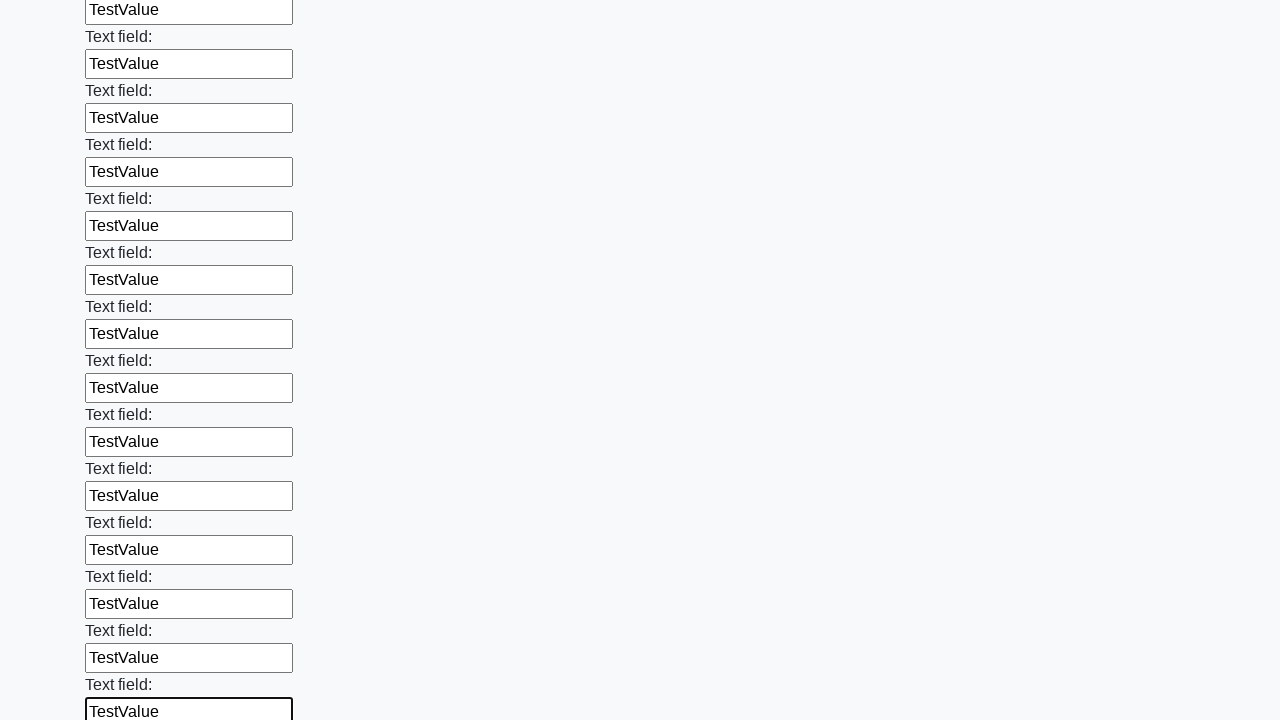

Filled text input field 81 of 100 with 'TestValue' on input[type='text'] >> nth=80
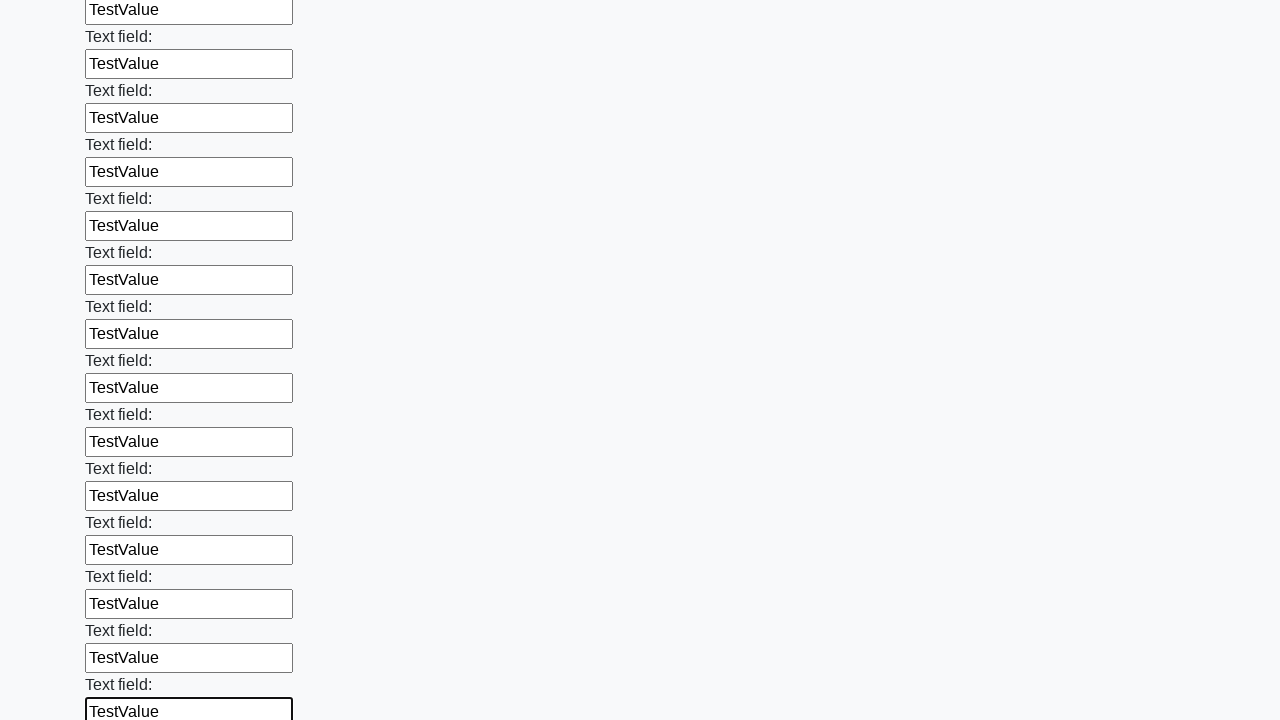

Filled text input field 82 of 100 with 'TestValue' on input[type='text'] >> nth=81
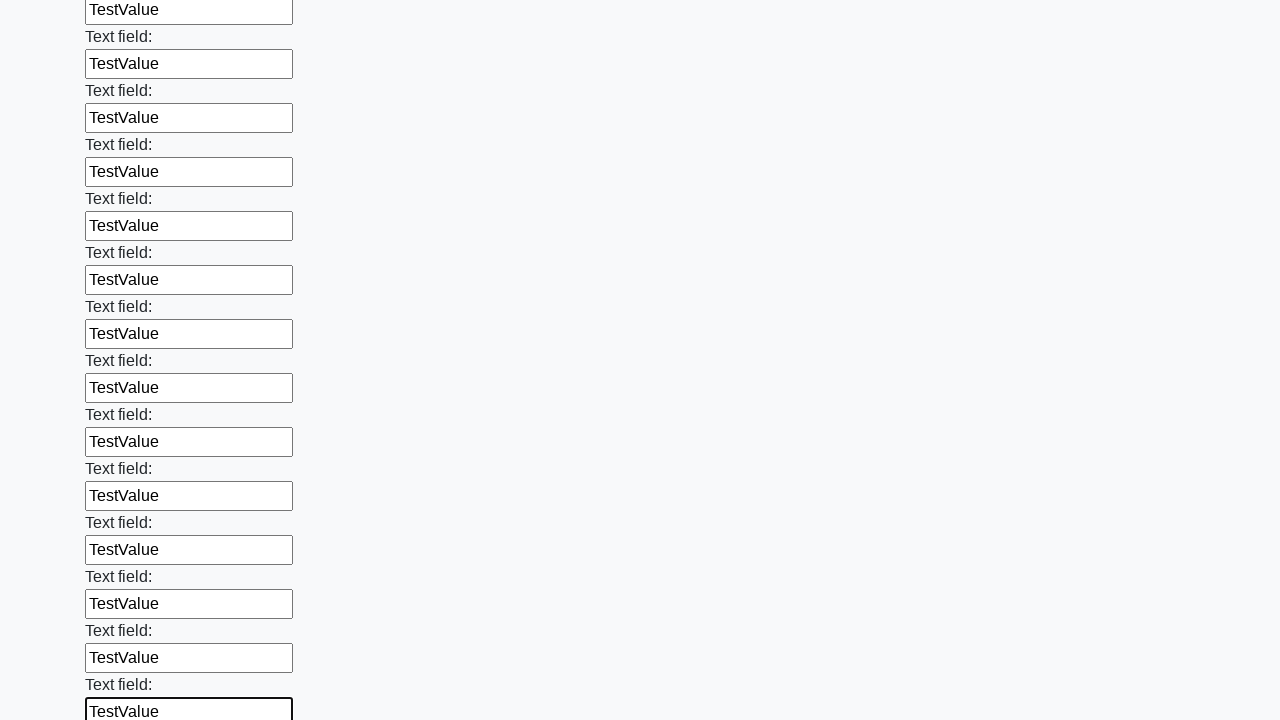

Filled text input field 83 of 100 with 'TestValue' on input[type='text'] >> nth=82
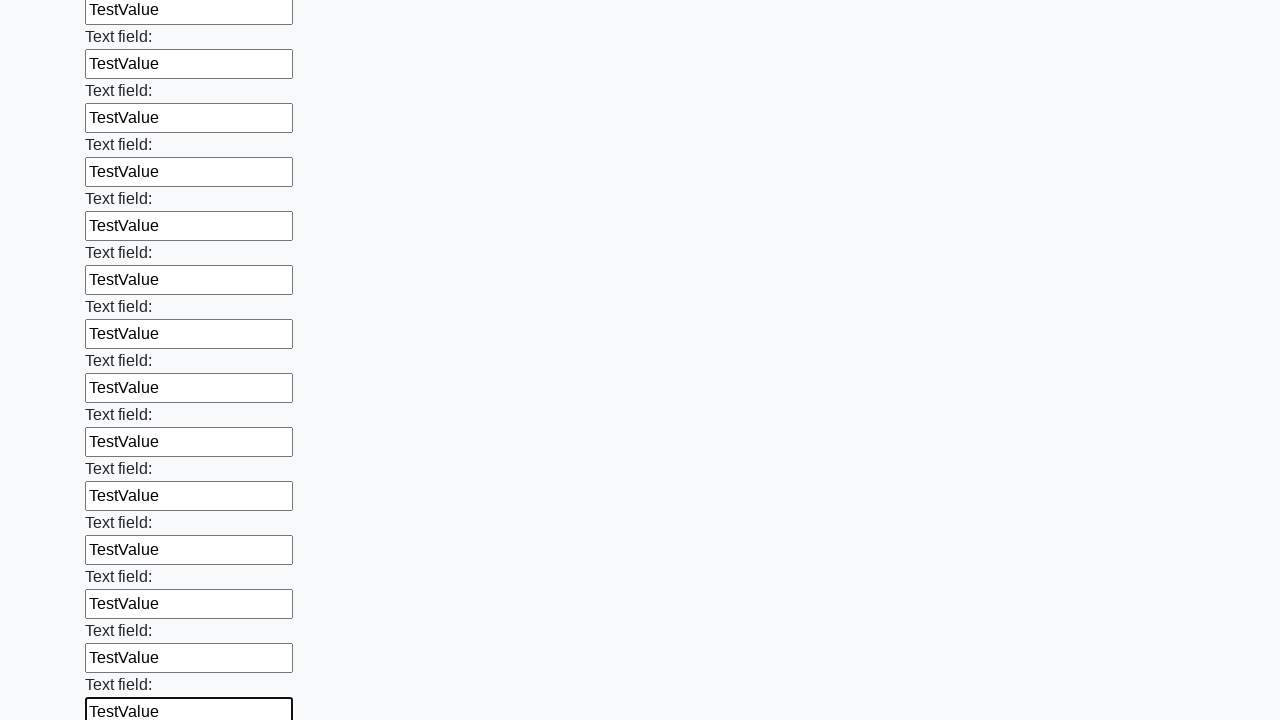

Filled text input field 84 of 100 with 'TestValue' on input[type='text'] >> nth=83
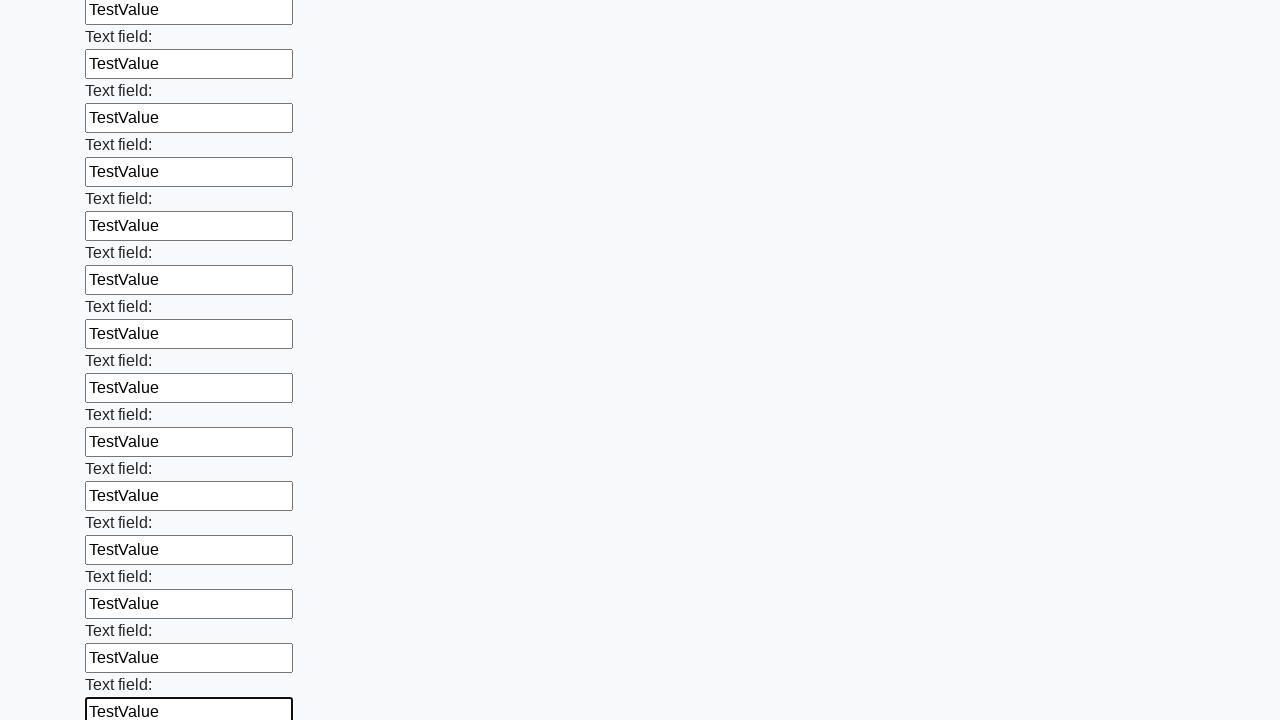

Filled text input field 85 of 100 with 'TestValue' on input[type='text'] >> nth=84
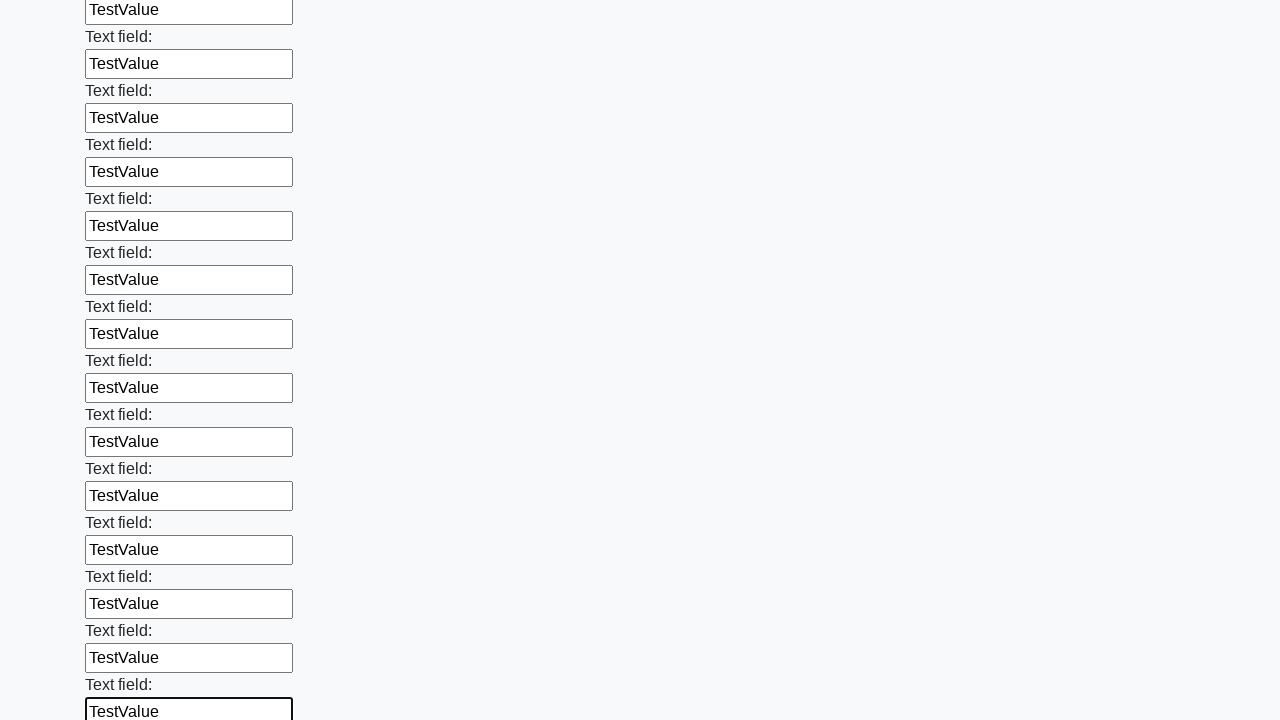

Filled text input field 86 of 100 with 'TestValue' on input[type='text'] >> nth=85
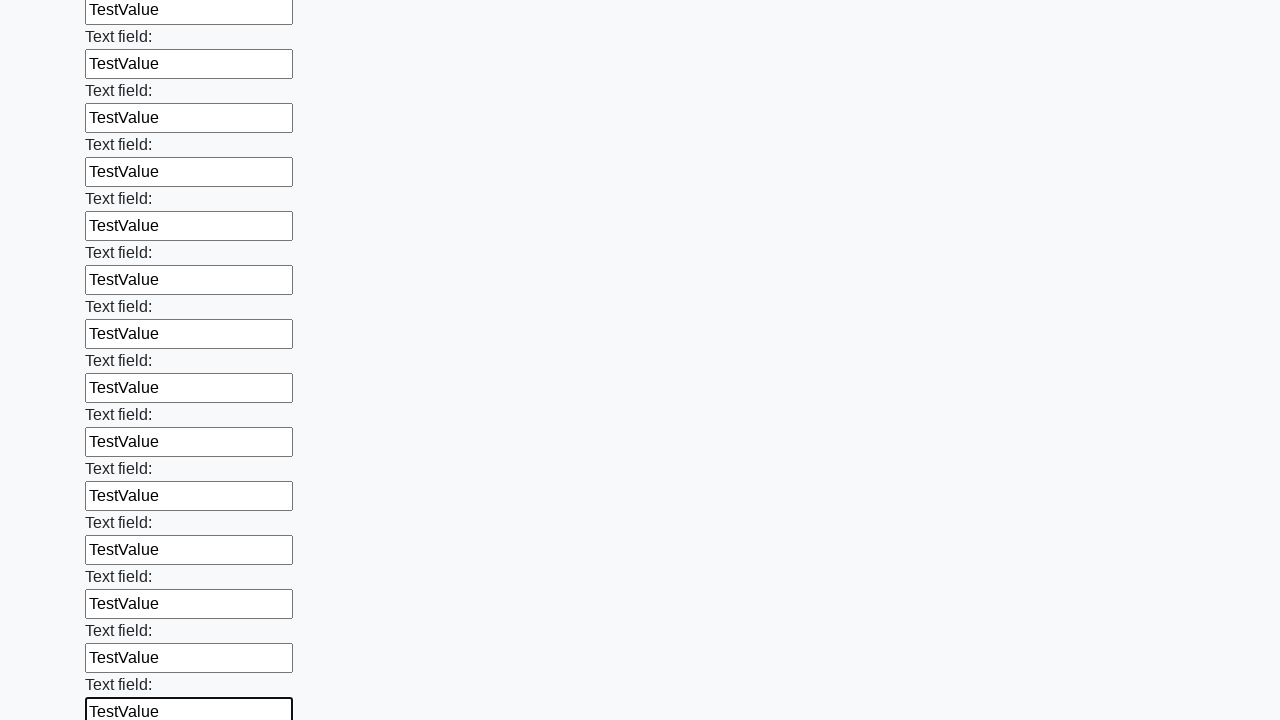

Filled text input field 87 of 100 with 'TestValue' on input[type='text'] >> nth=86
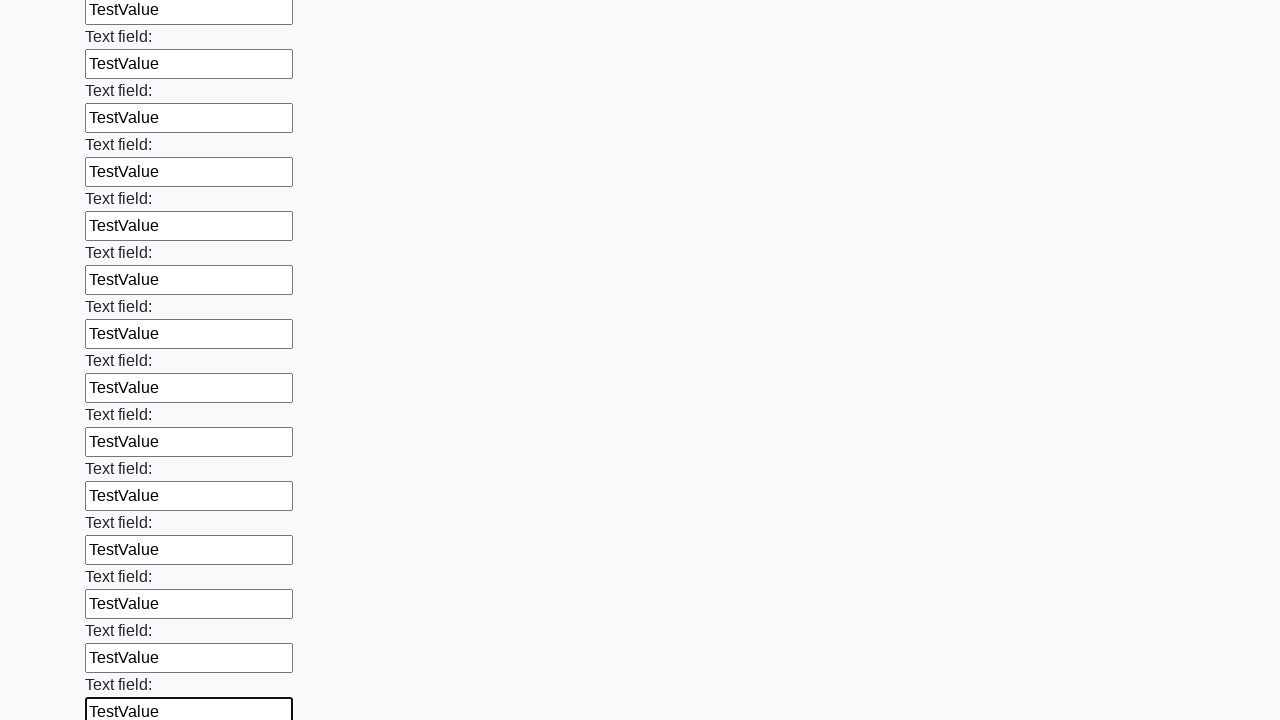

Filled text input field 88 of 100 with 'TestValue' on input[type='text'] >> nth=87
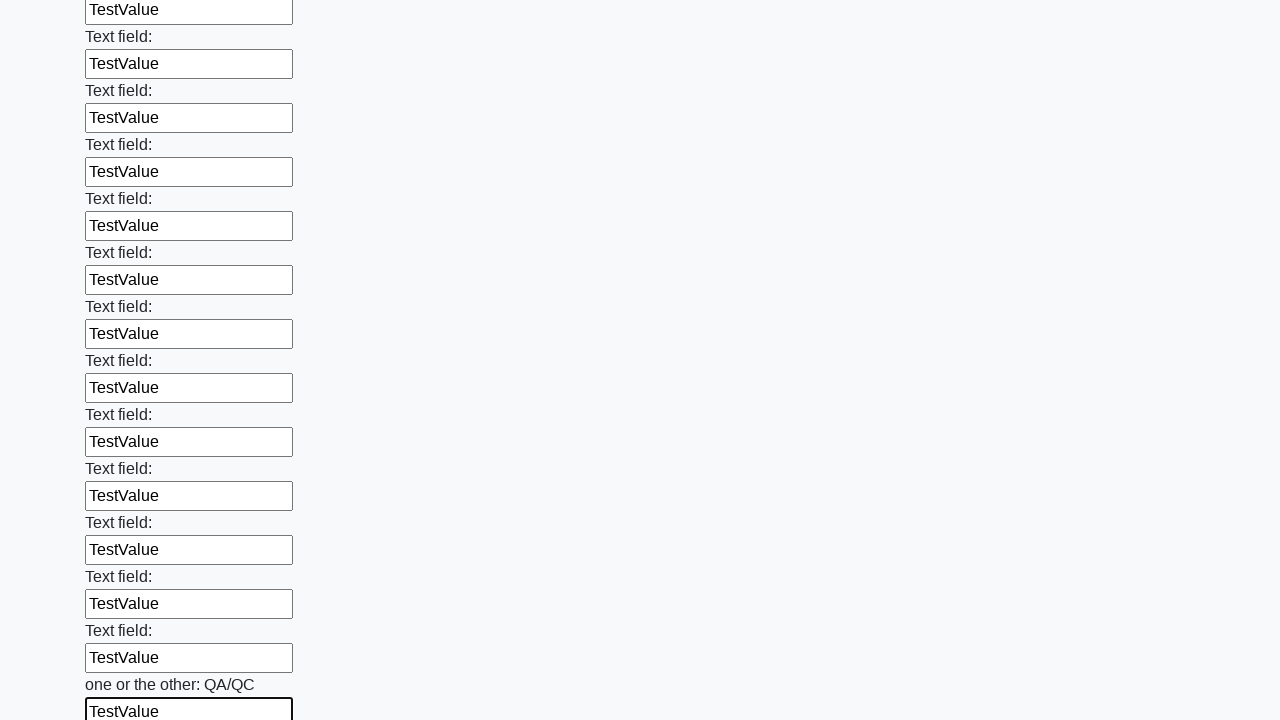

Filled text input field 89 of 100 with 'TestValue' on input[type='text'] >> nth=88
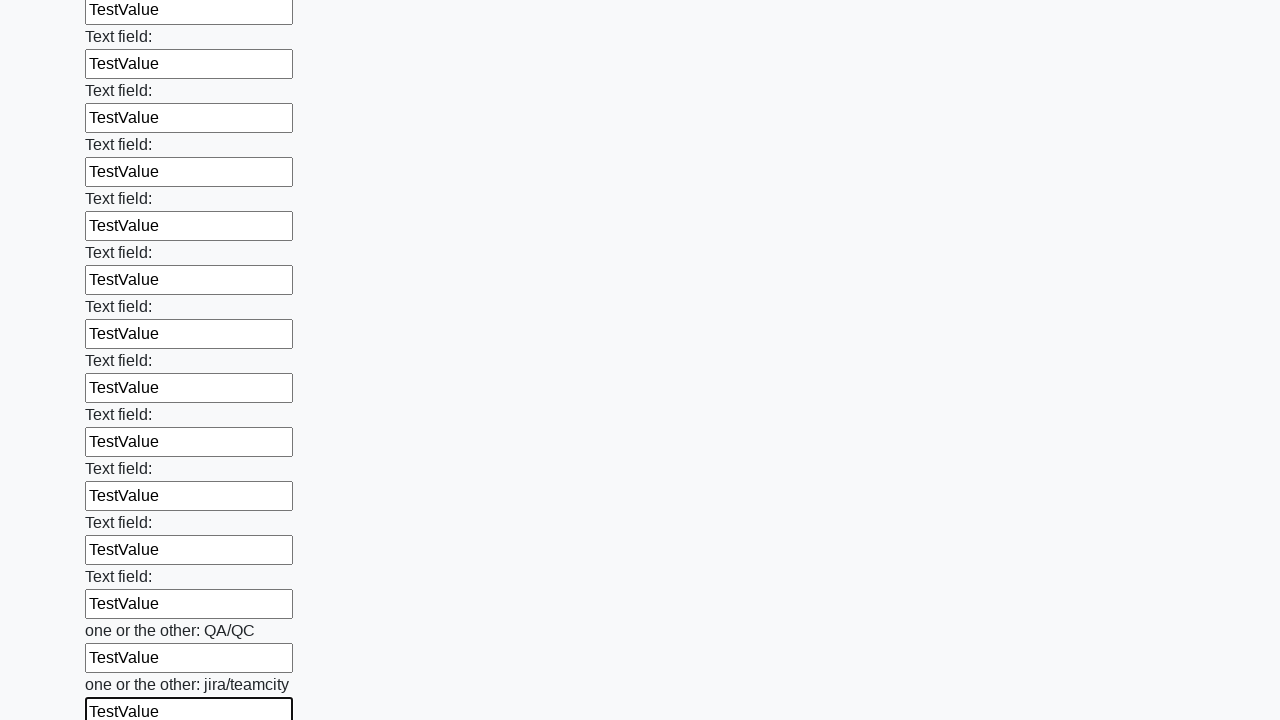

Filled text input field 90 of 100 with 'TestValue' on input[type='text'] >> nth=89
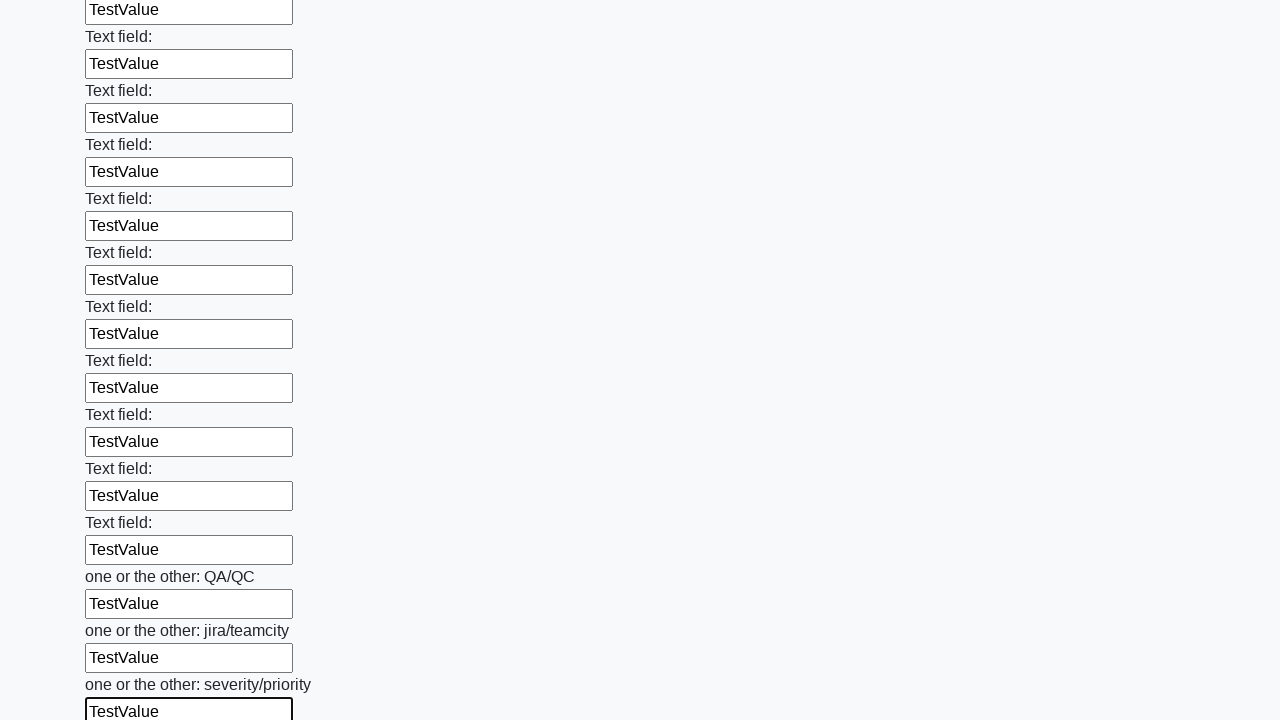

Filled text input field 91 of 100 with 'TestValue' on input[type='text'] >> nth=90
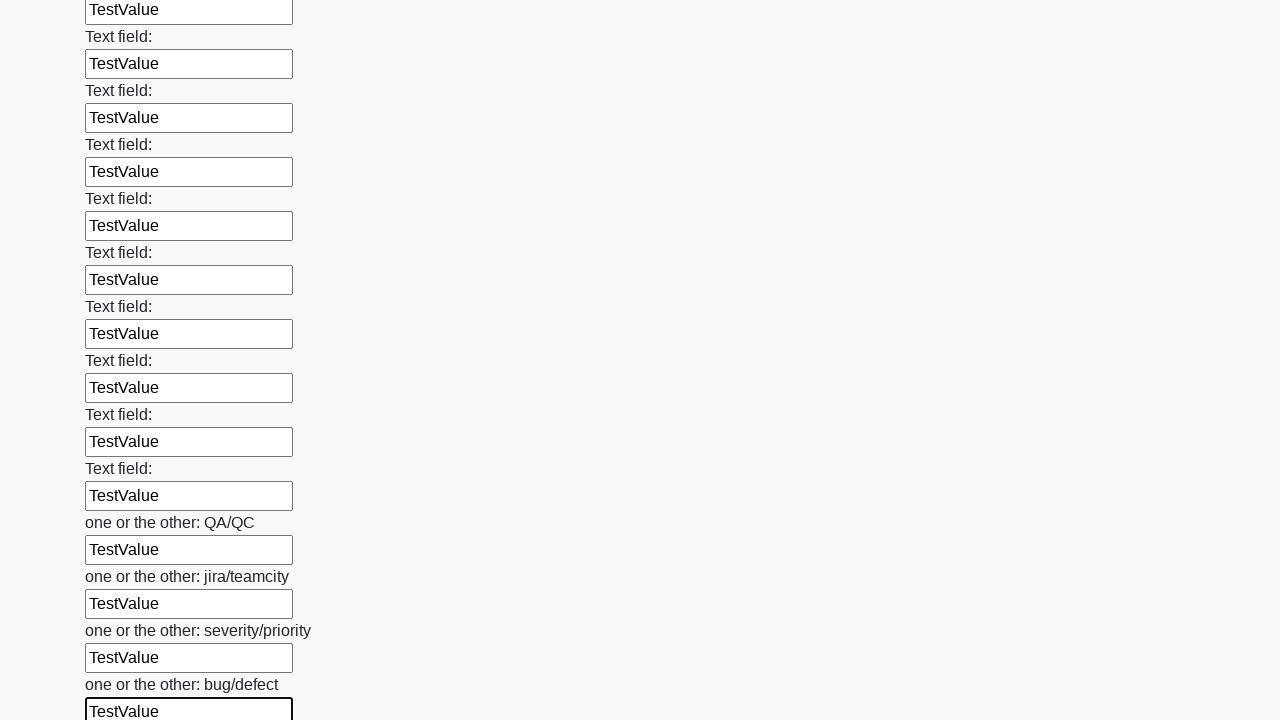

Filled text input field 92 of 100 with 'TestValue' on input[type='text'] >> nth=91
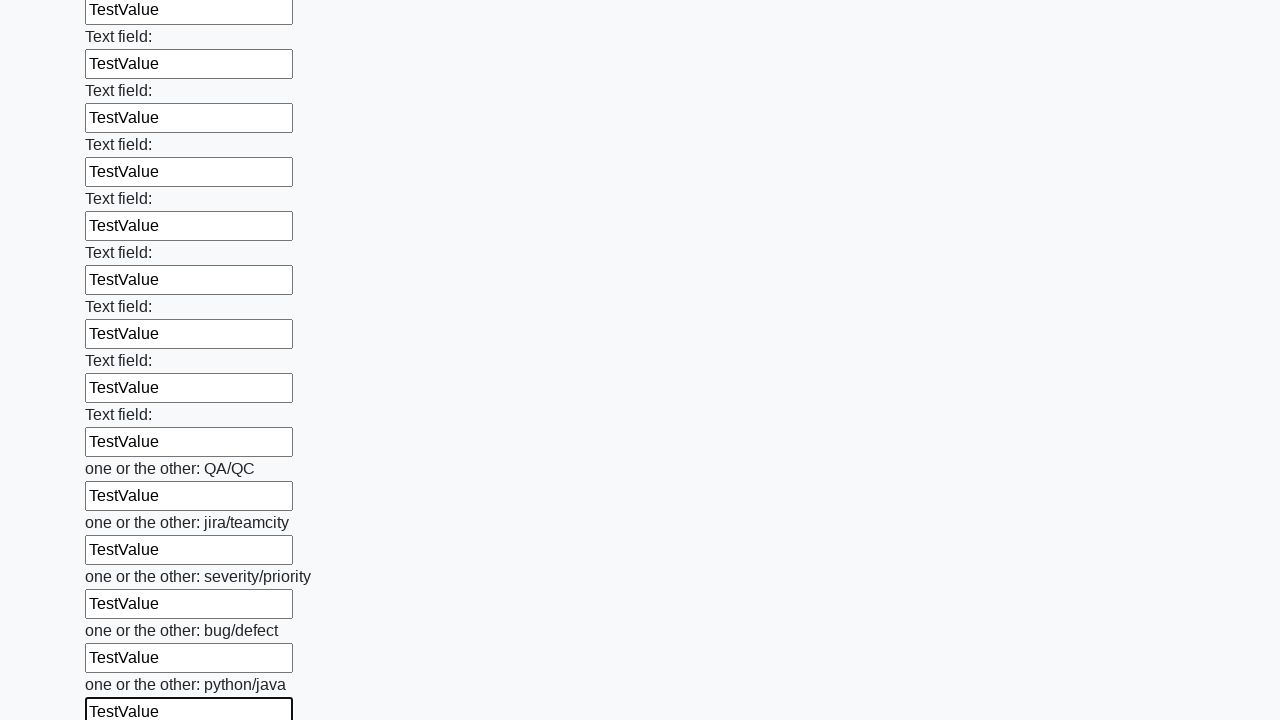

Filled text input field 93 of 100 with 'TestValue' on input[type='text'] >> nth=92
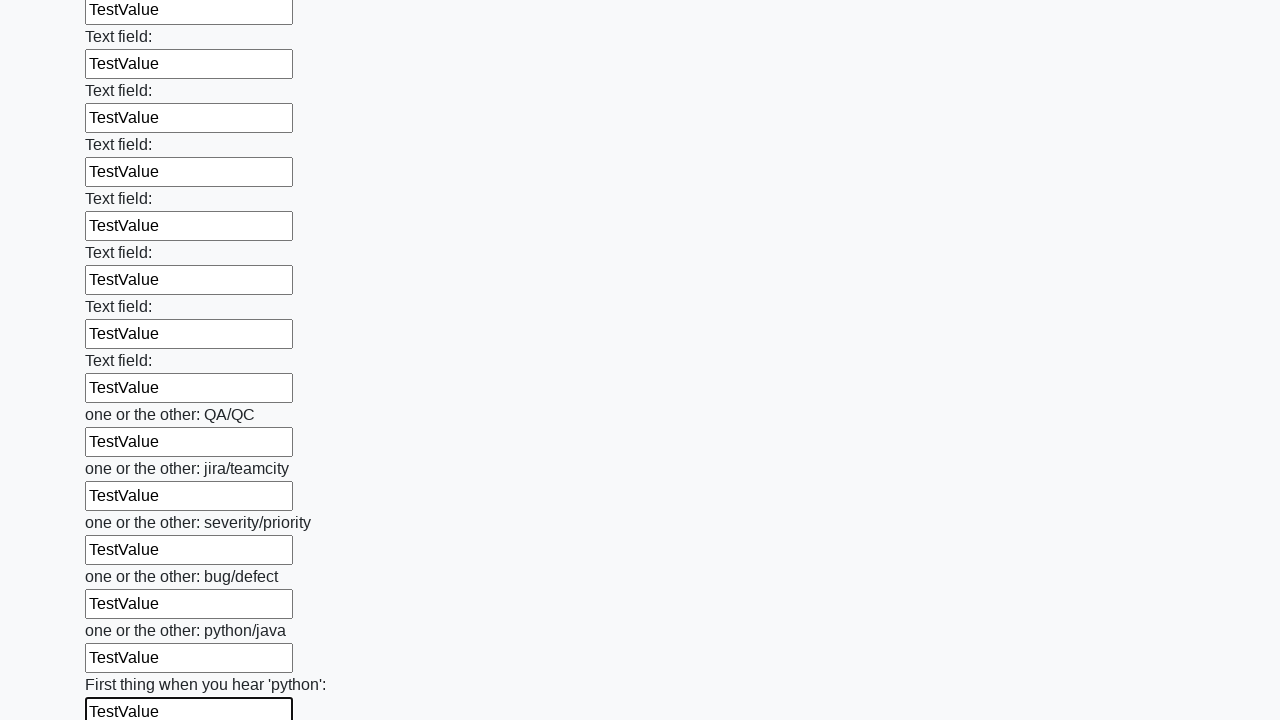

Filled text input field 94 of 100 with 'TestValue' on input[type='text'] >> nth=93
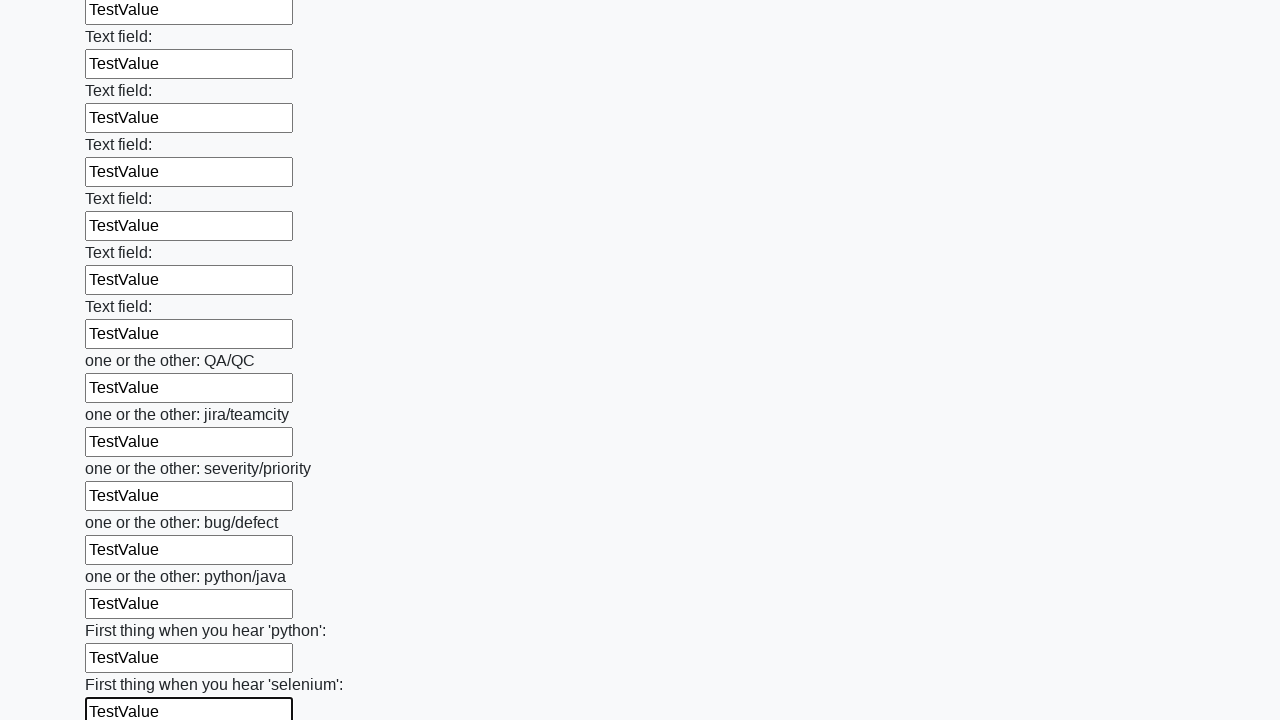

Filled text input field 95 of 100 with 'TestValue' on input[type='text'] >> nth=94
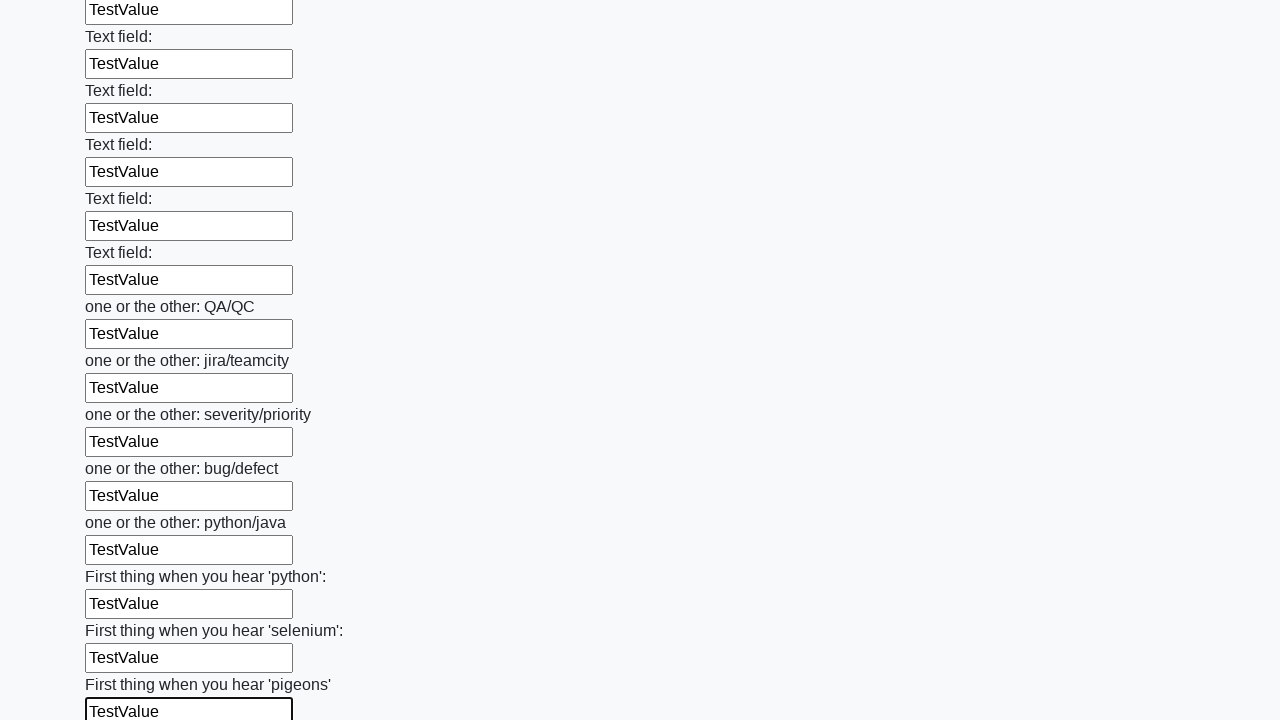

Filled text input field 96 of 100 with 'TestValue' on input[type='text'] >> nth=95
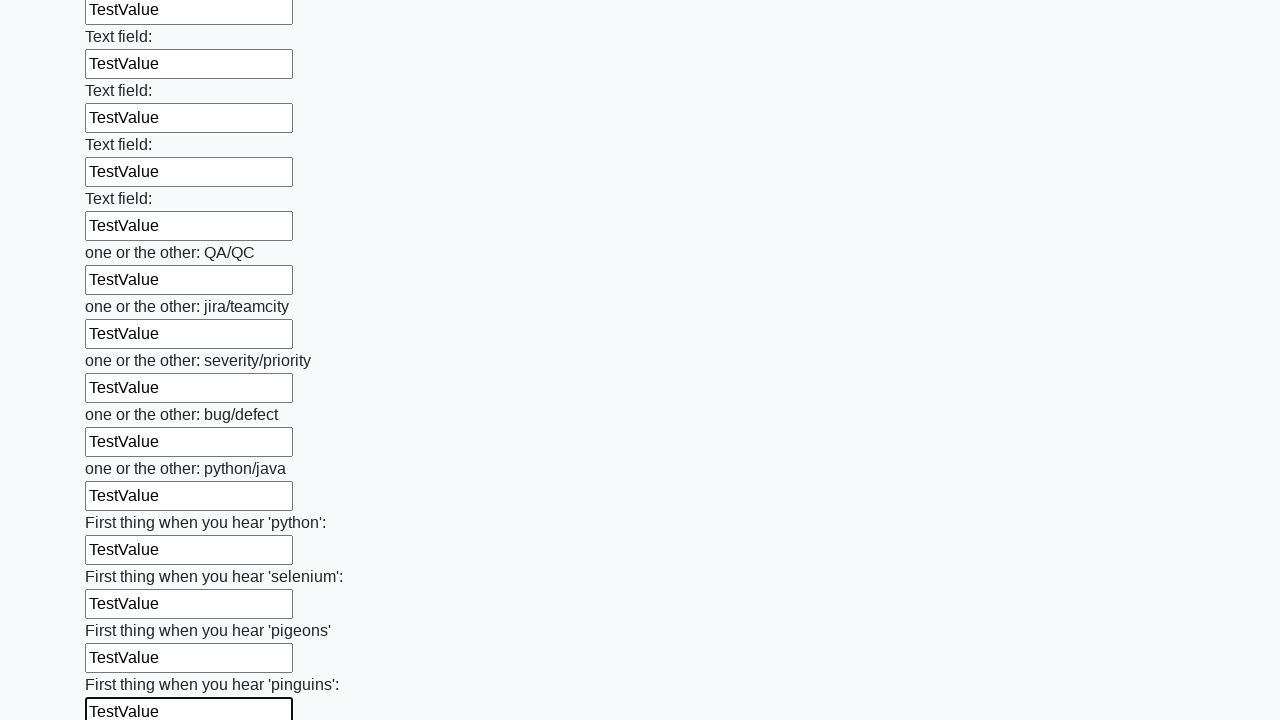

Filled text input field 97 of 100 with 'TestValue' on input[type='text'] >> nth=96
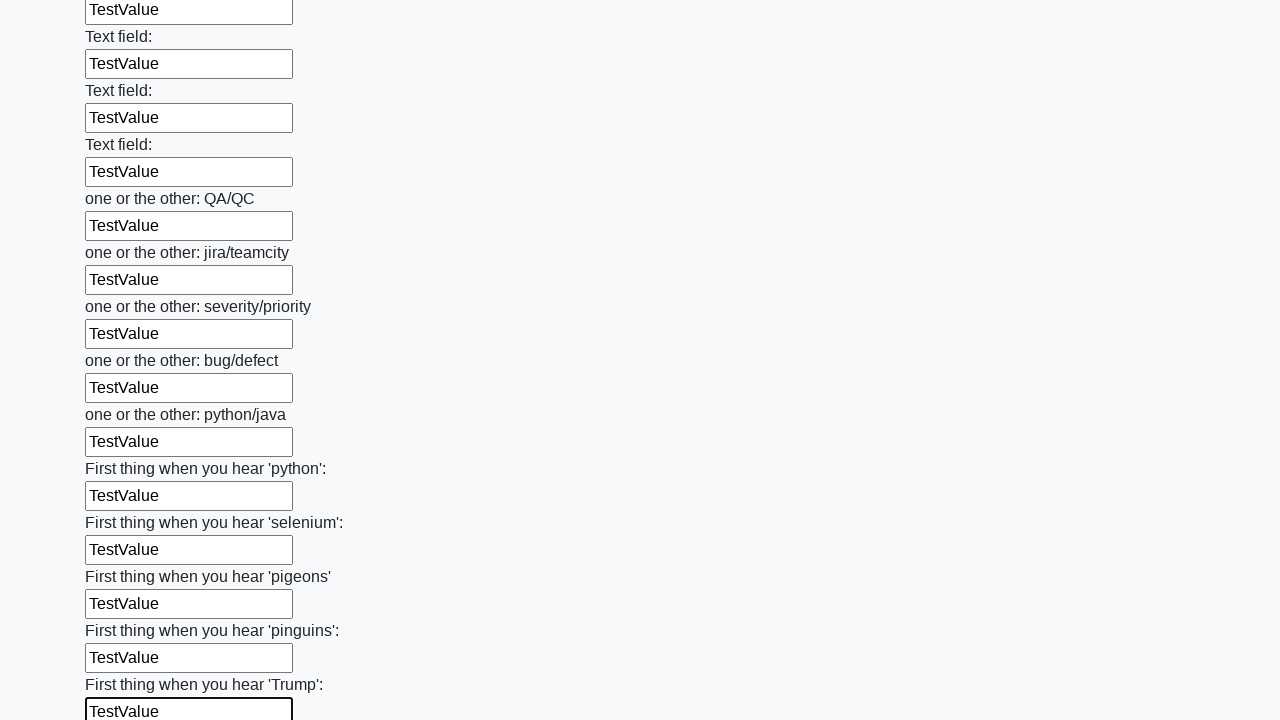

Filled text input field 98 of 100 with 'TestValue' on input[type='text'] >> nth=97
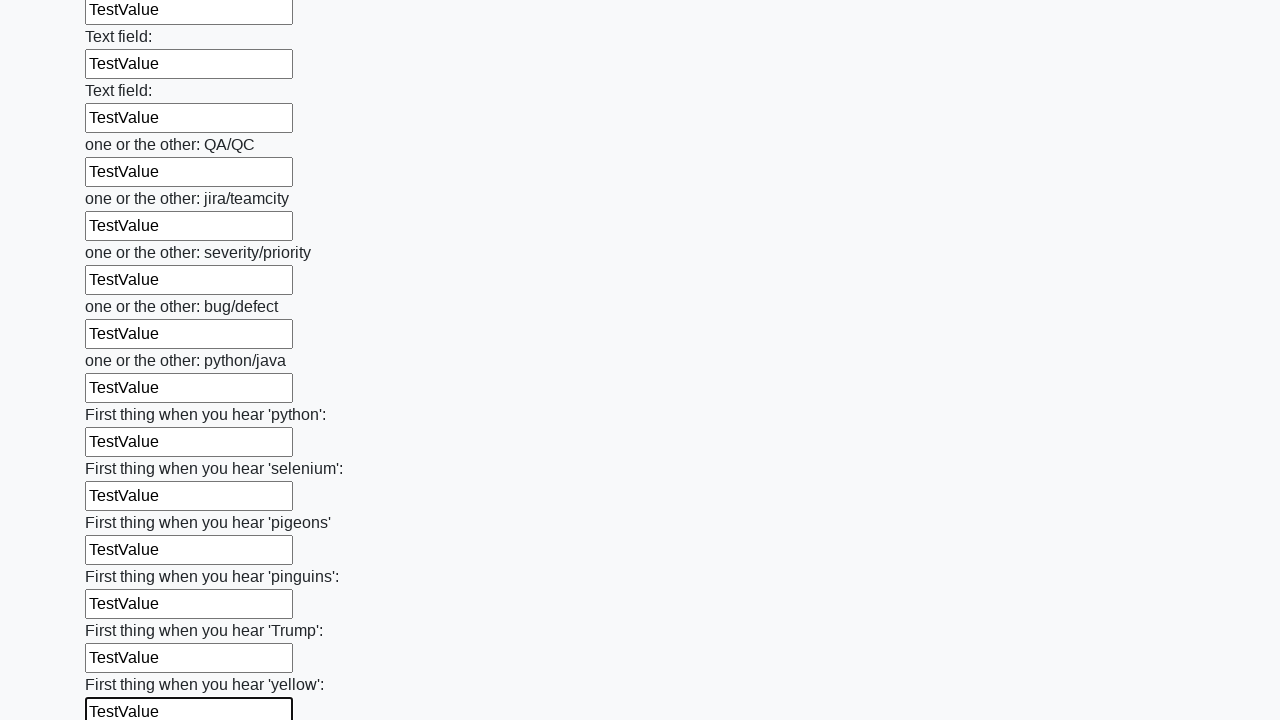

Filled text input field 99 of 100 with 'TestValue' on input[type='text'] >> nth=98
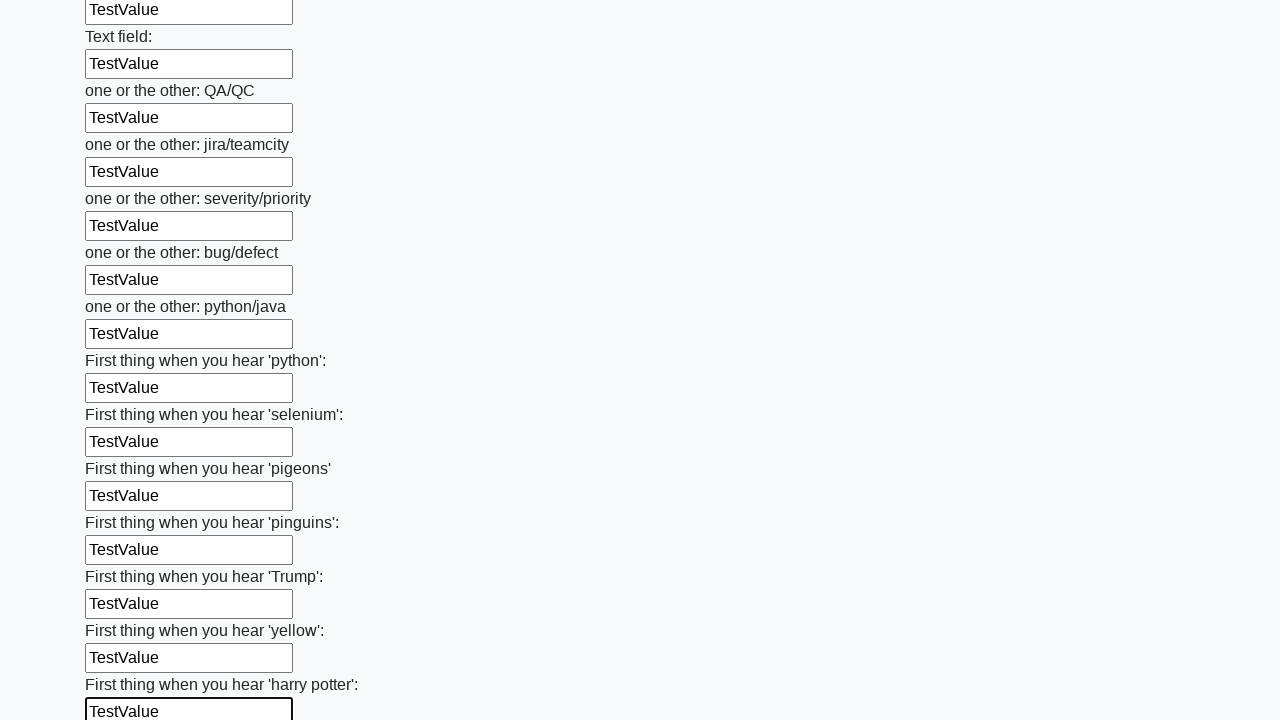

Filled text input field 100 of 100 with 'TestValue' on input[type='text'] >> nth=99
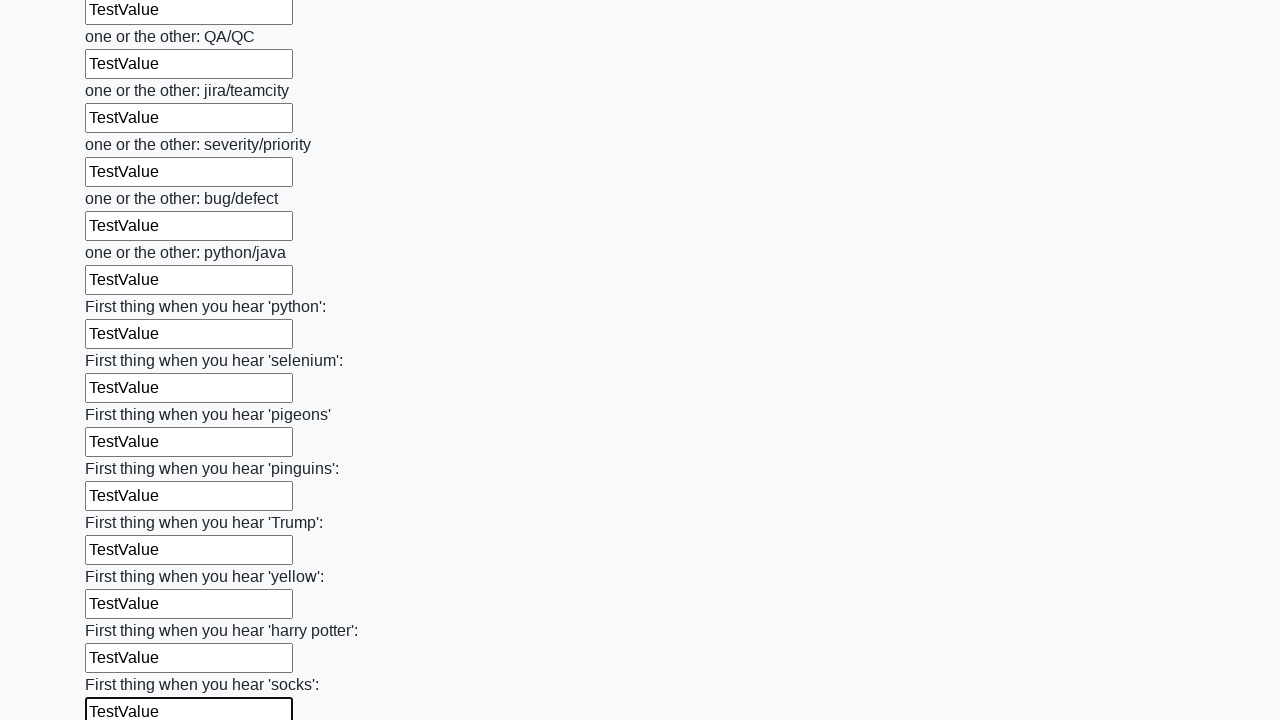

Clicked the submit button to submit the form at (123, 611) on button.btn
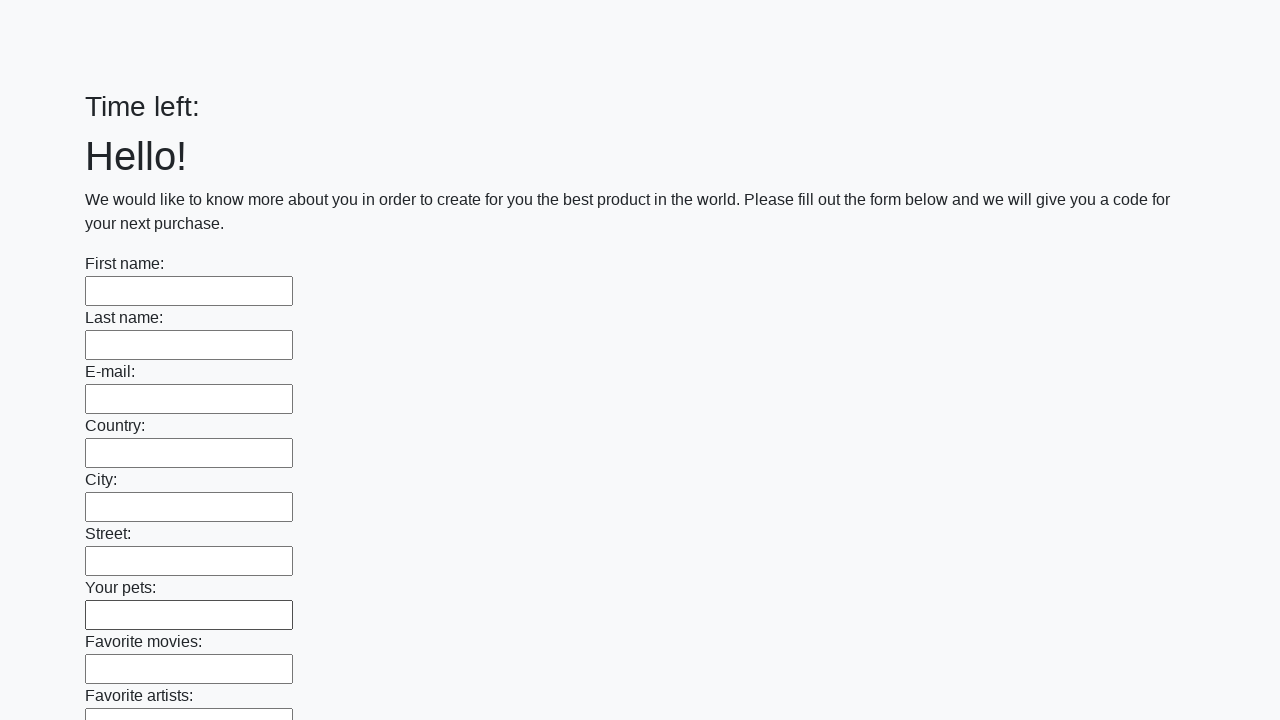

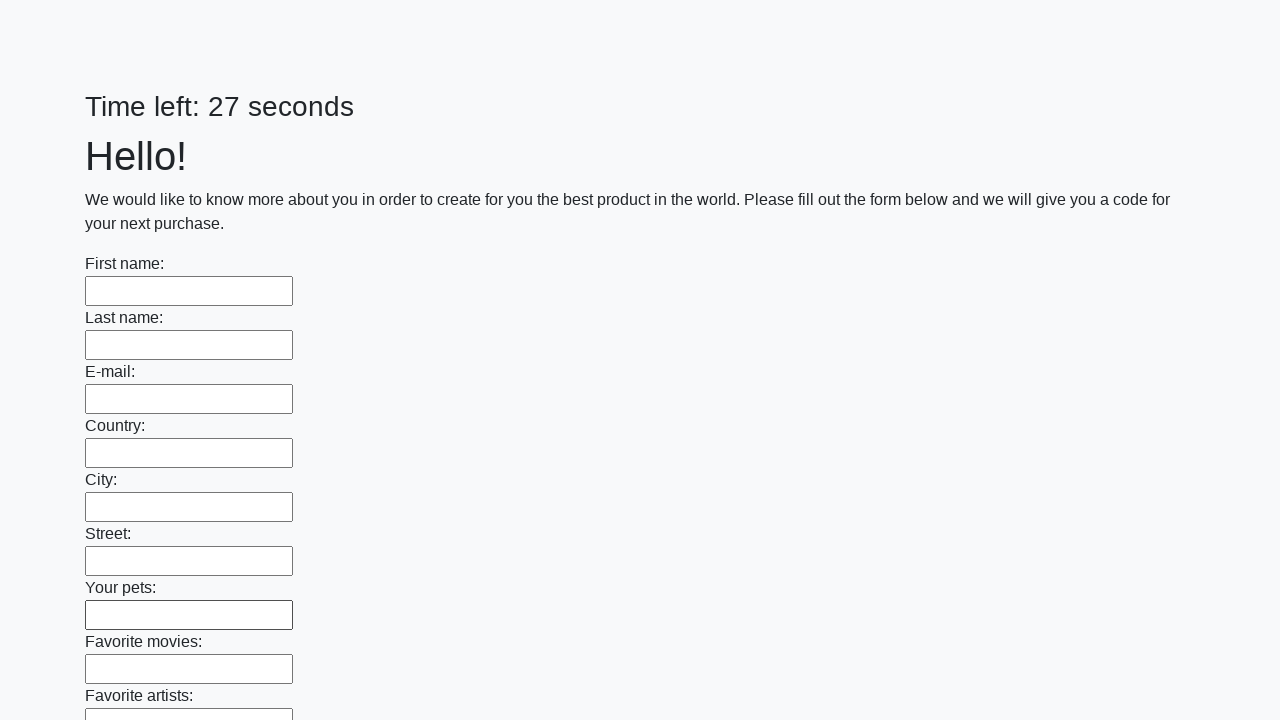